Navigates to a book listing page and scrolls through infinite scrolling to load all books on the page

Starting URL: https://www.booksbykilo.in/new-books

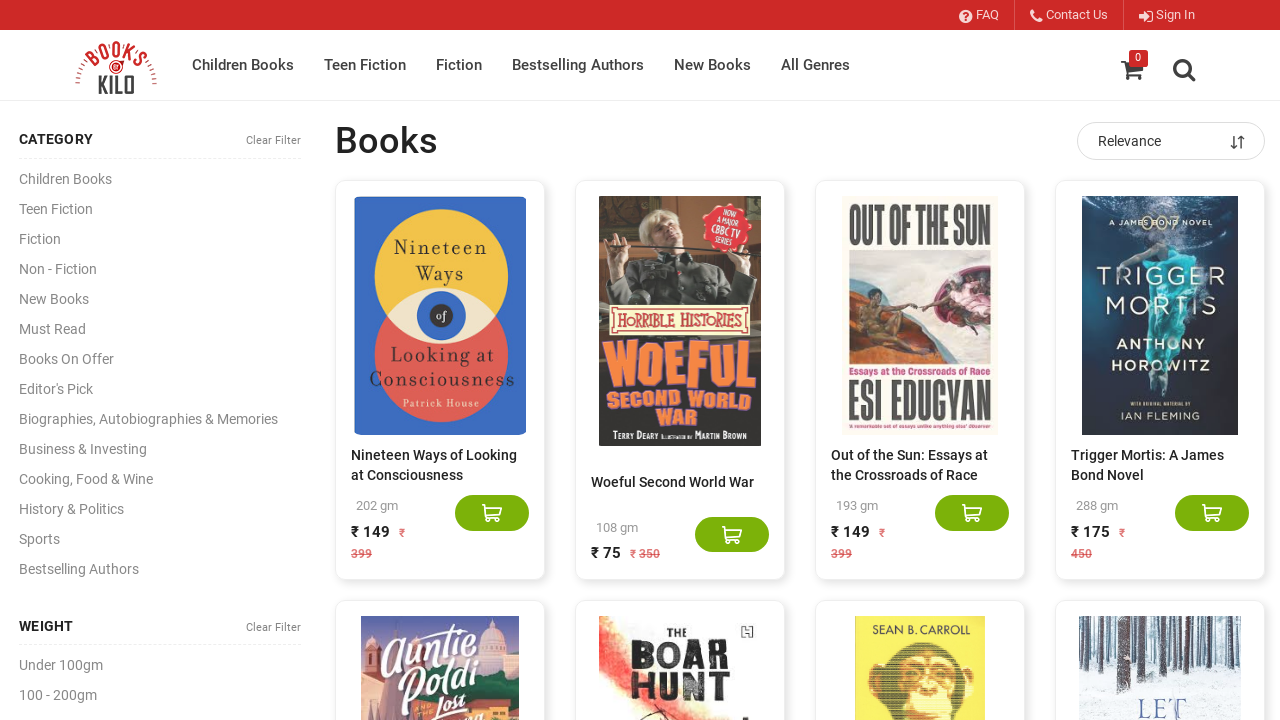

Navigated to book listing page at https://www.booksbykilo.in/new-books
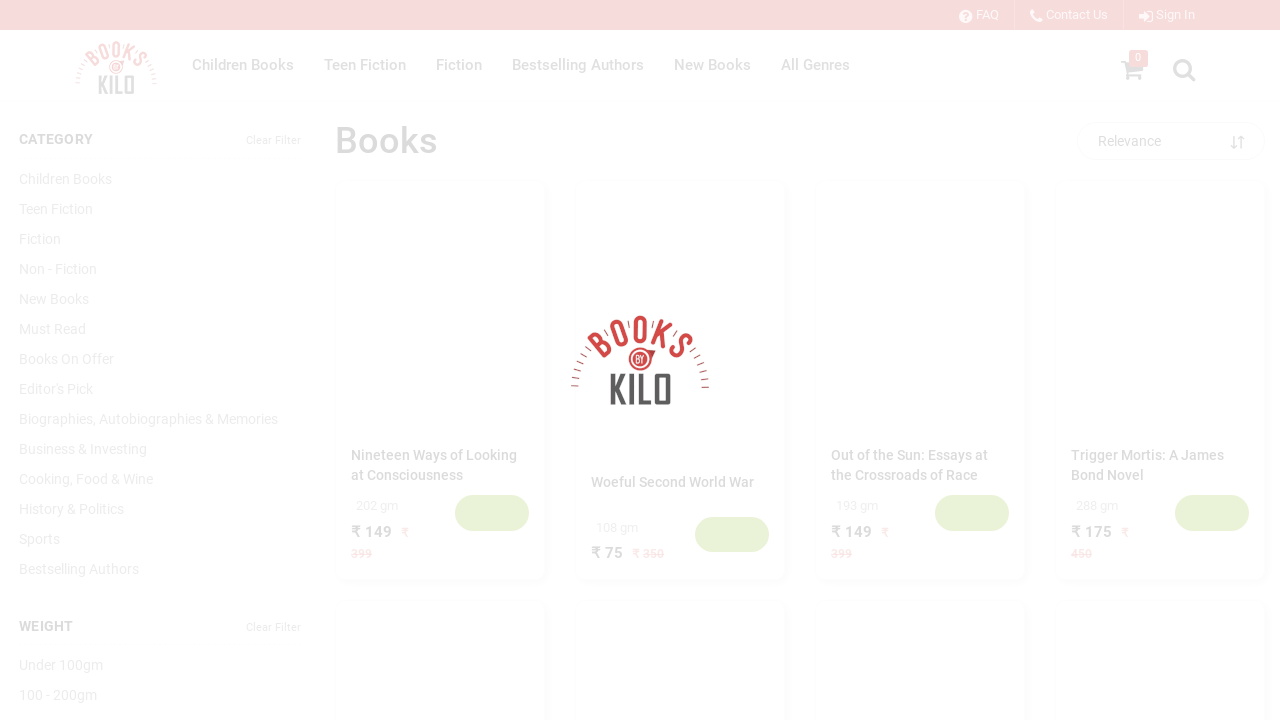

Counted 20 books currently loaded on page
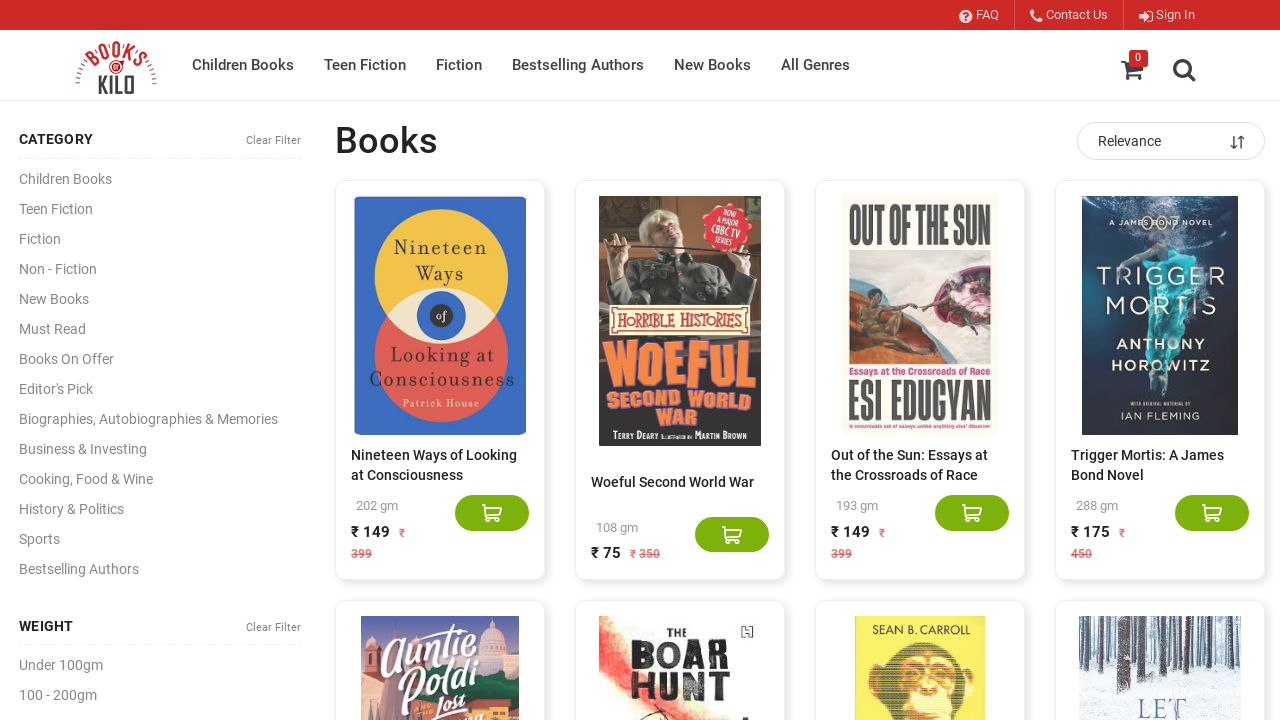

Scrolled to bottom of page to trigger loading more books
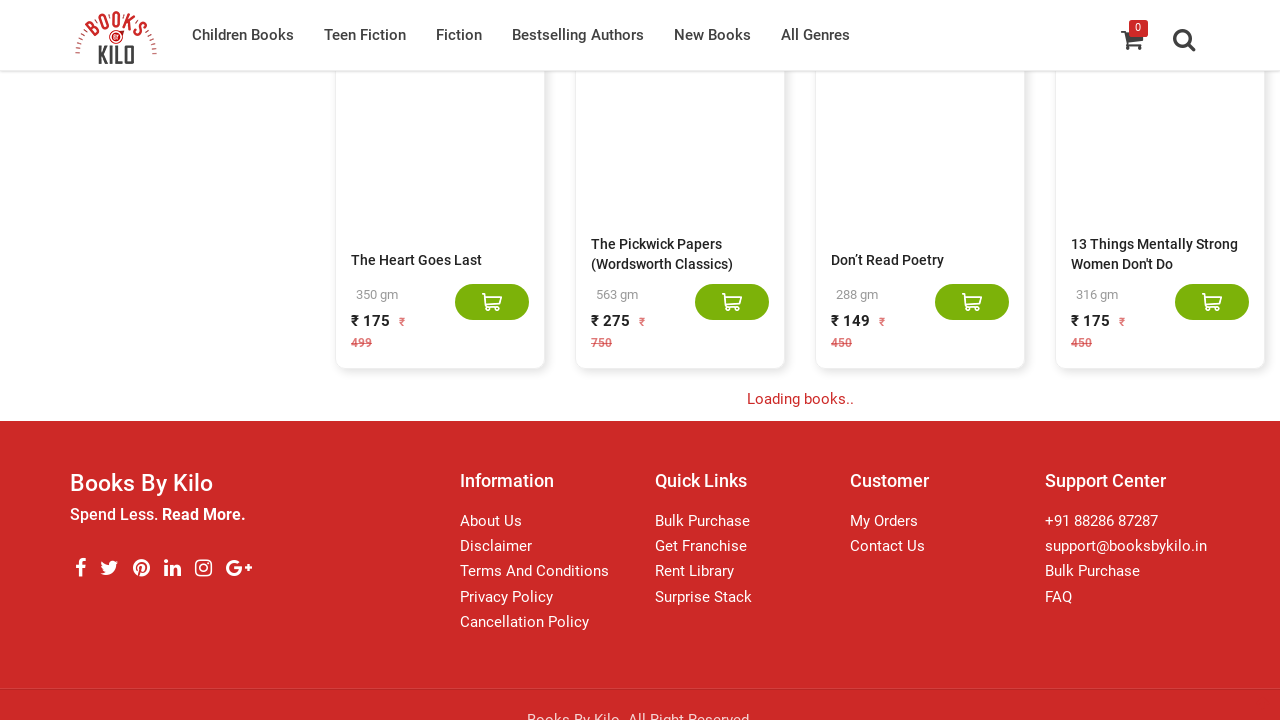

Waited 2 seconds for new books to load
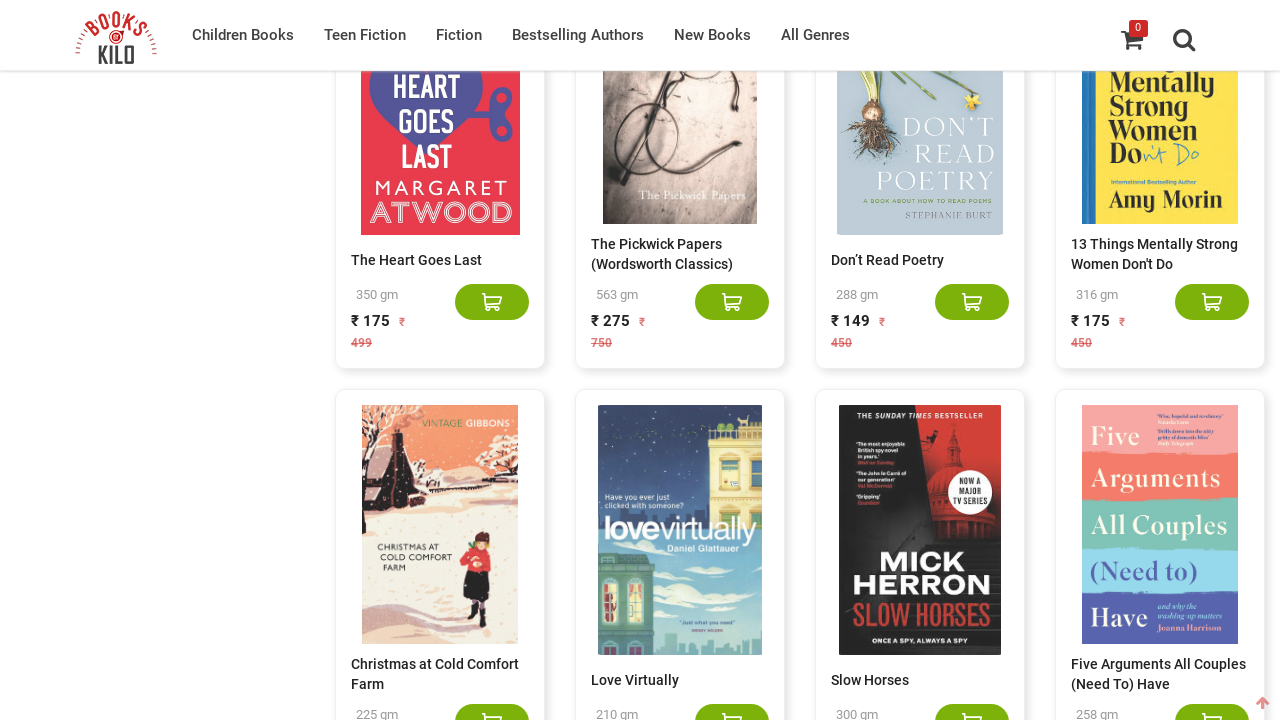

Counted 40 books currently loaded on page
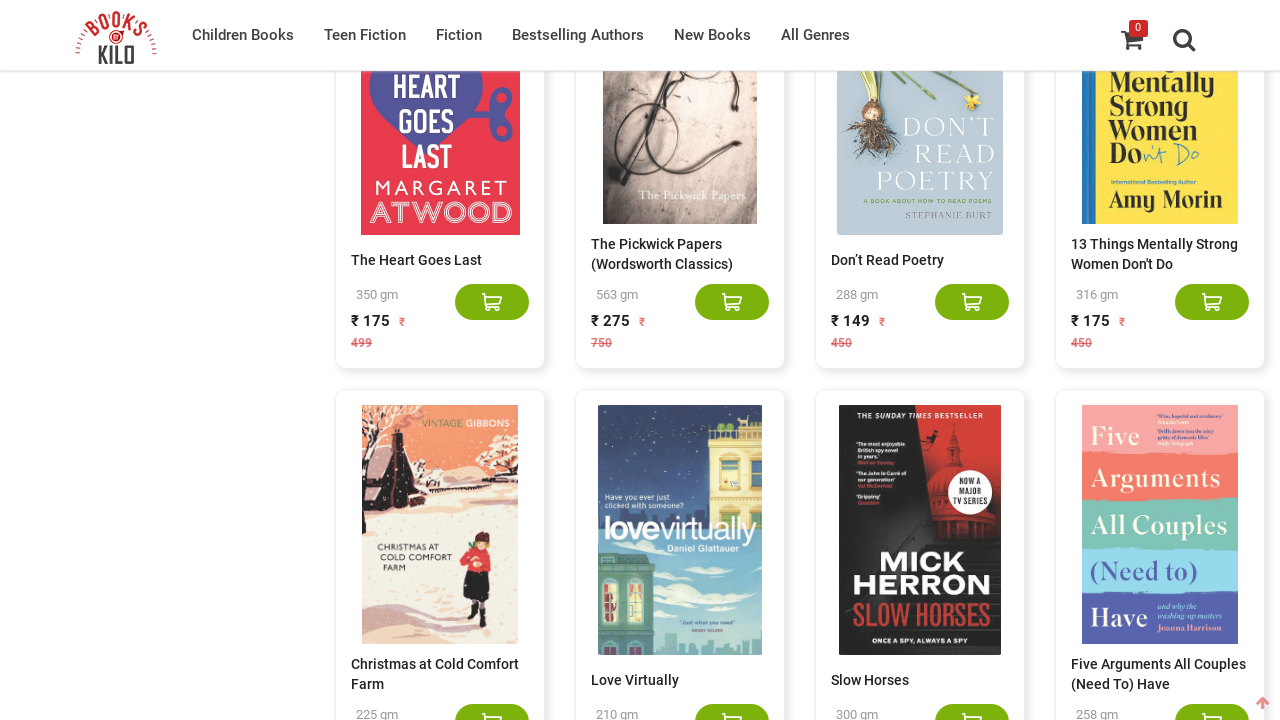

Scrolled to bottom of page to trigger loading more books
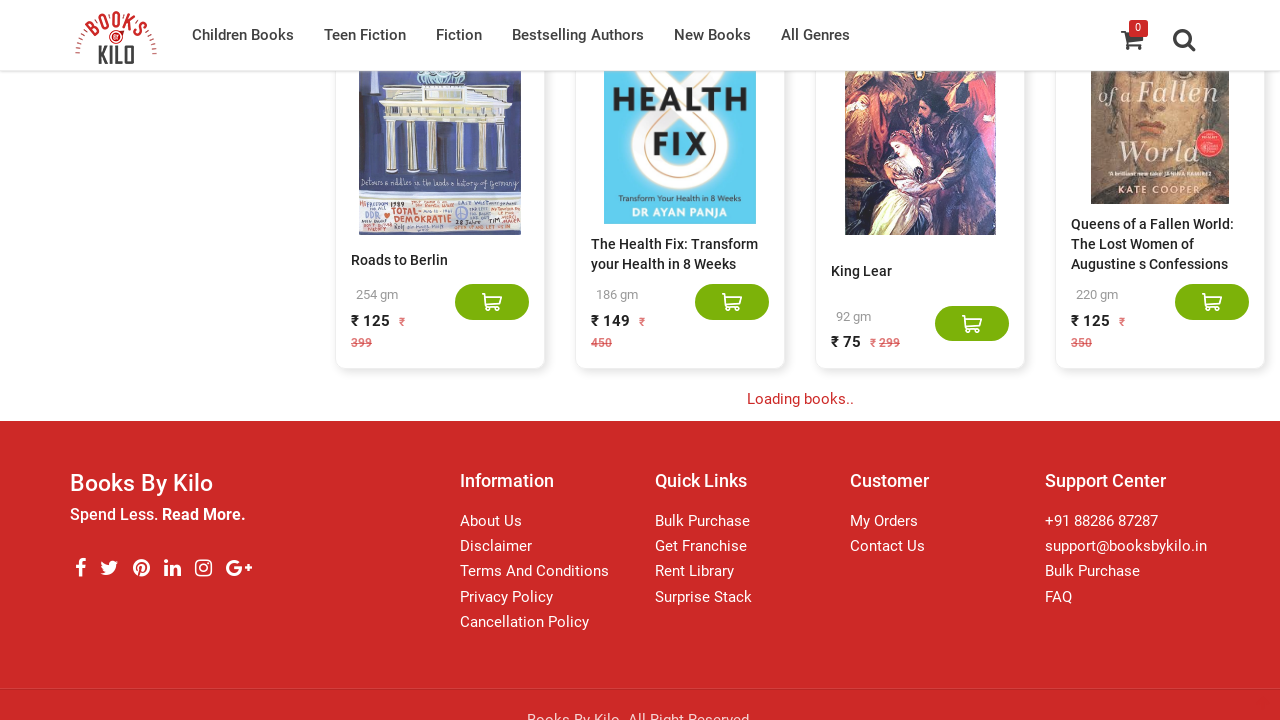

Waited 2 seconds for new books to load
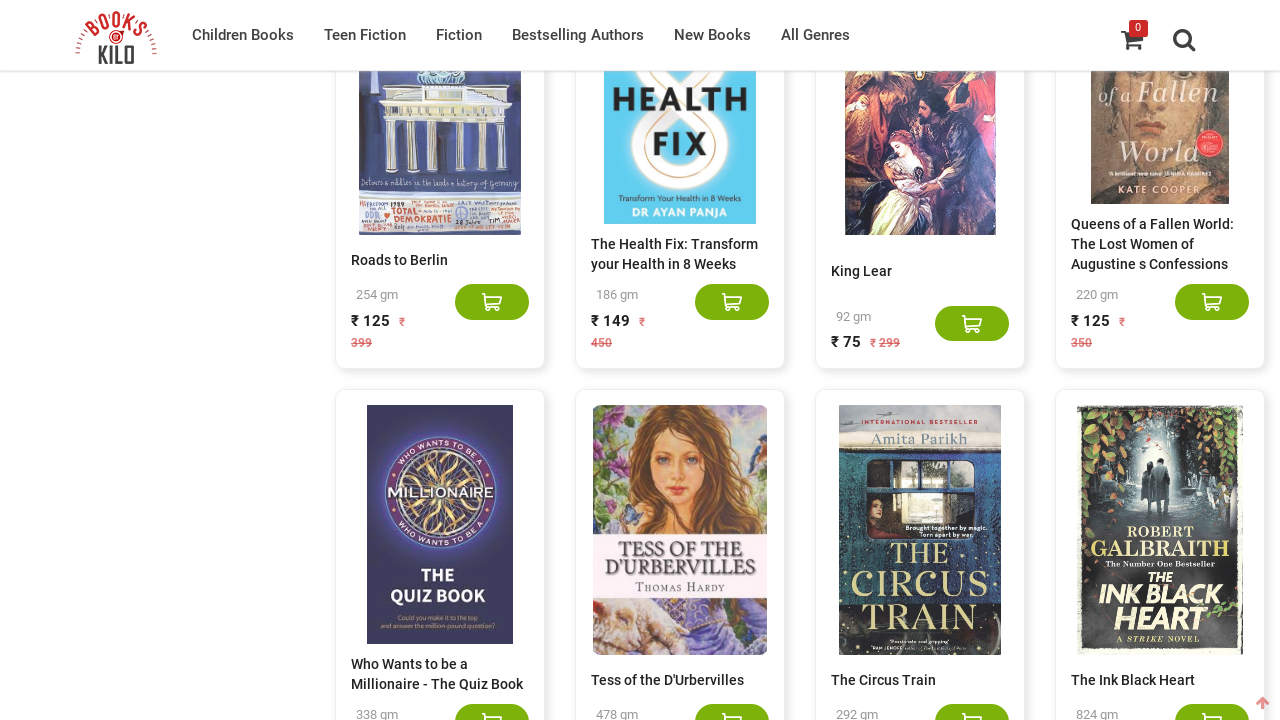

Counted 60 books currently loaded on page
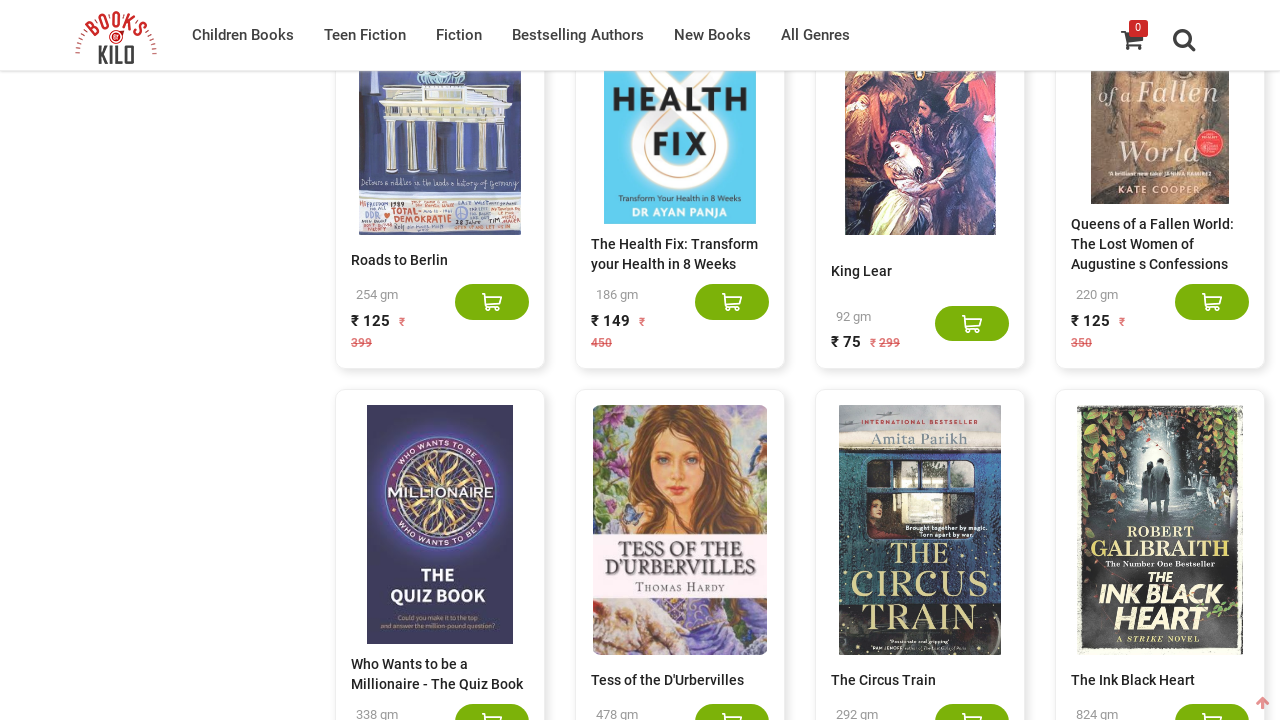

Scrolled to bottom of page to trigger loading more books
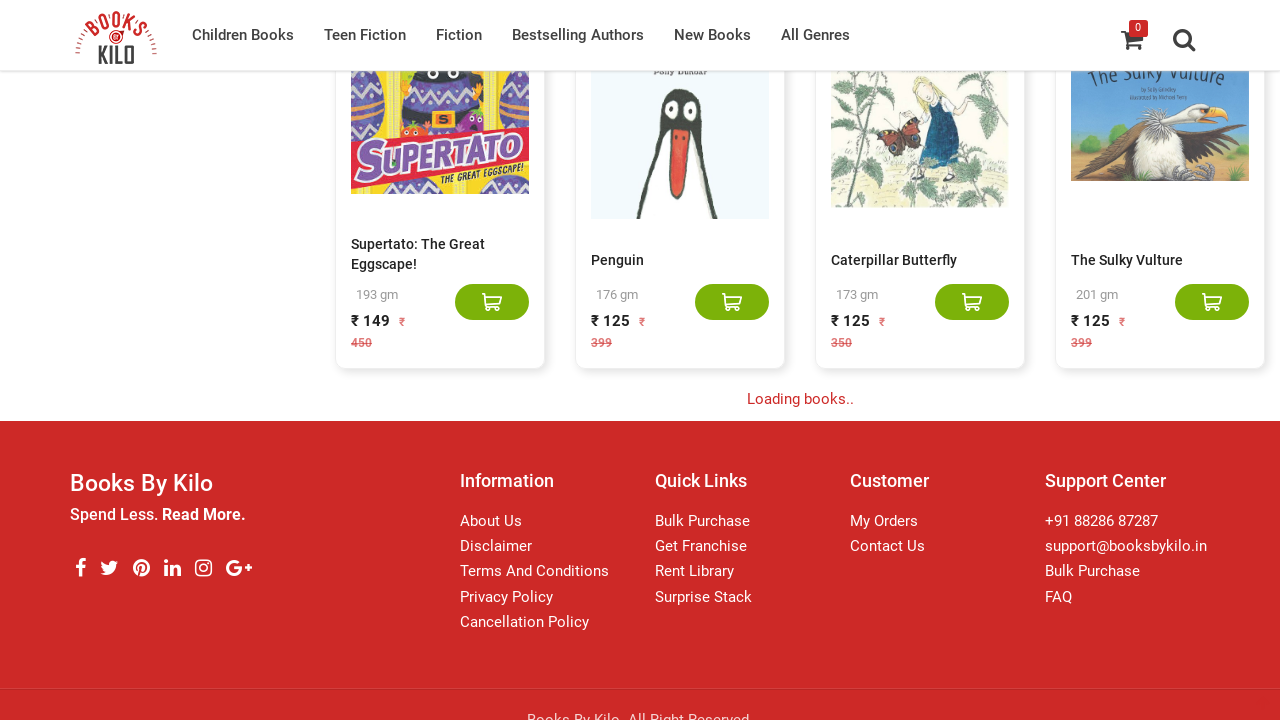

Waited 2 seconds for new books to load
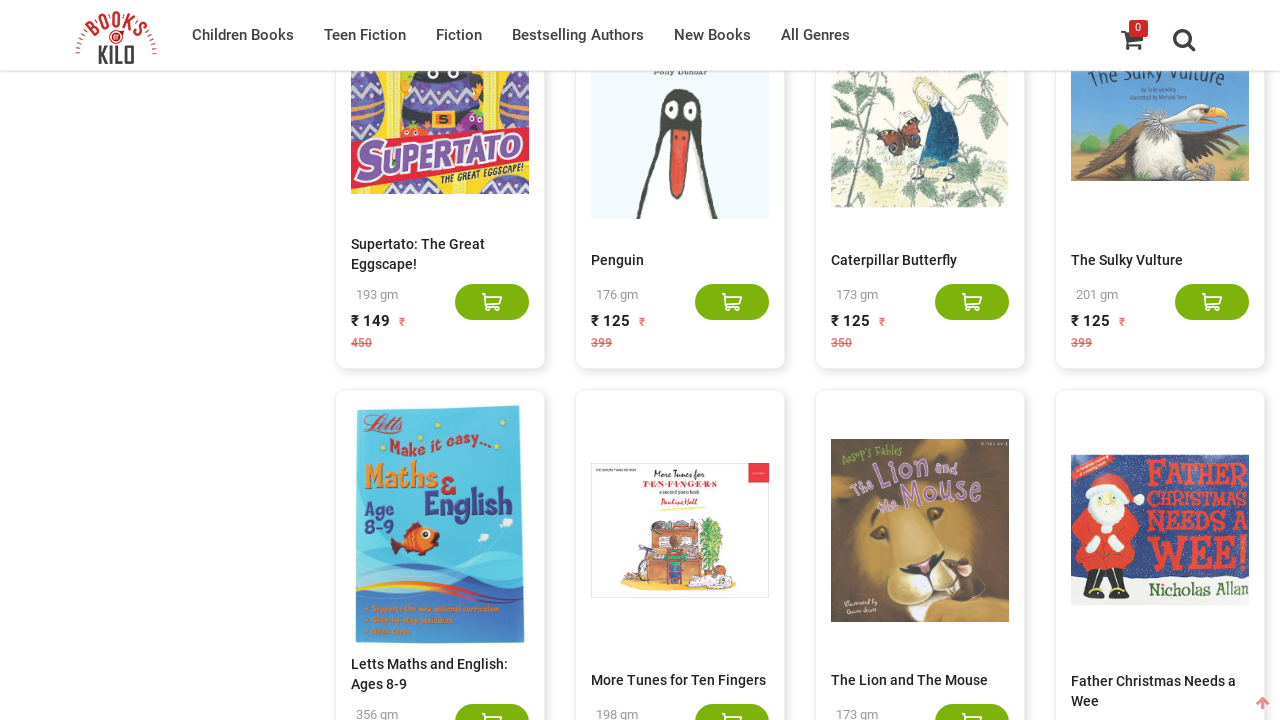

Counted 80 books currently loaded on page
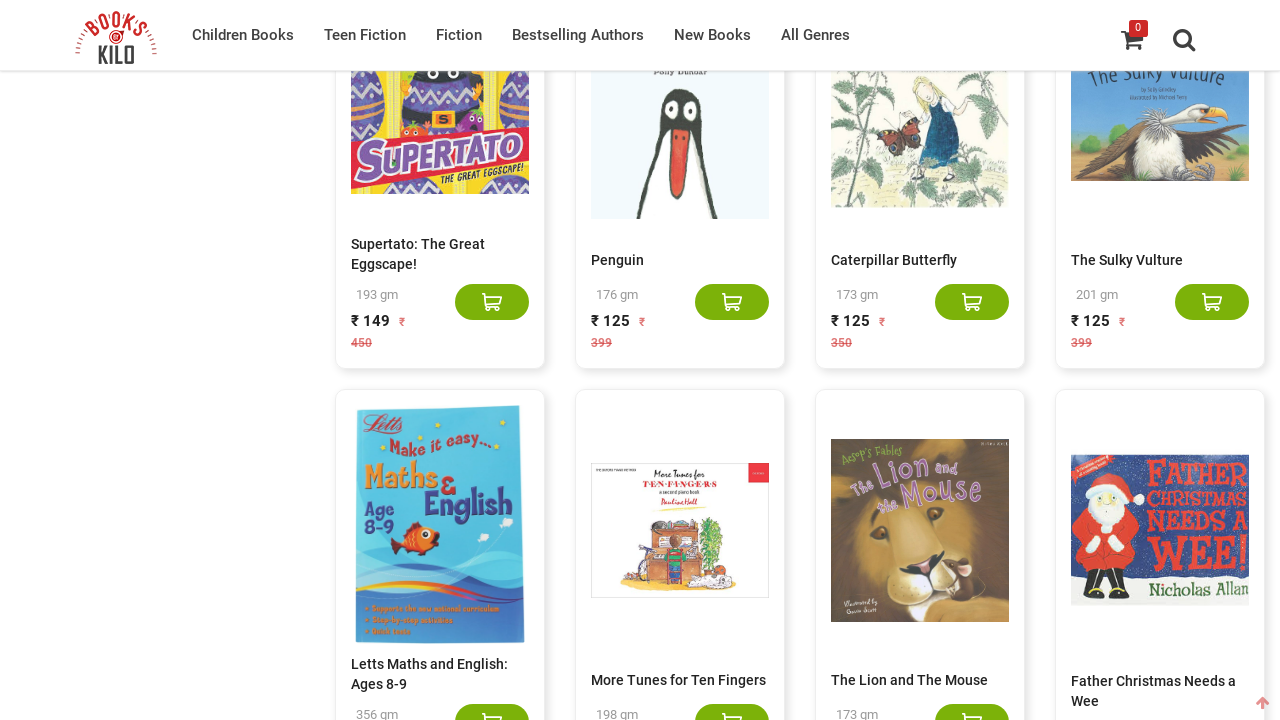

Scrolled to bottom of page to trigger loading more books
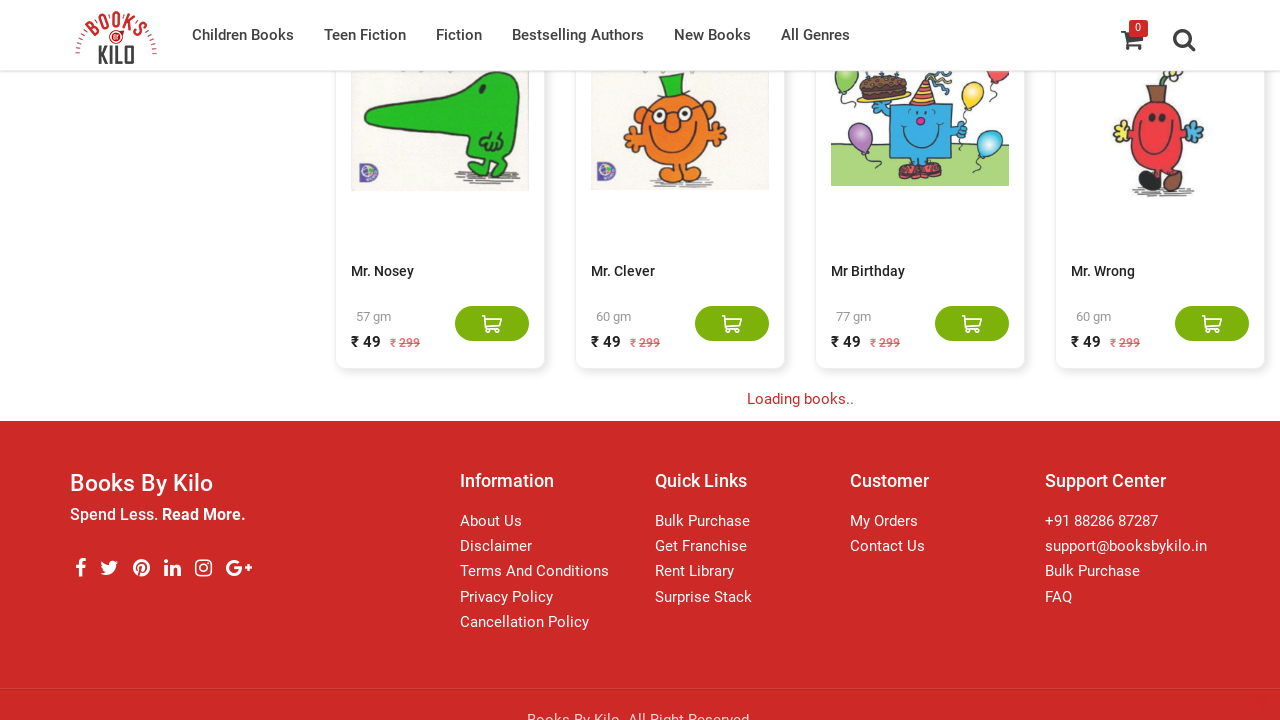

Waited 2 seconds for new books to load
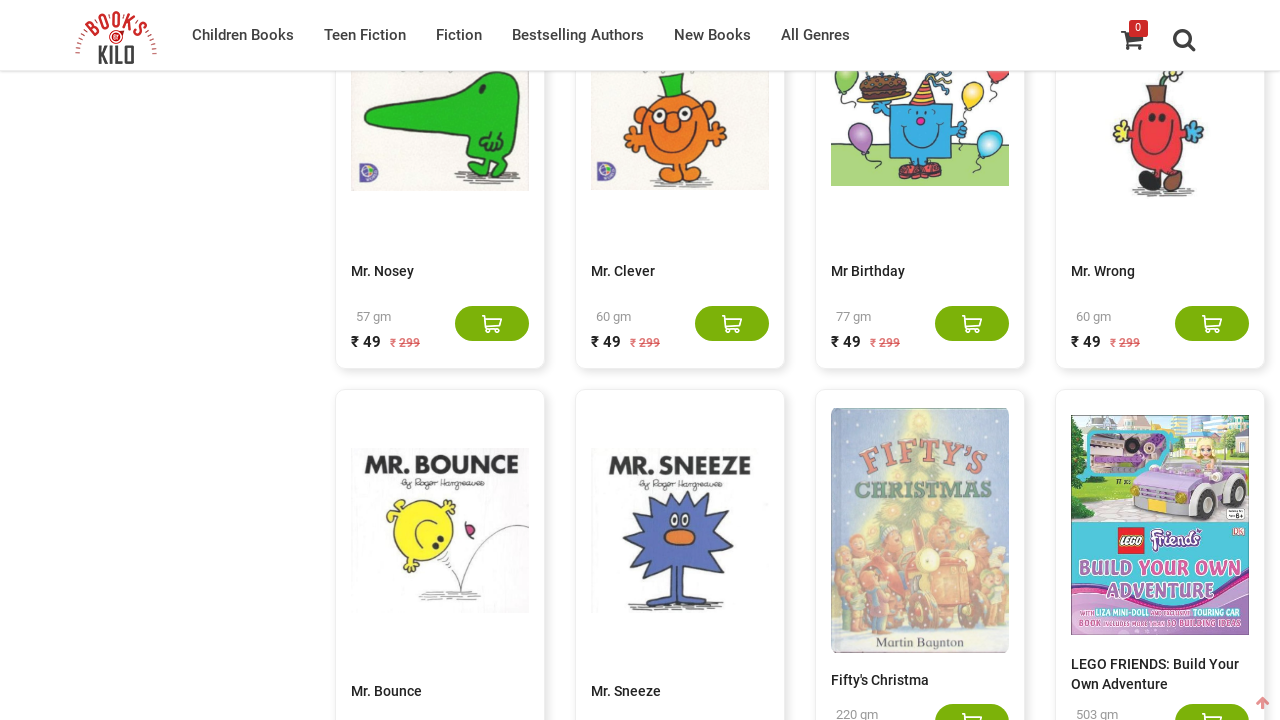

Counted 100 books currently loaded on page
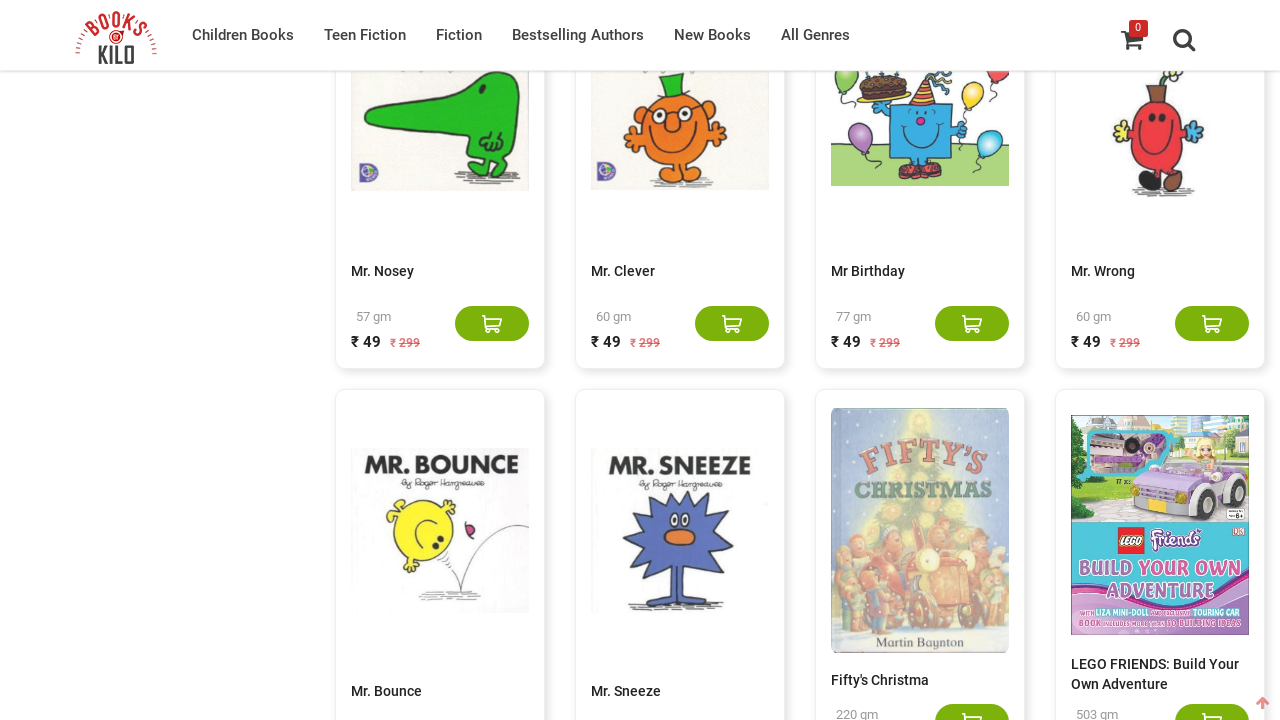

Scrolled to bottom of page to trigger loading more books
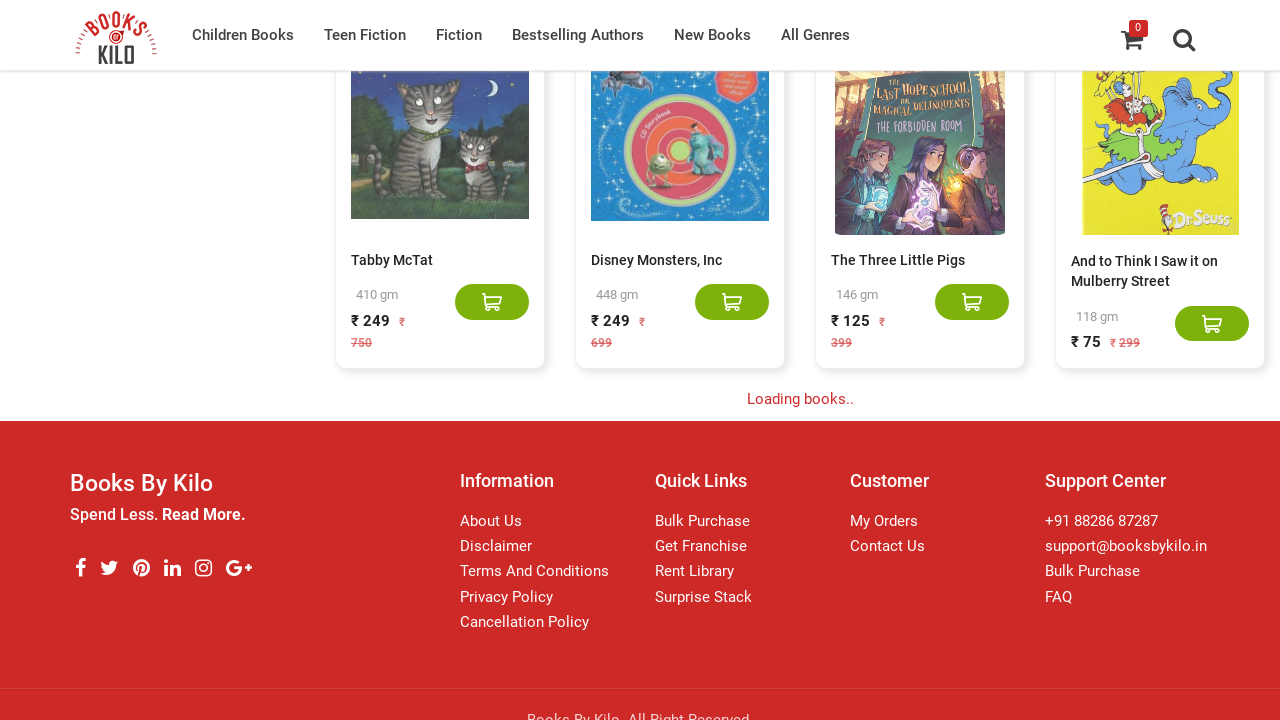

Waited 2 seconds for new books to load
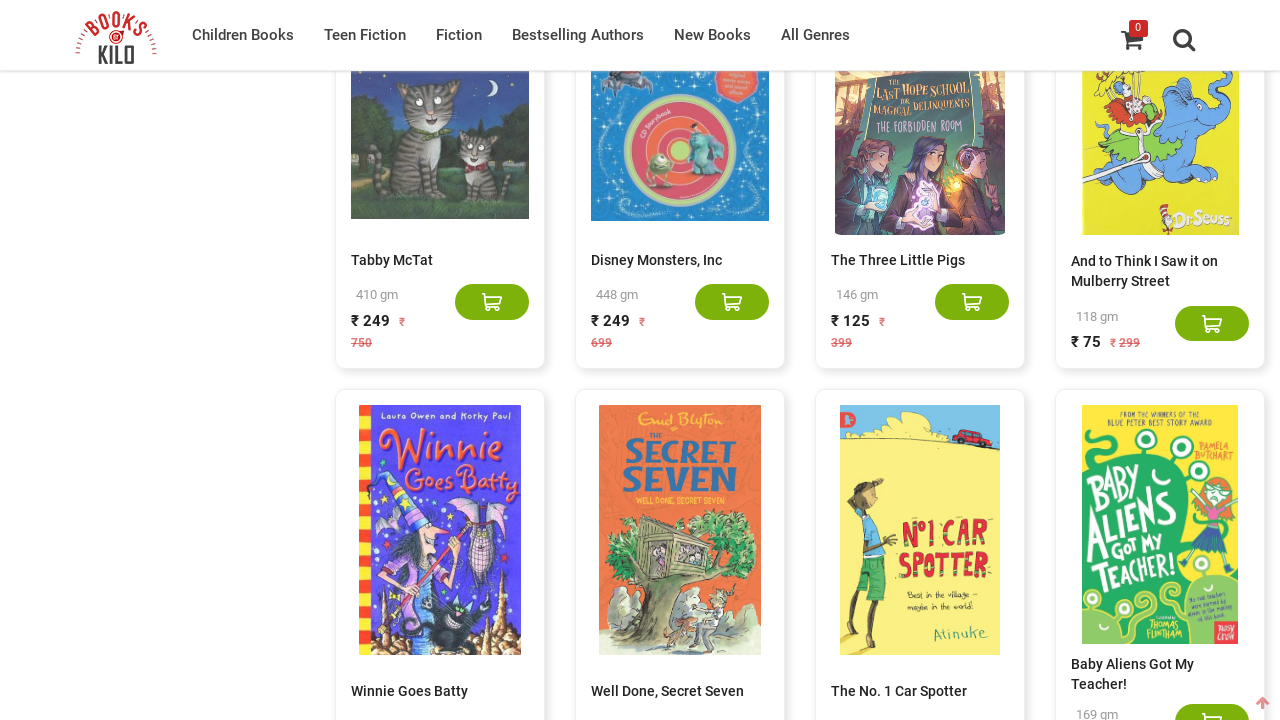

Counted 120 books currently loaded on page
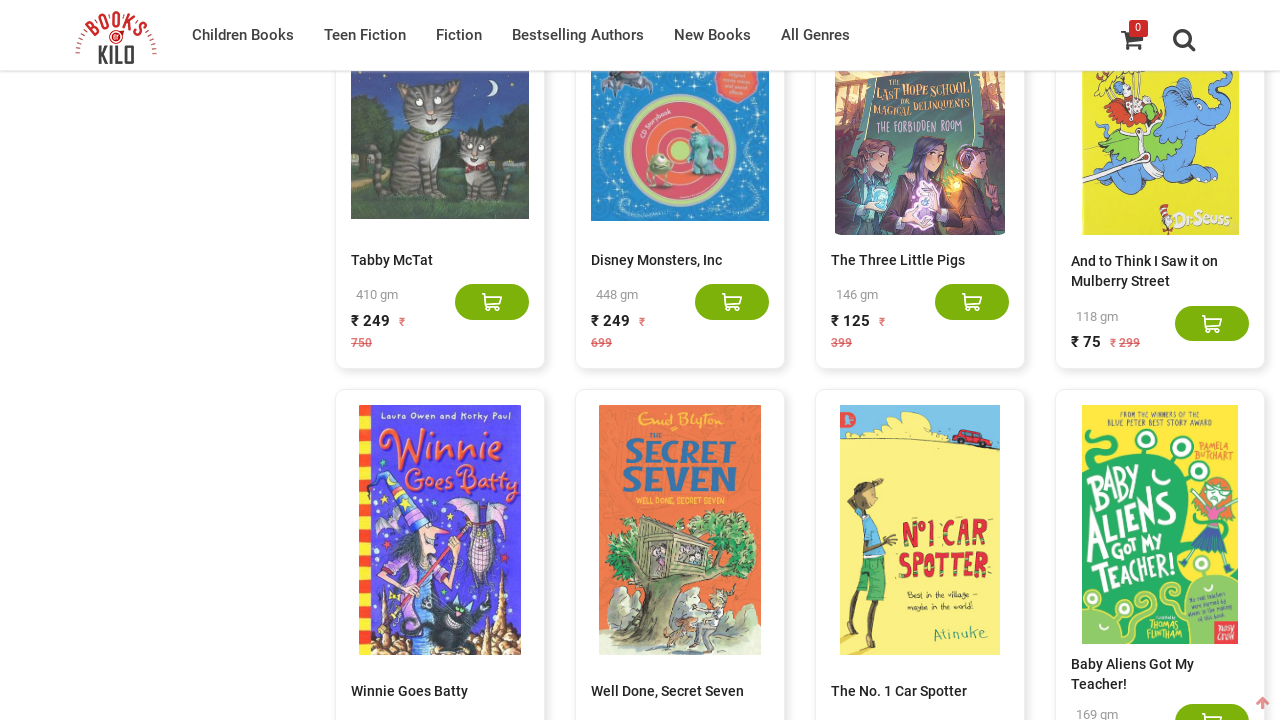

Scrolled to bottom of page to trigger loading more books
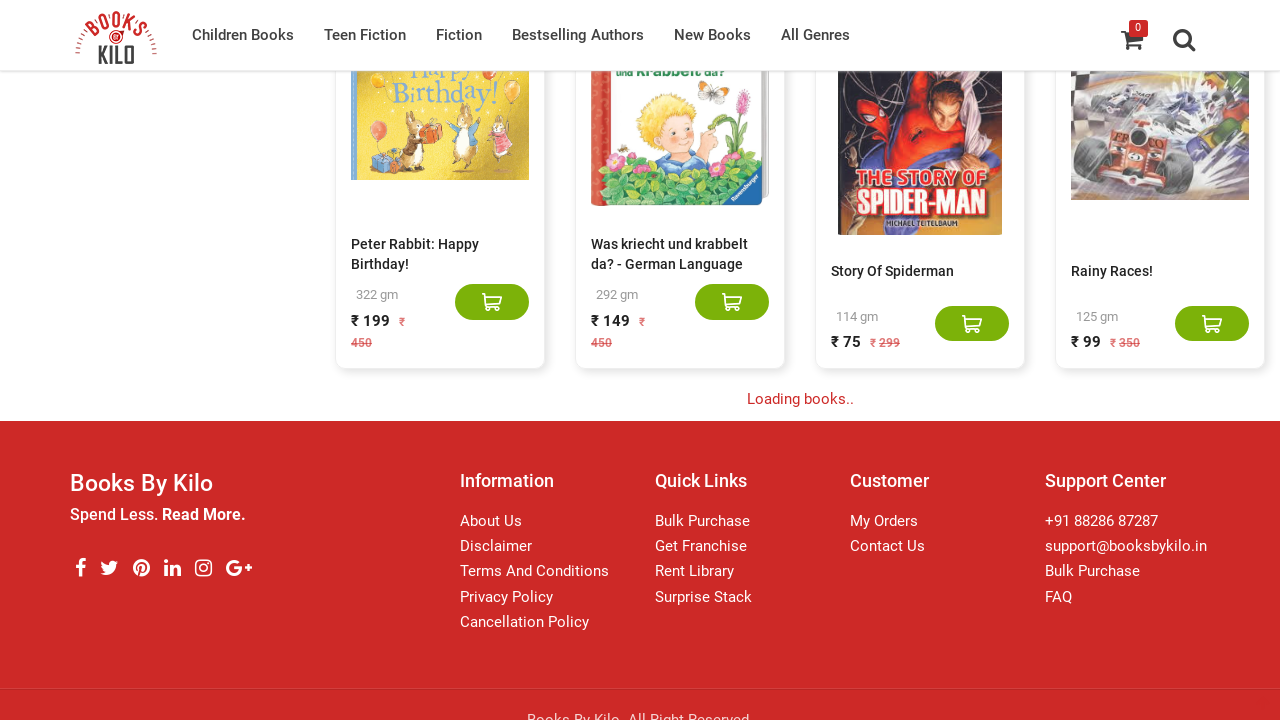

Waited 2 seconds for new books to load
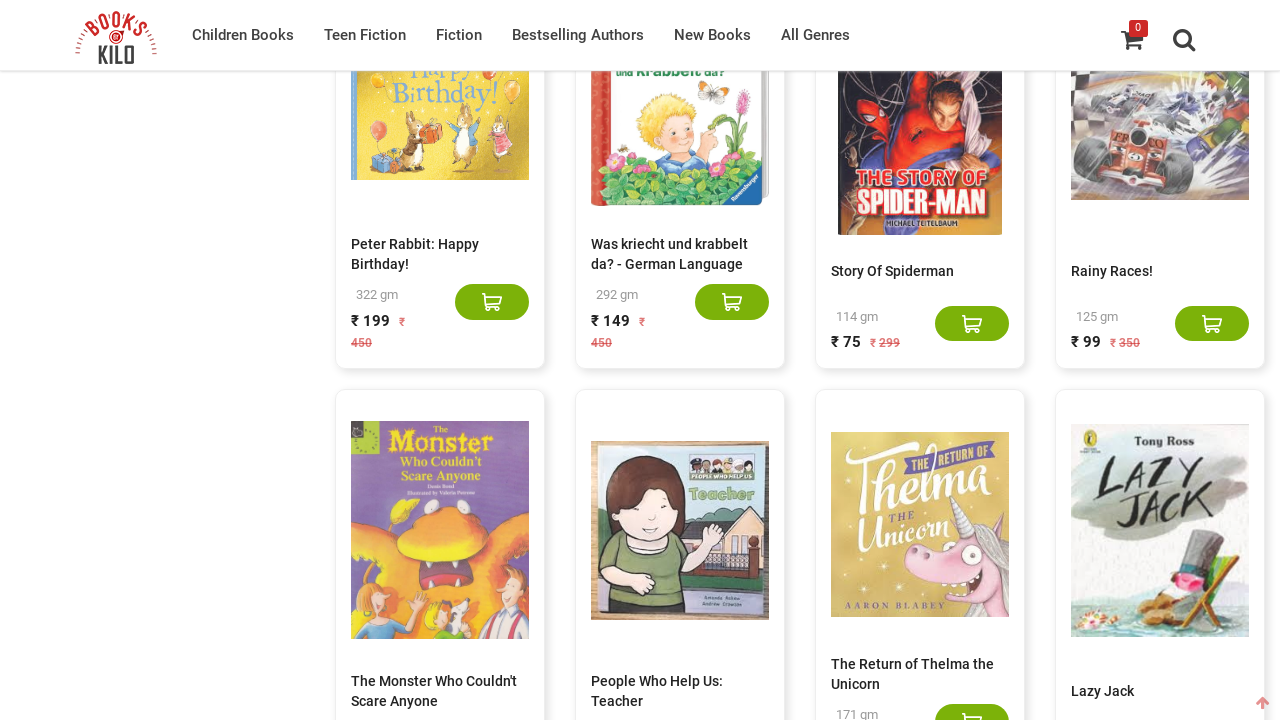

Counted 140 books currently loaded on page
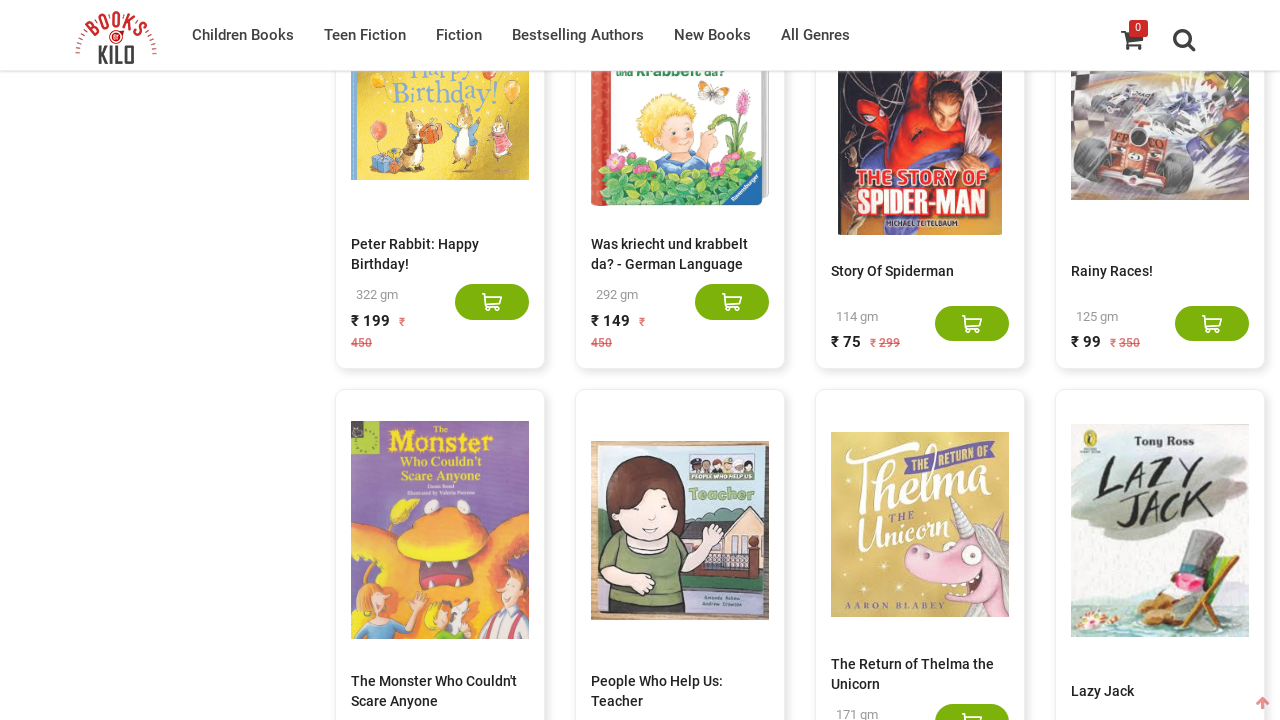

Scrolled to bottom of page to trigger loading more books
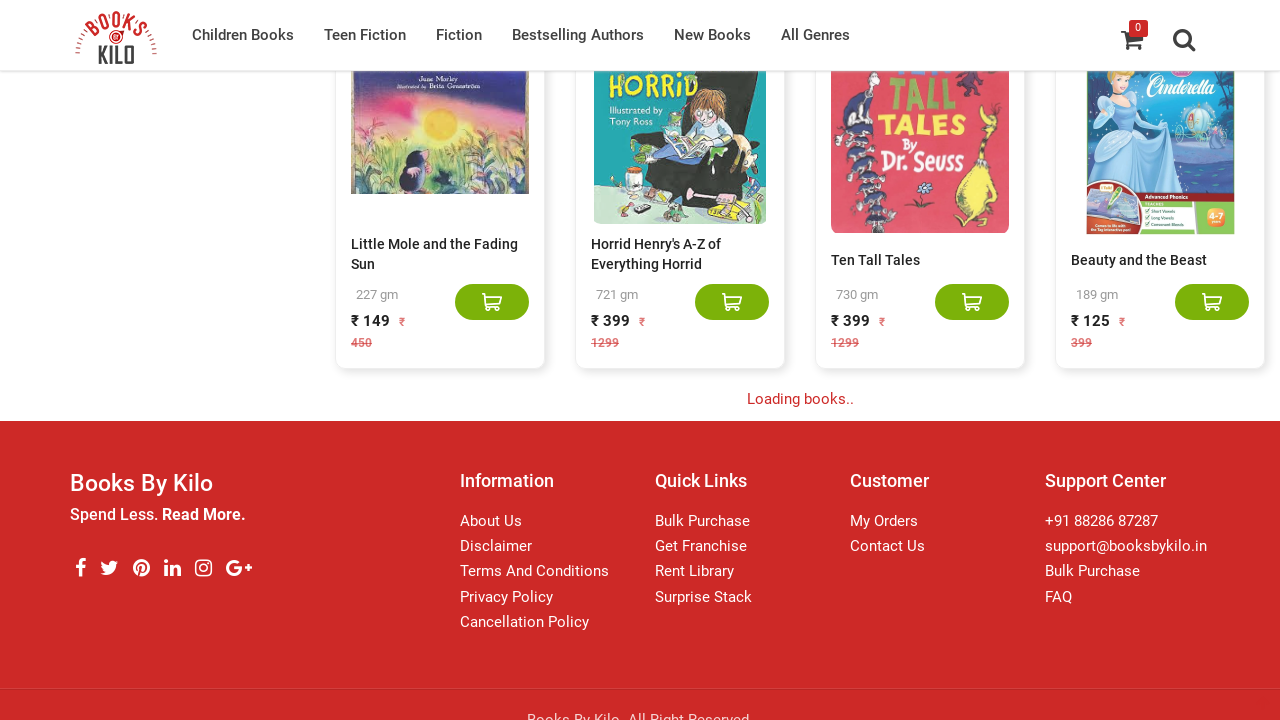

Waited 2 seconds for new books to load
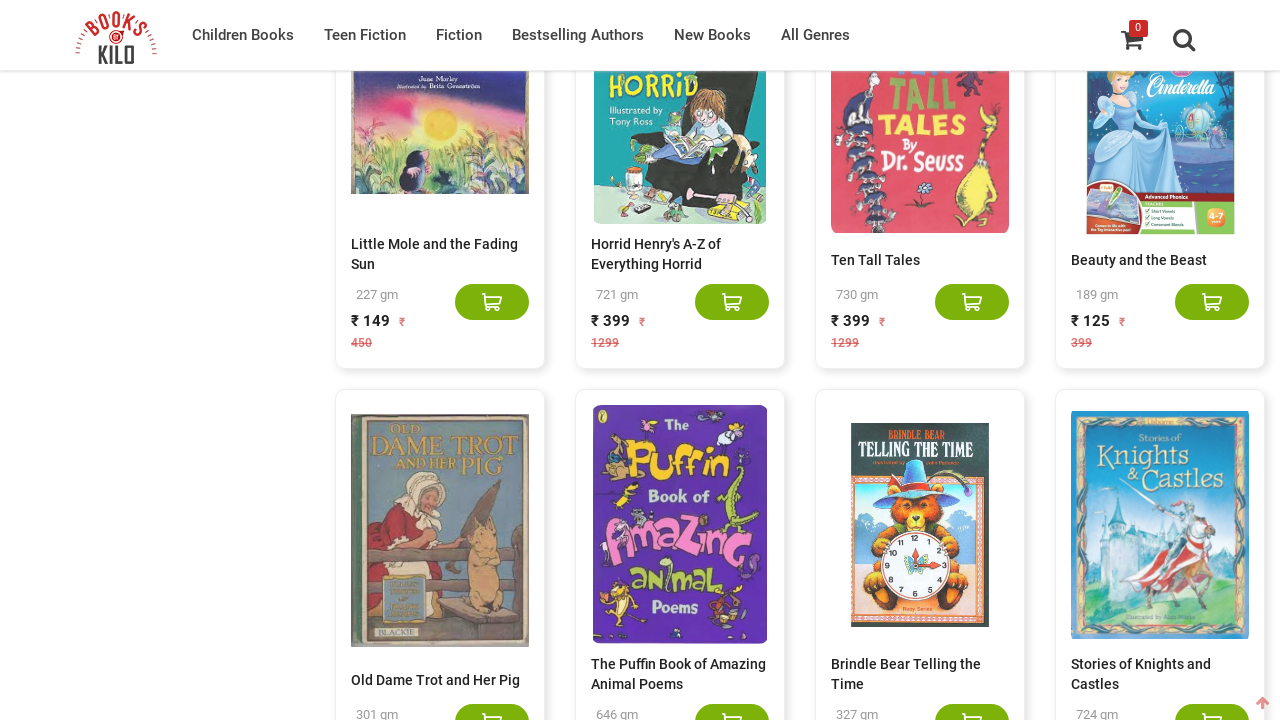

Counted 160 books currently loaded on page
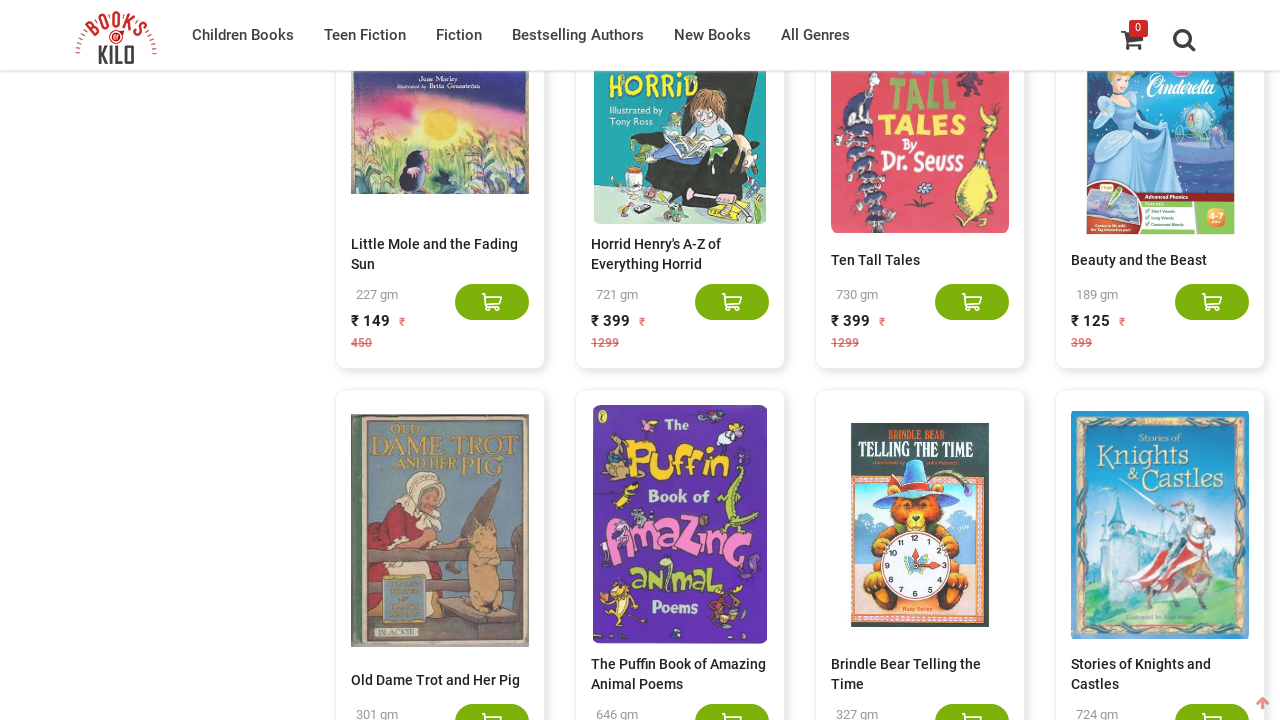

Scrolled to bottom of page to trigger loading more books
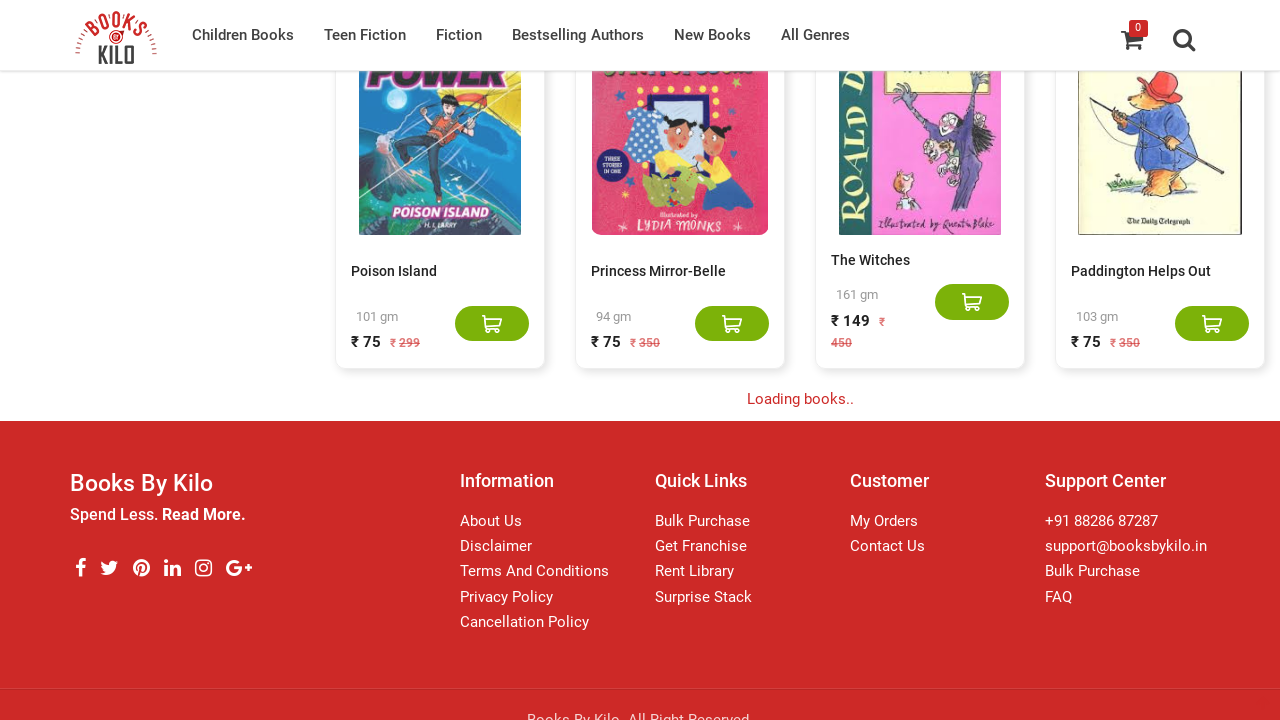

Waited 2 seconds for new books to load
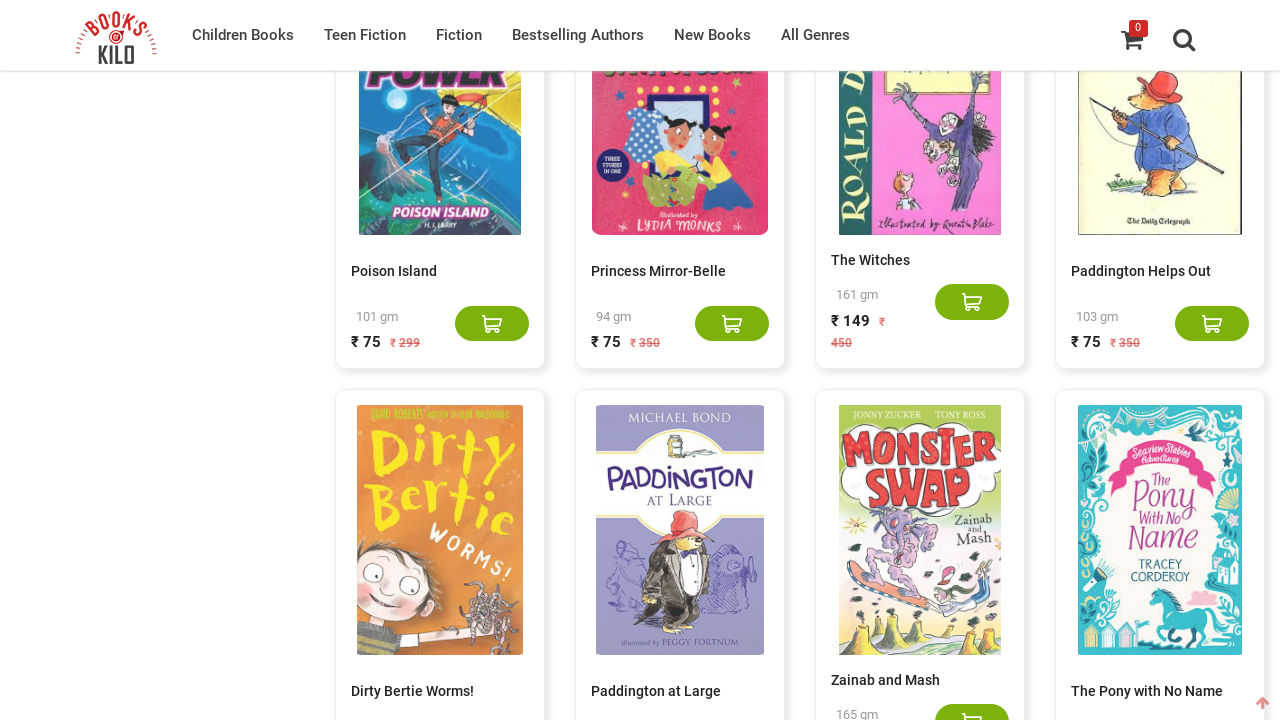

Counted 180 books currently loaded on page
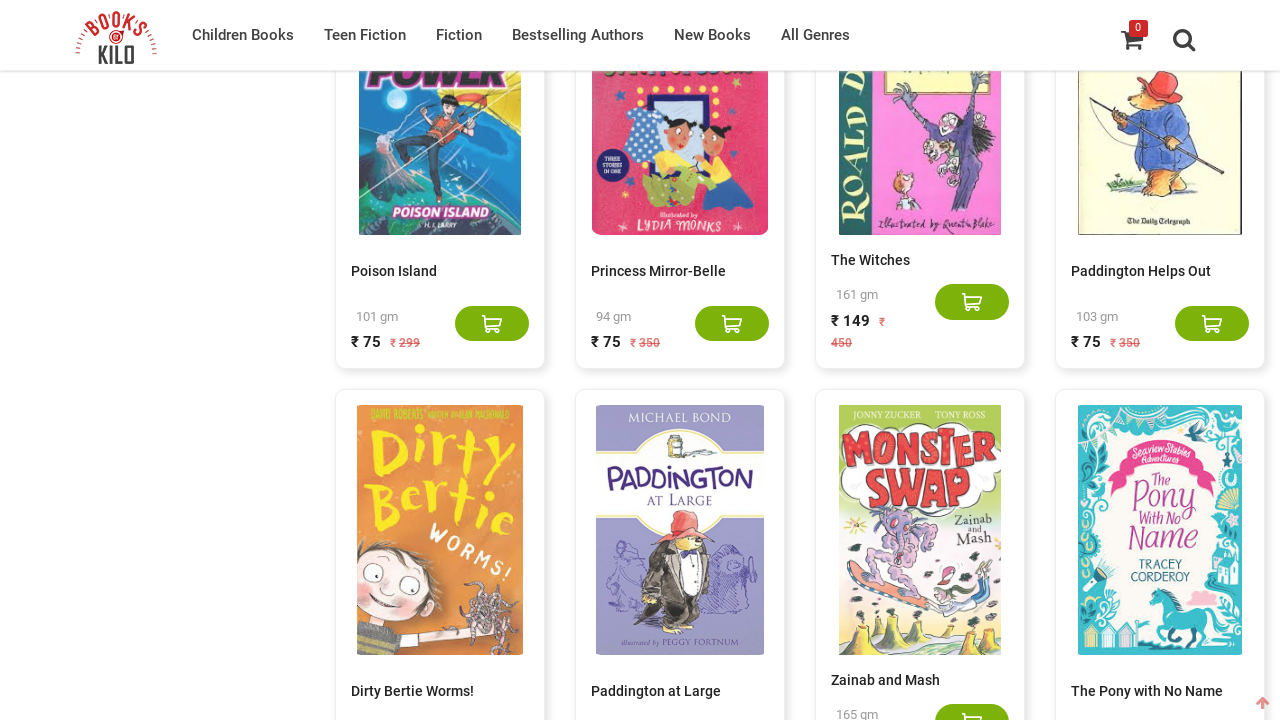

Scrolled to bottom of page to trigger loading more books
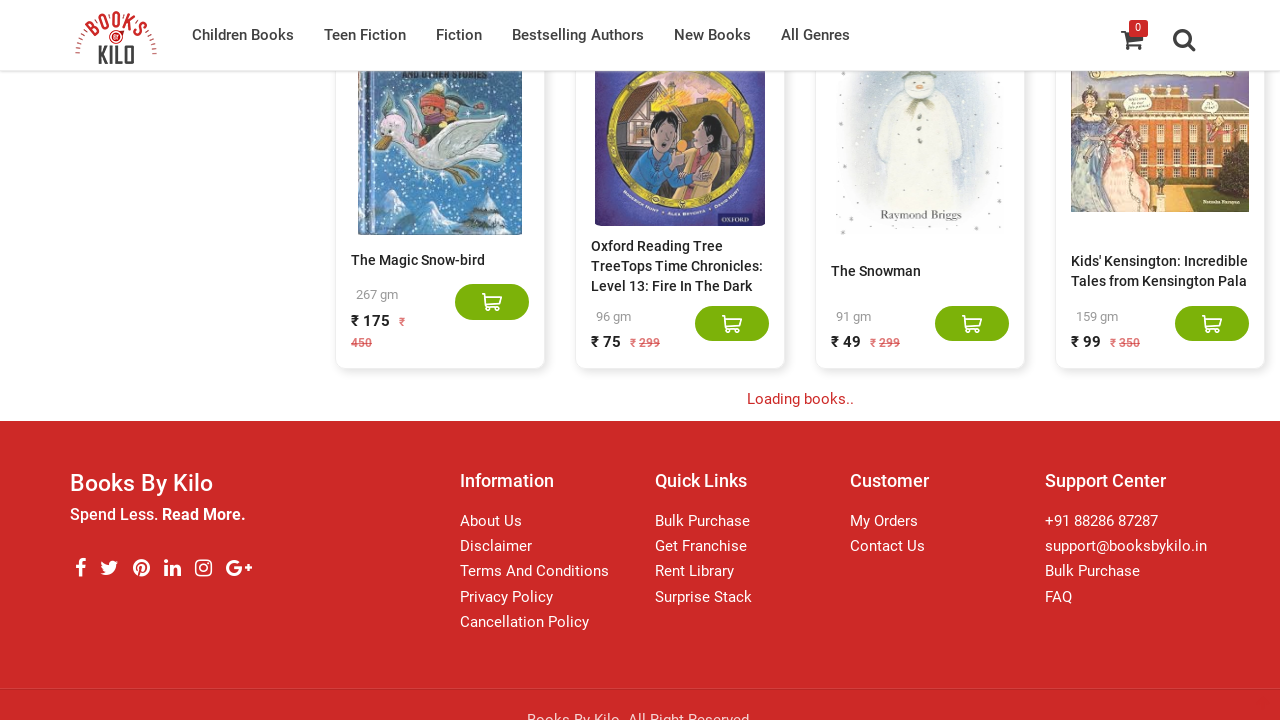

Waited 2 seconds for new books to load
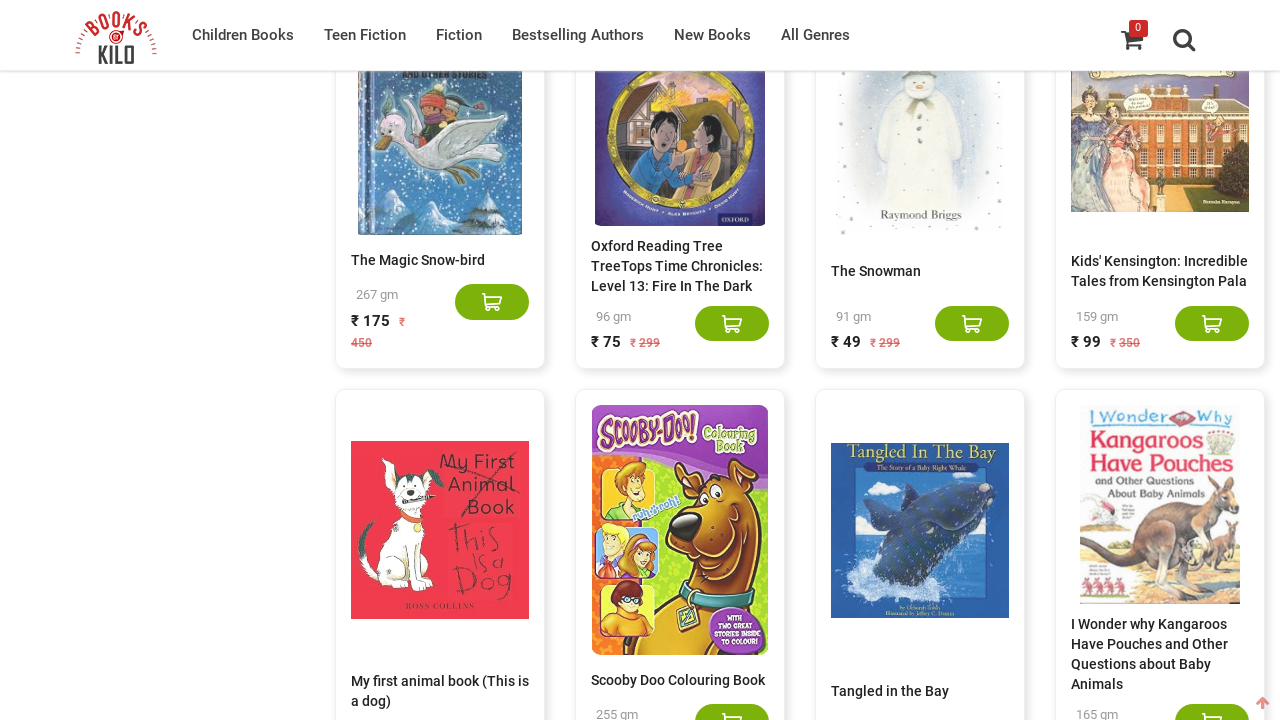

Counted 200 books currently loaded on page
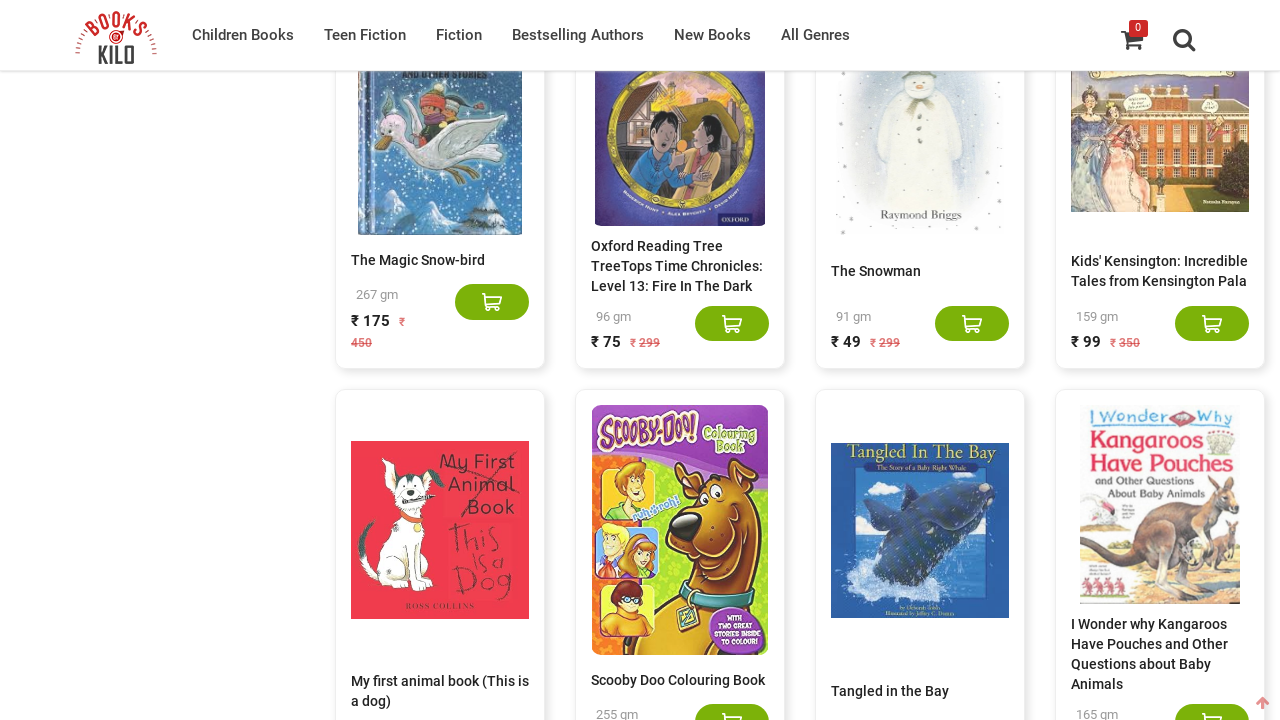

Scrolled to bottom of page to trigger loading more books
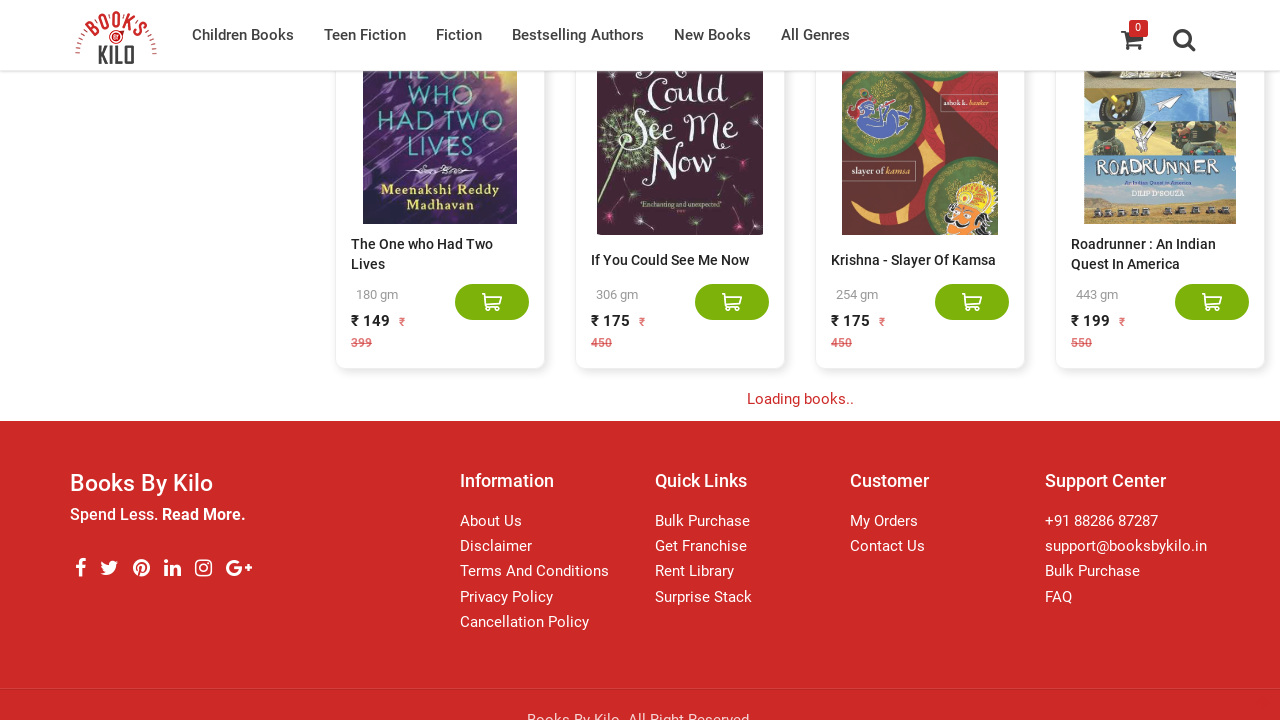

Waited 2 seconds for new books to load
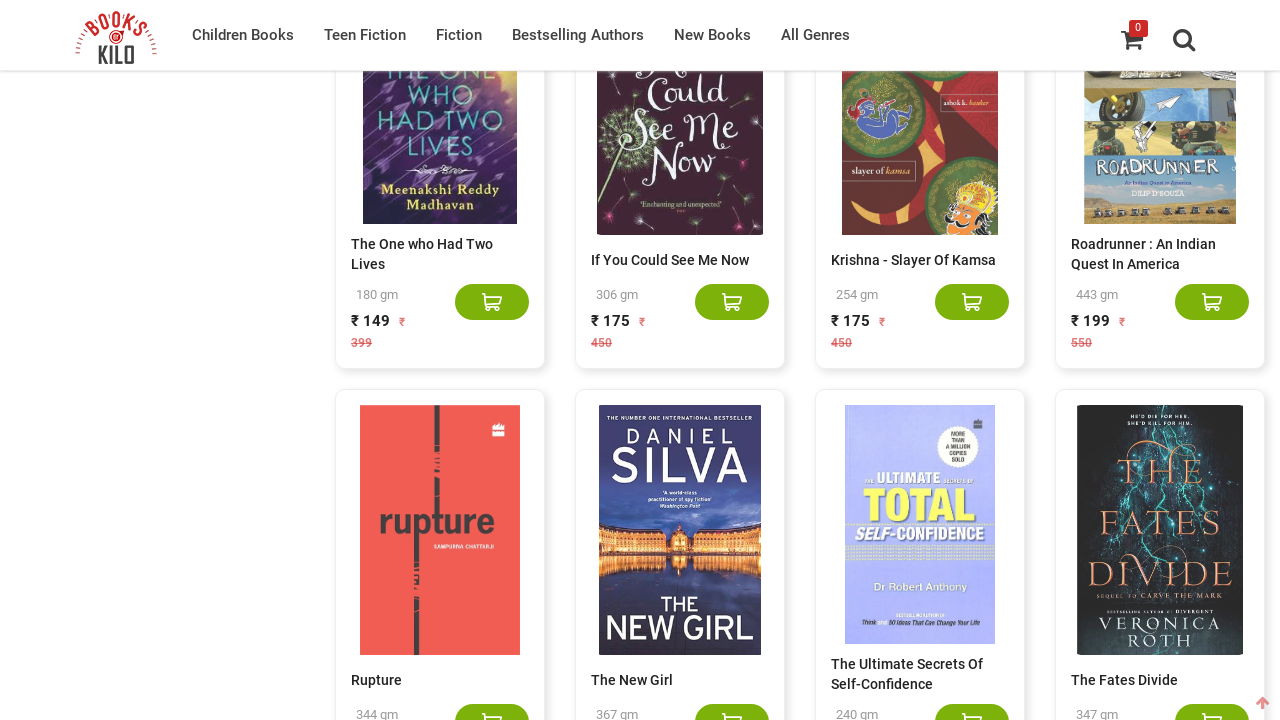

Counted 220 books currently loaded on page
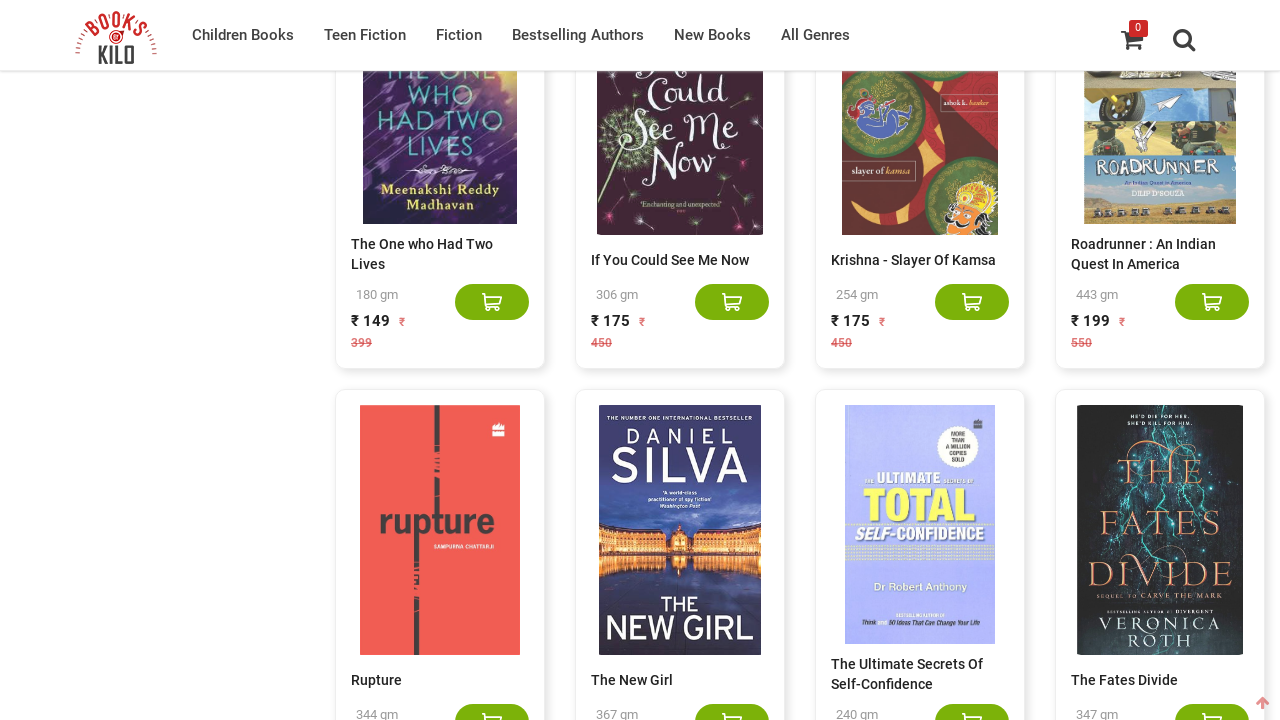

Scrolled to bottom of page to trigger loading more books
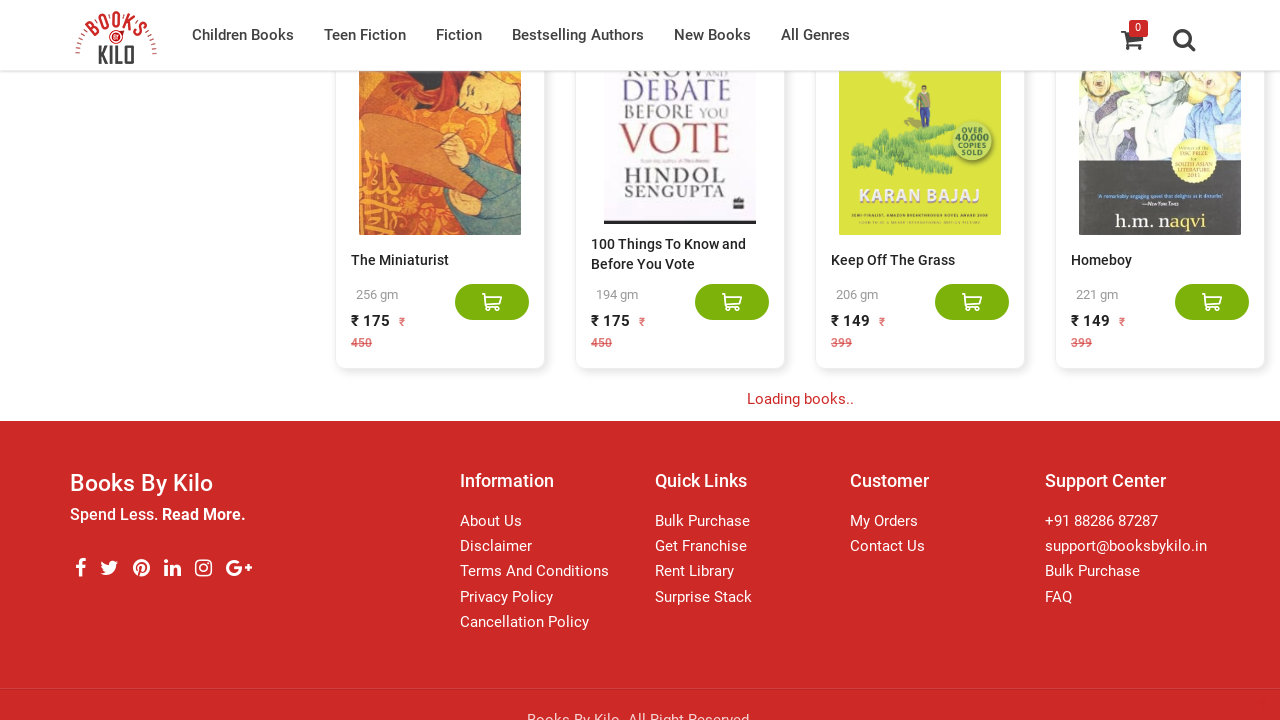

Waited 2 seconds for new books to load
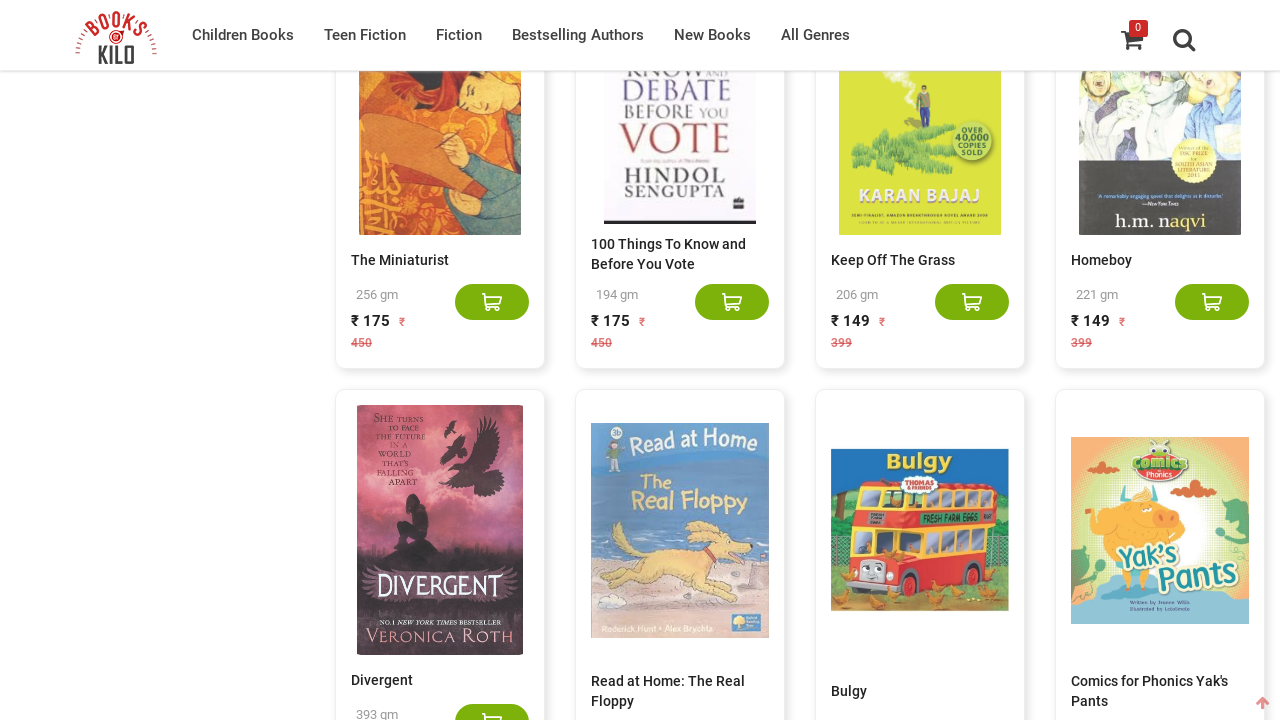

Counted 240 books currently loaded on page
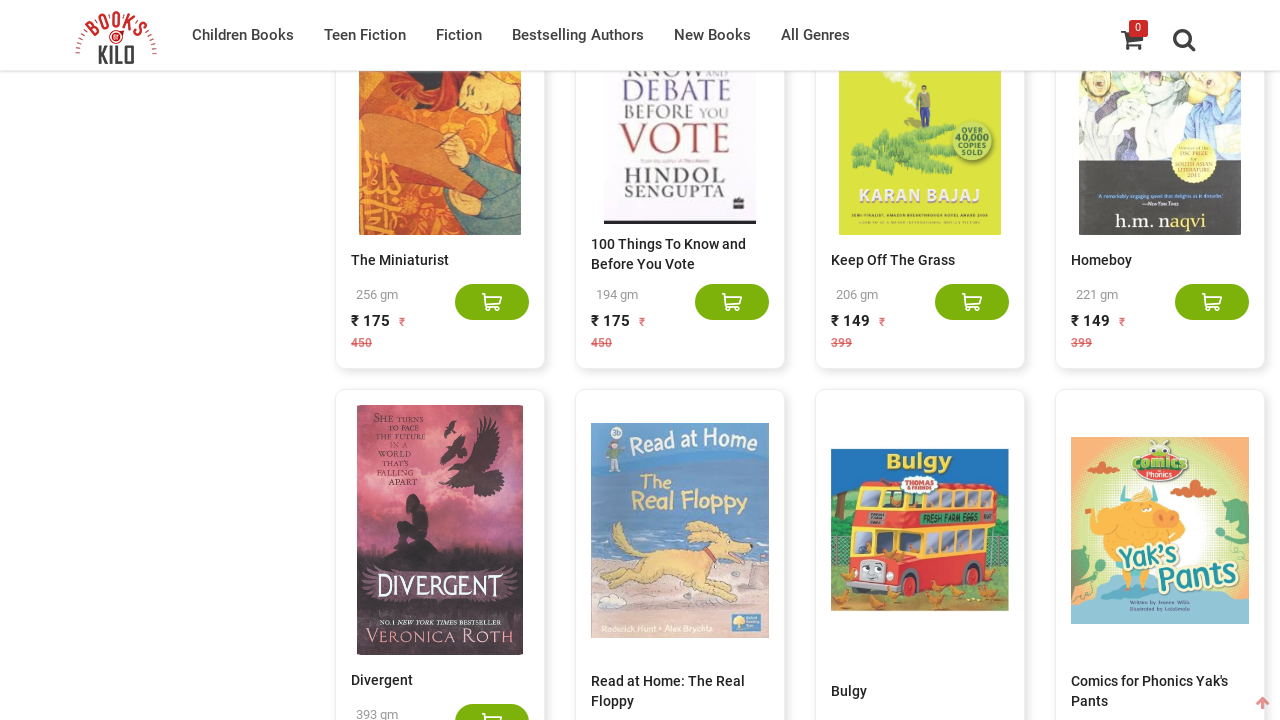

Scrolled to bottom of page to trigger loading more books
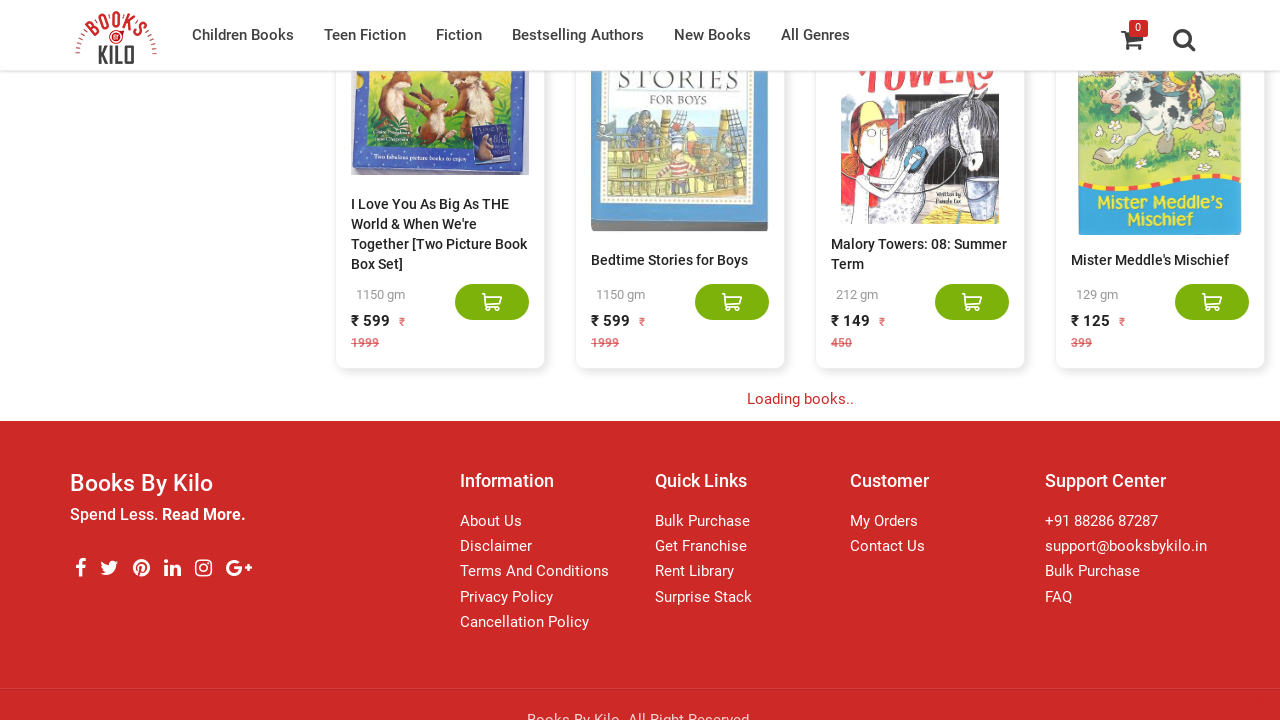

Waited 2 seconds for new books to load
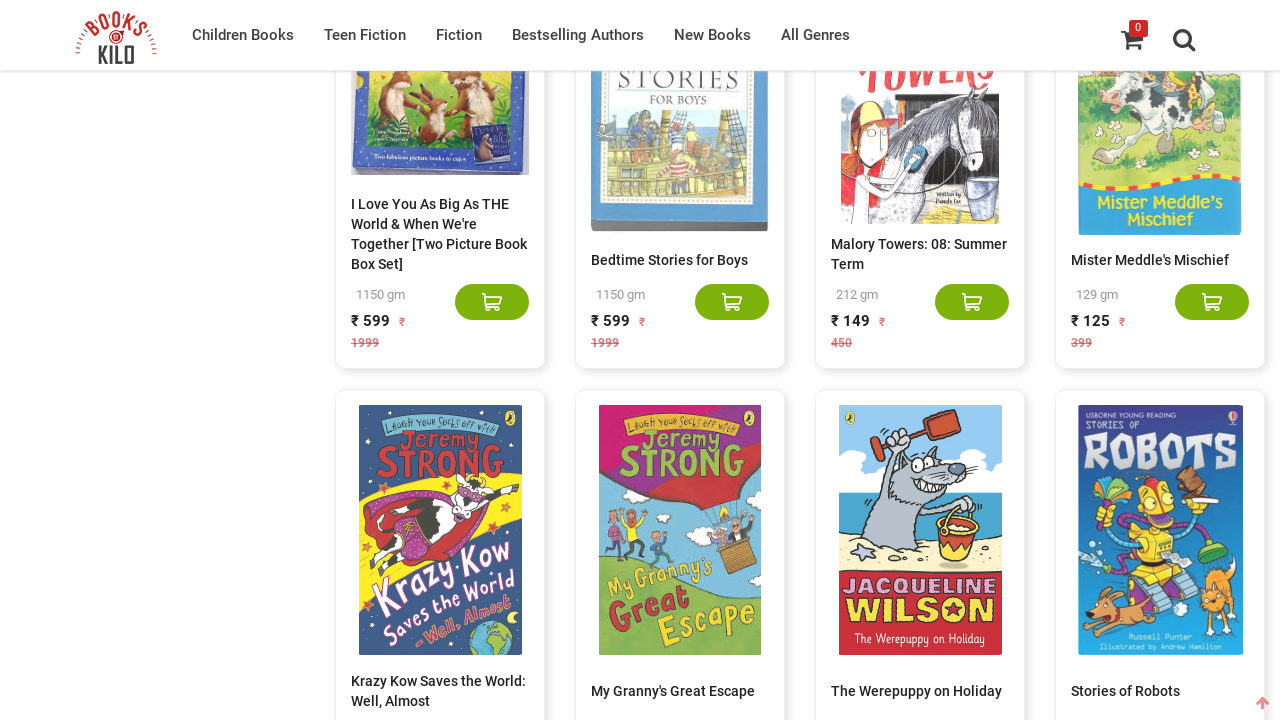

Counted 260 books currently loaded on page
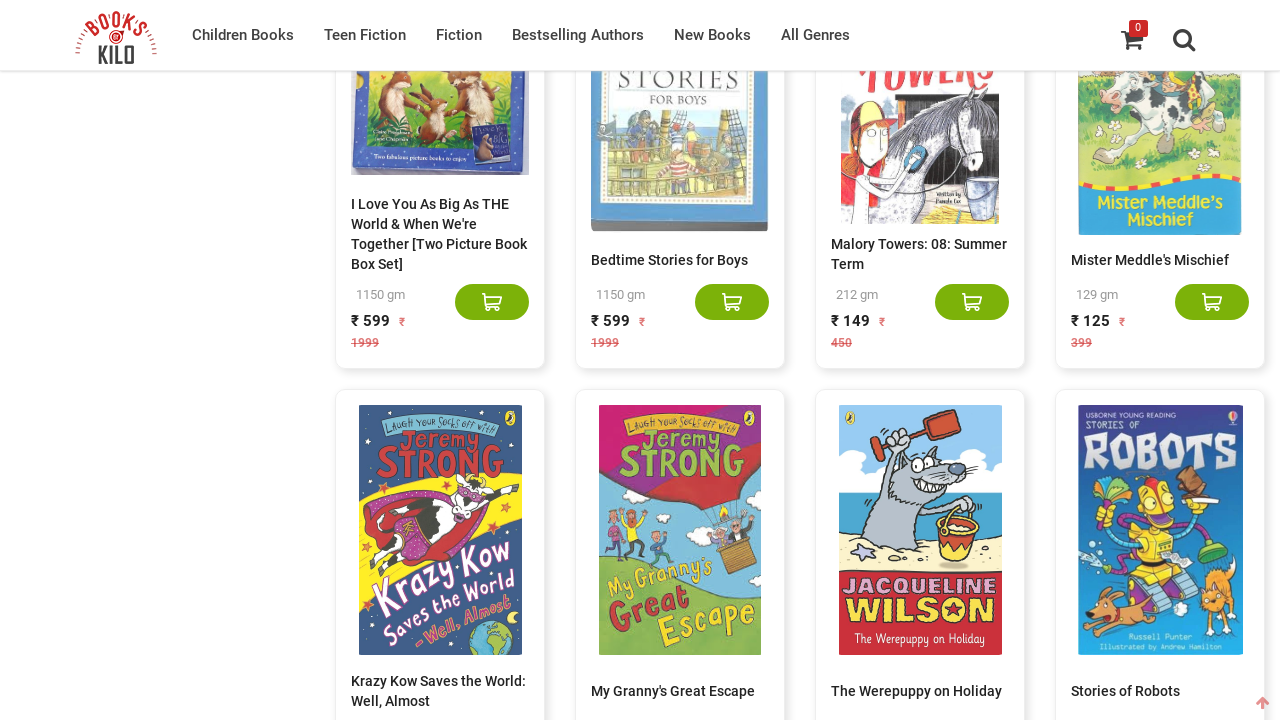

Scrolled to bottom of page to trigger loading more books
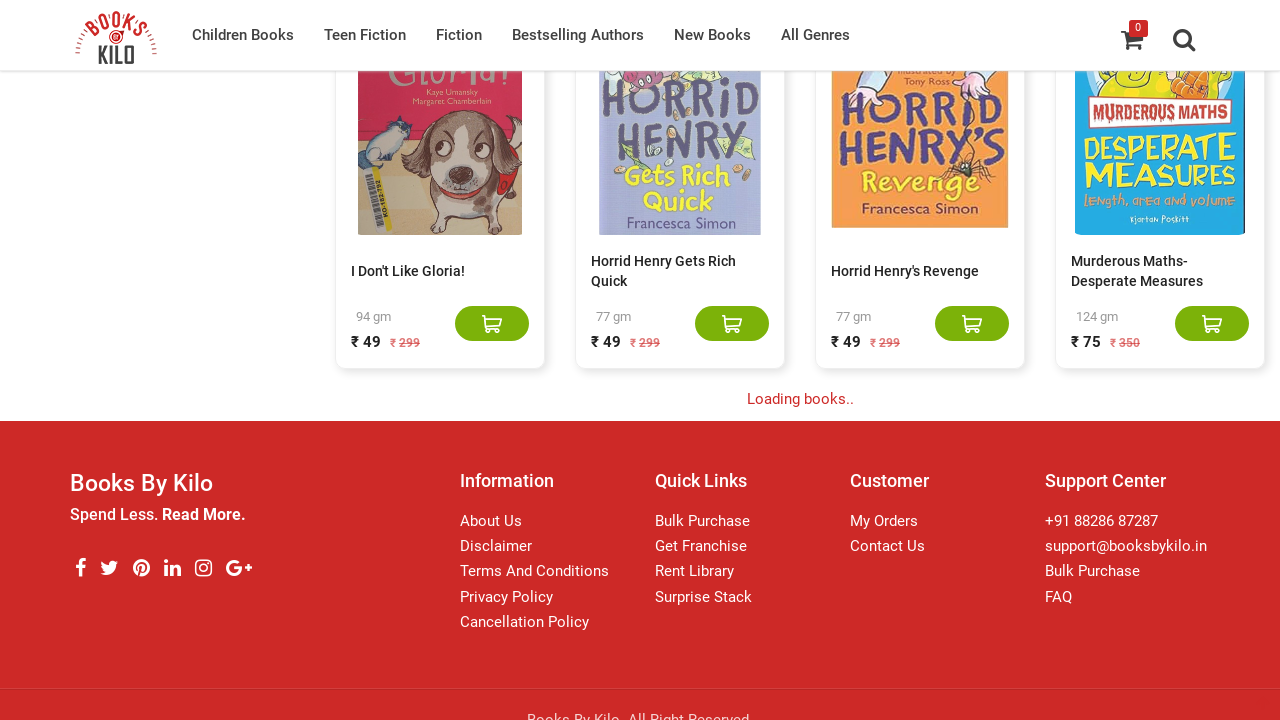

Waited 2 seconds for new books to load
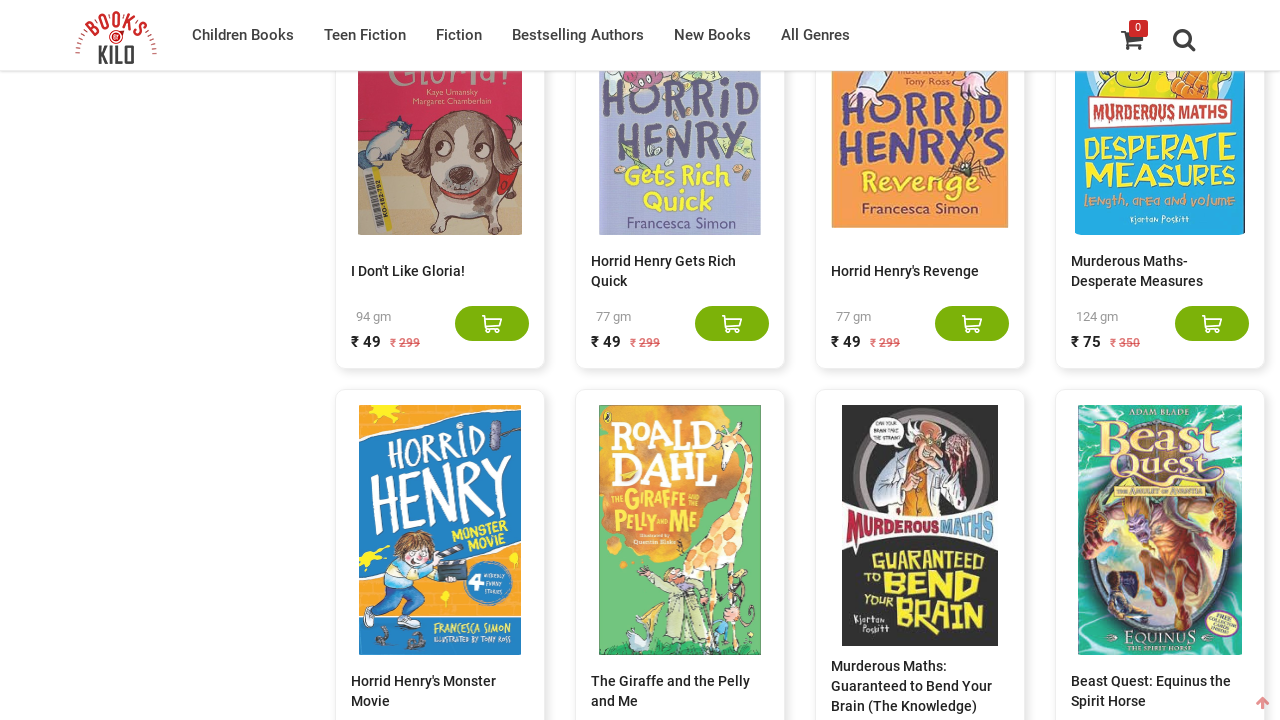

Counted 280 books currently loaded on page
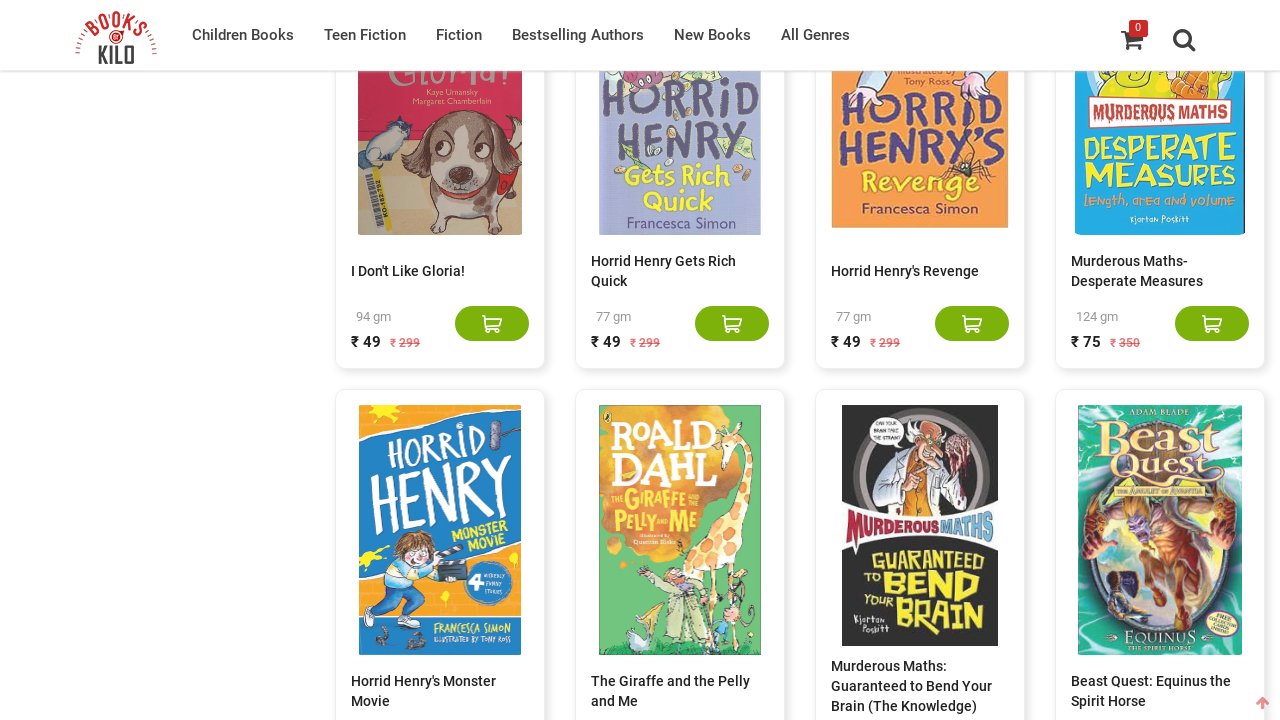

Scrolled to bottom of page to trigger loading more books
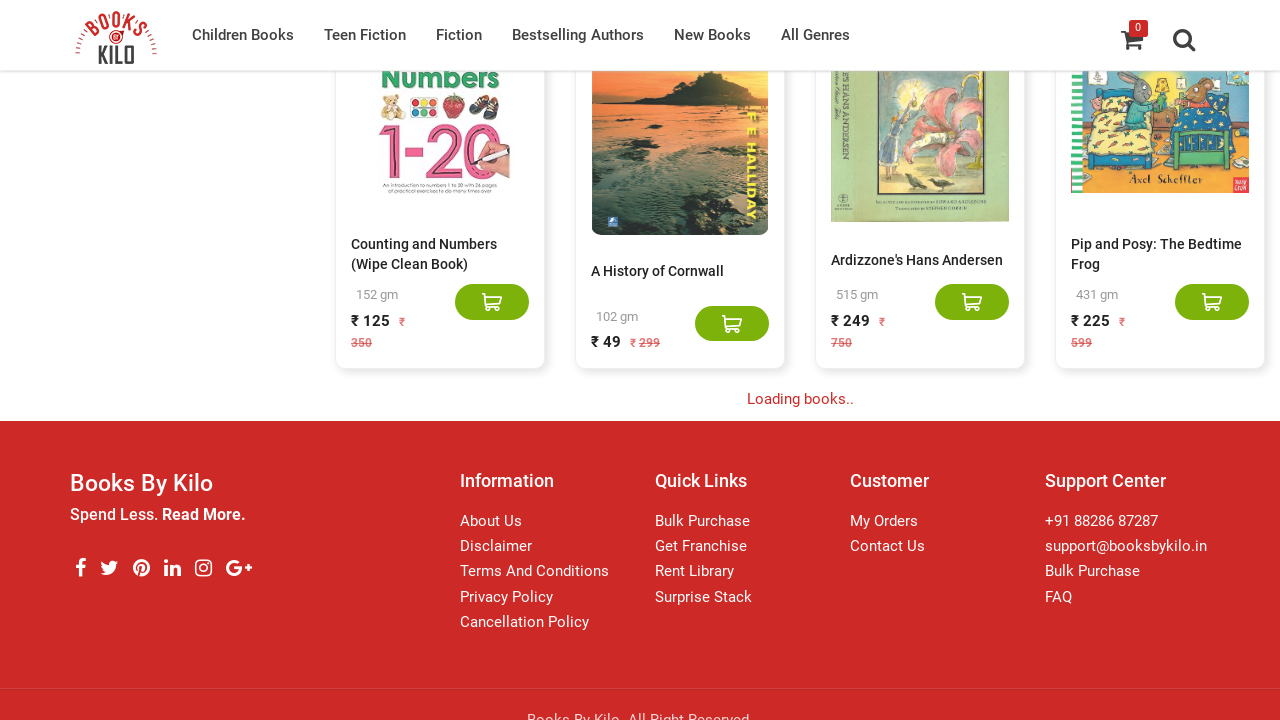

Waited 2 seconds for new books to load
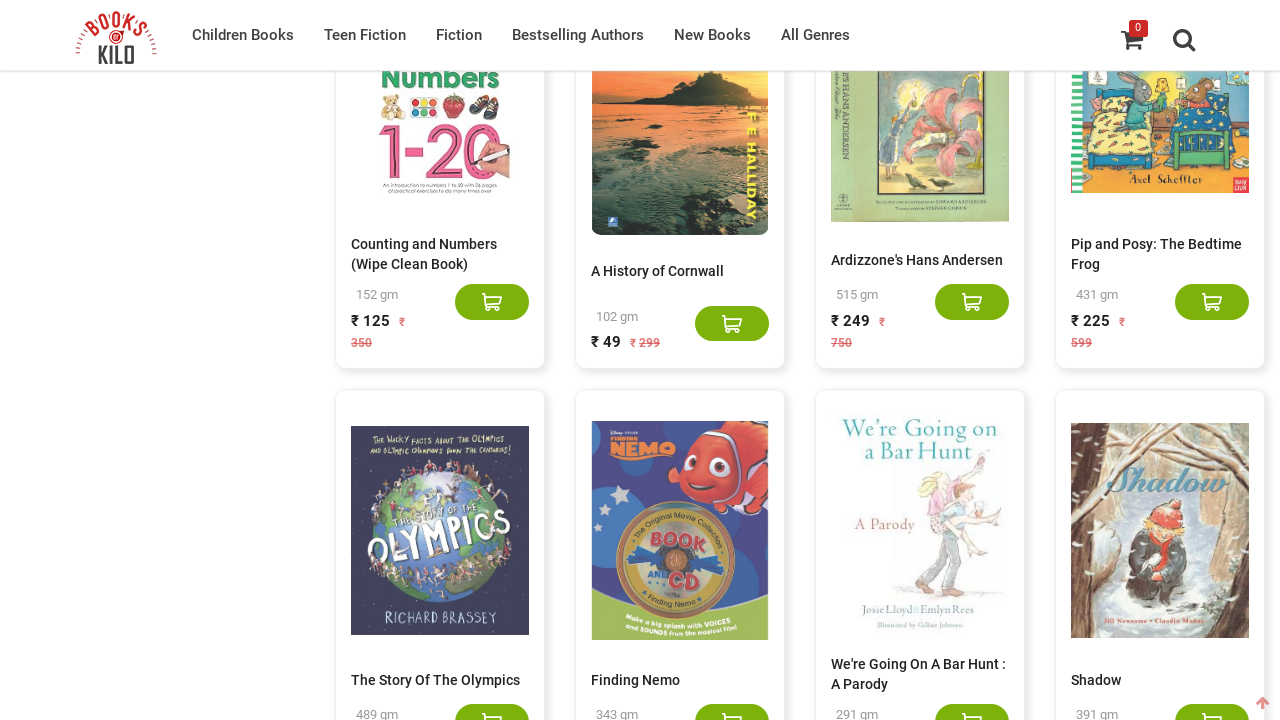

Counted 300 books currently loaded on page
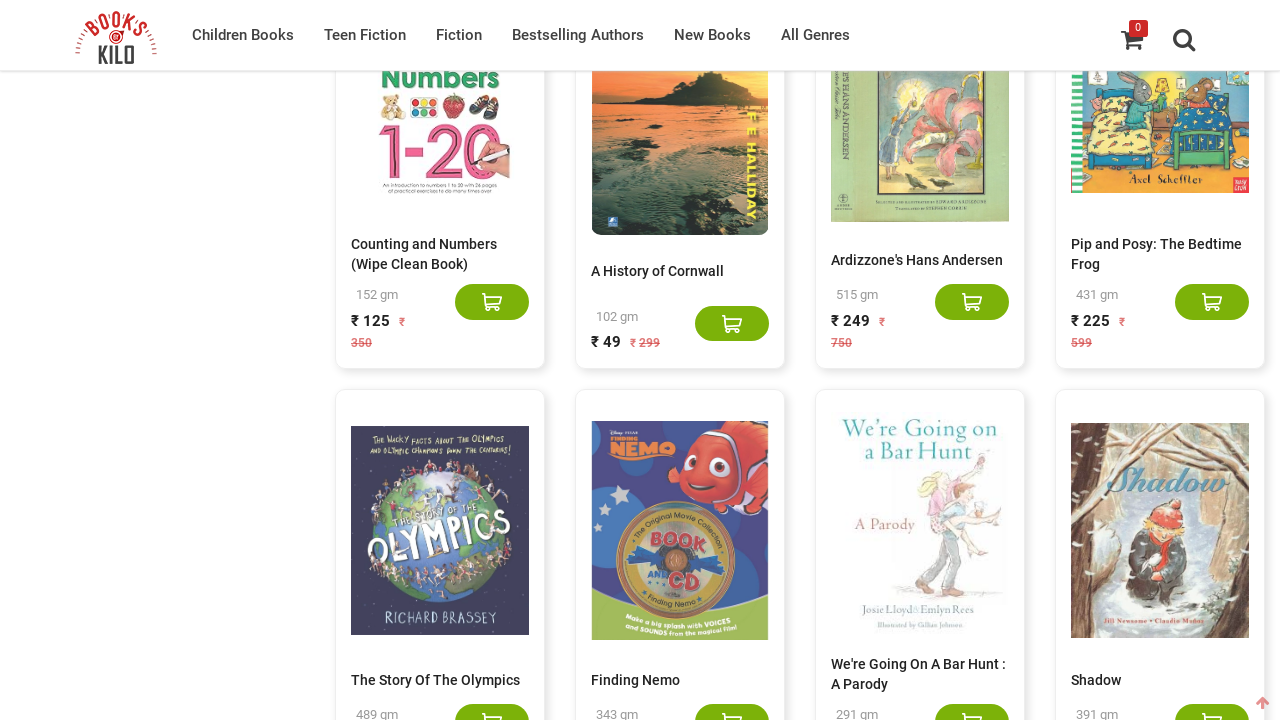

Scrolled to bottom of page to trigger loading more books
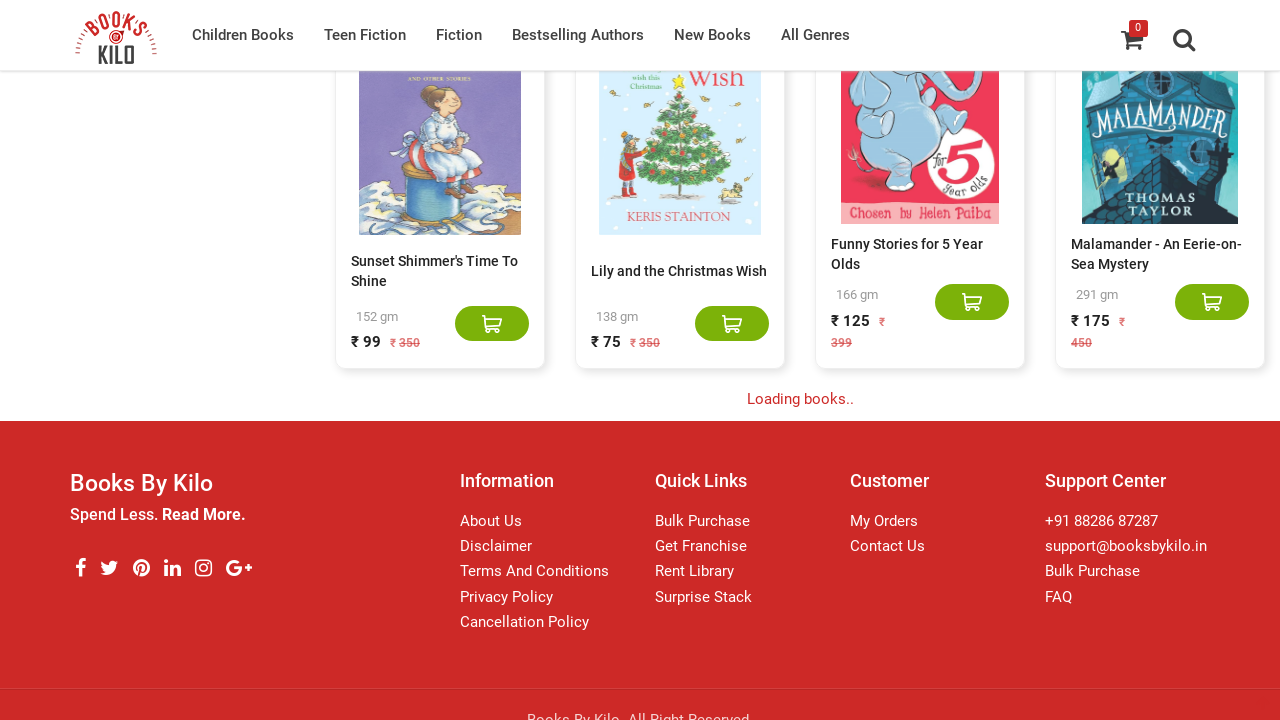

Waited 2 seconds for new books to load
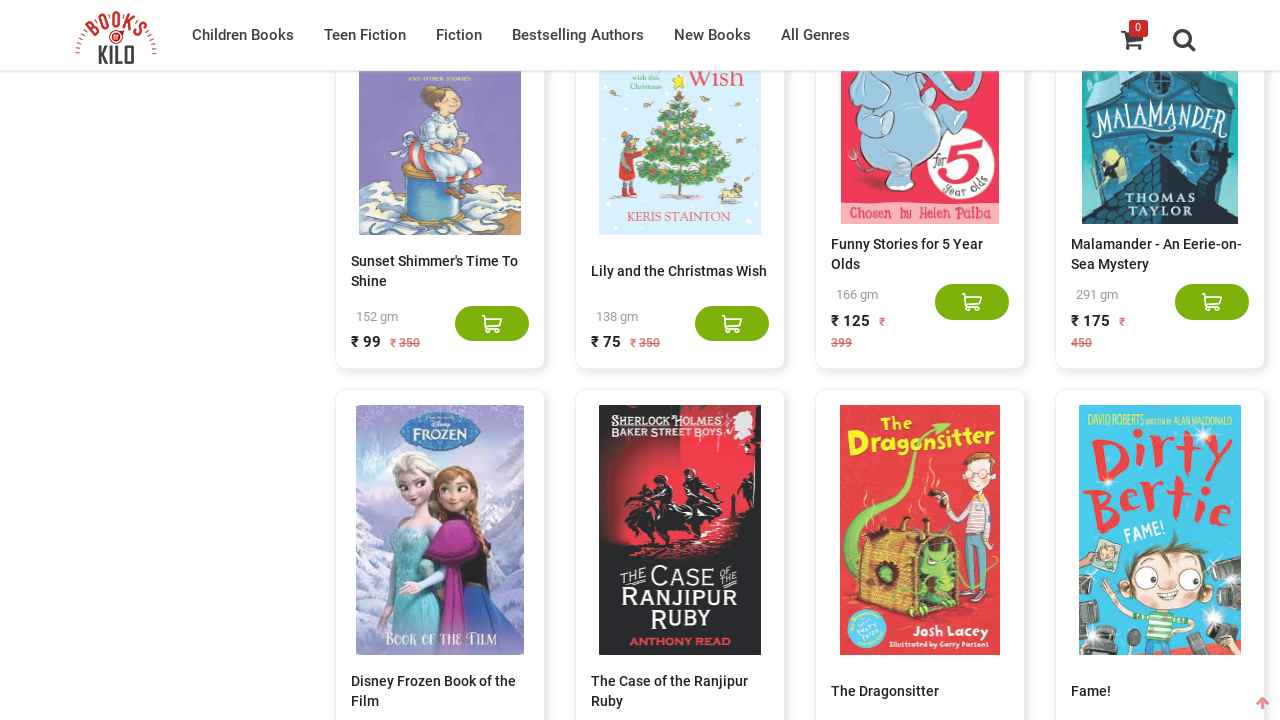

Counted 320 books currently loaded on page
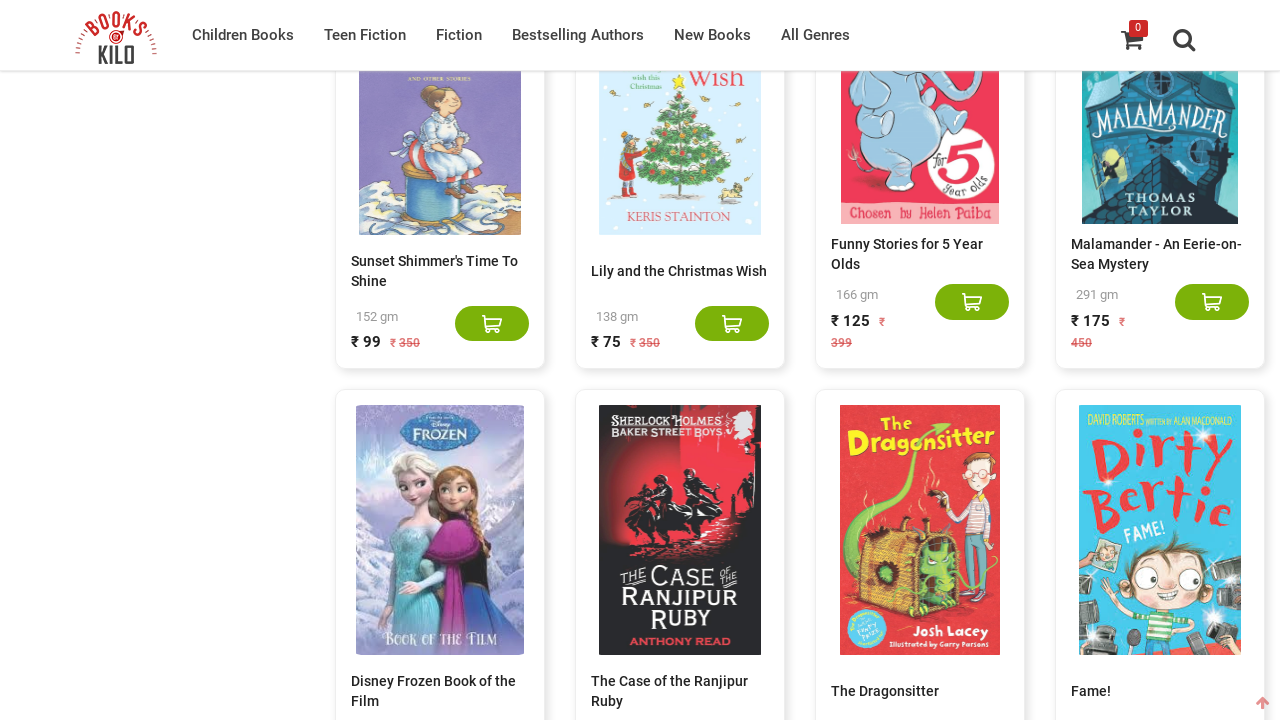

Scrolled to bottom of page to trigger loading more books
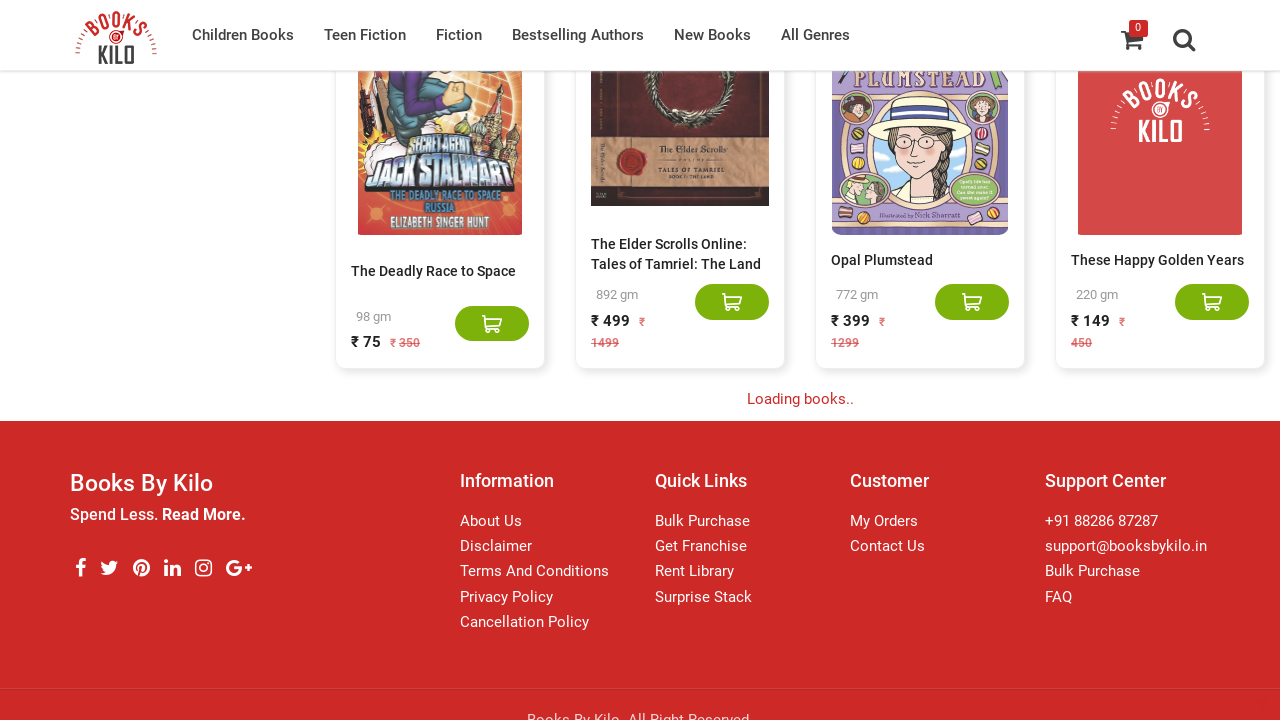

Waited 2 seconds for new books to load
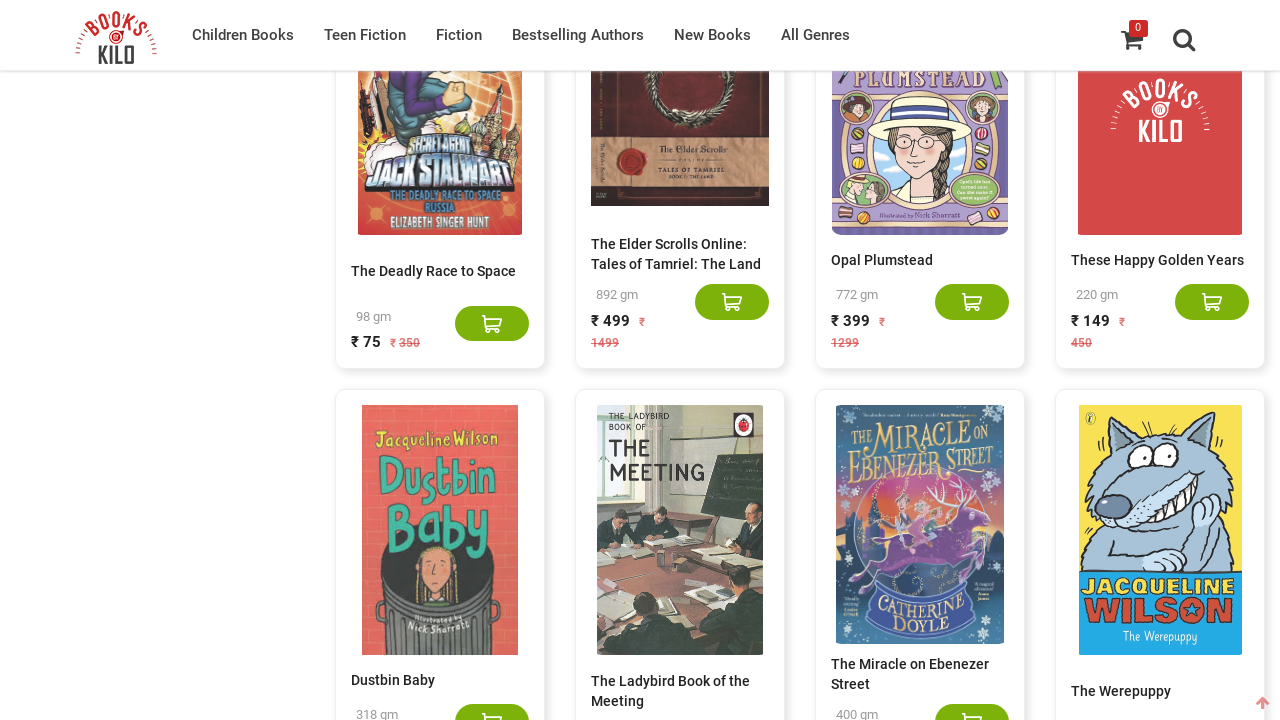

Counted 340 books currently loaded on page
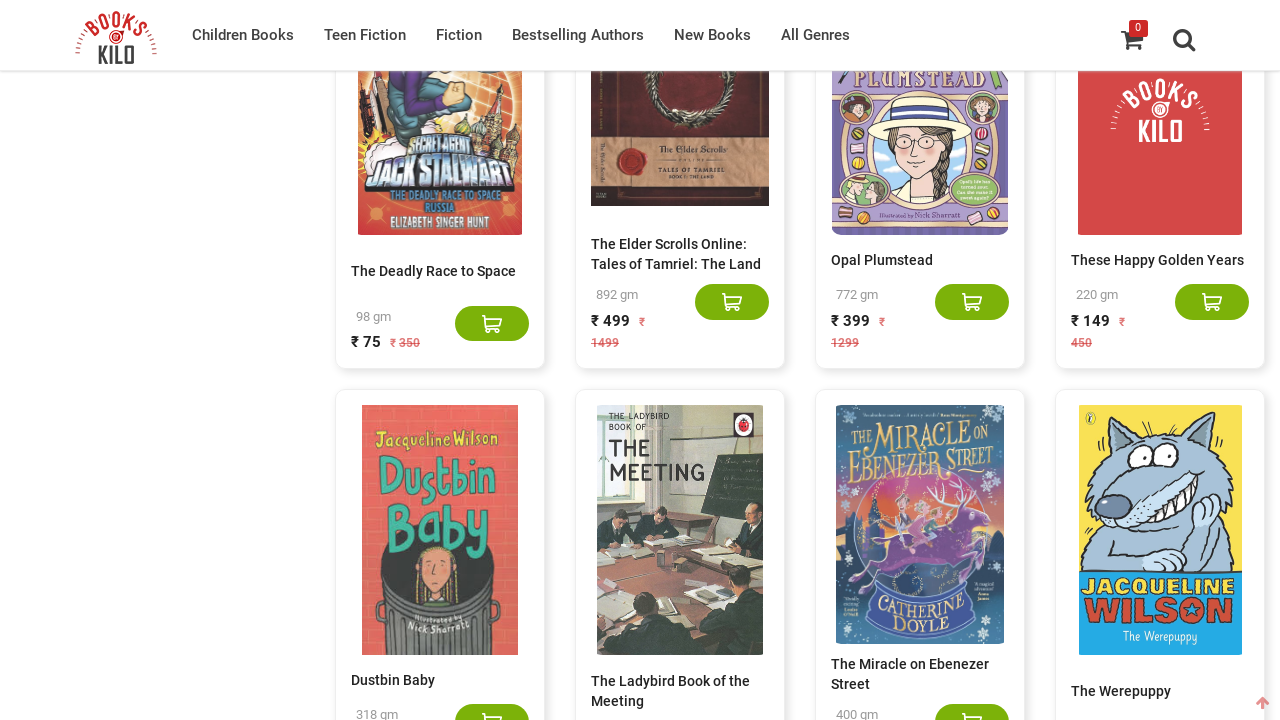

Scrolled to bottom of page to trigger loading more books
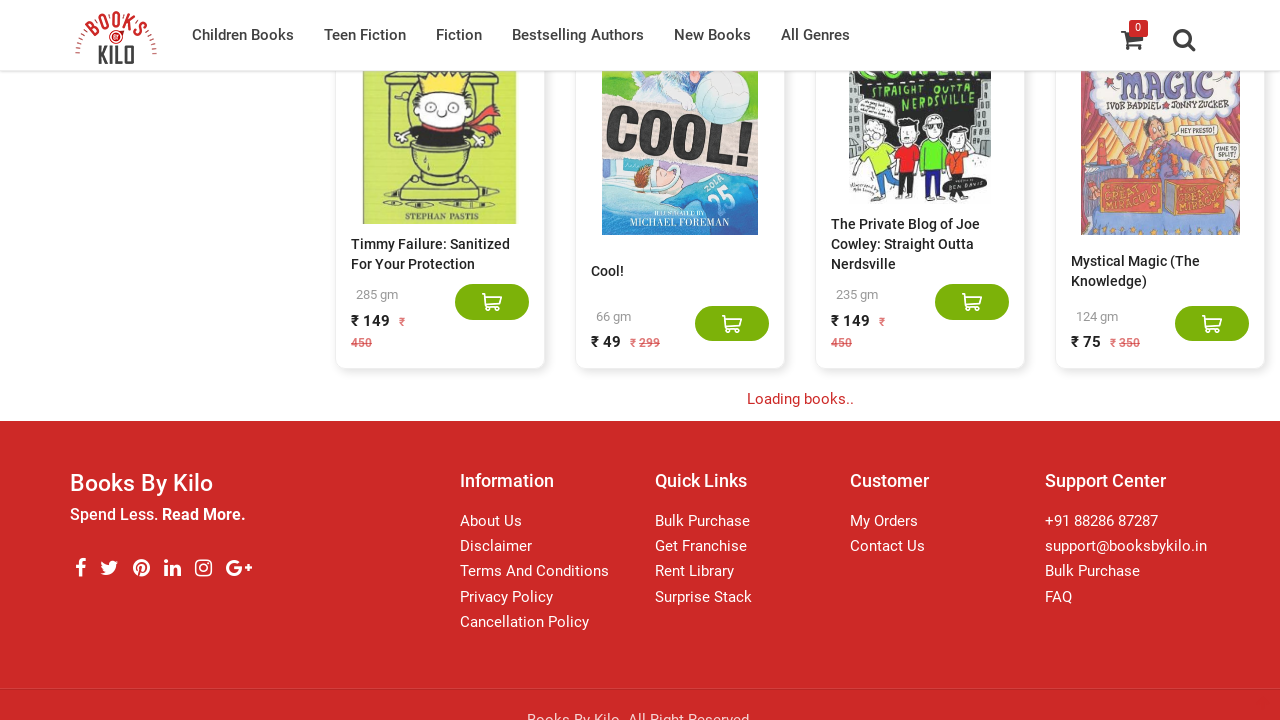

Waited 2 seconds for new books to load
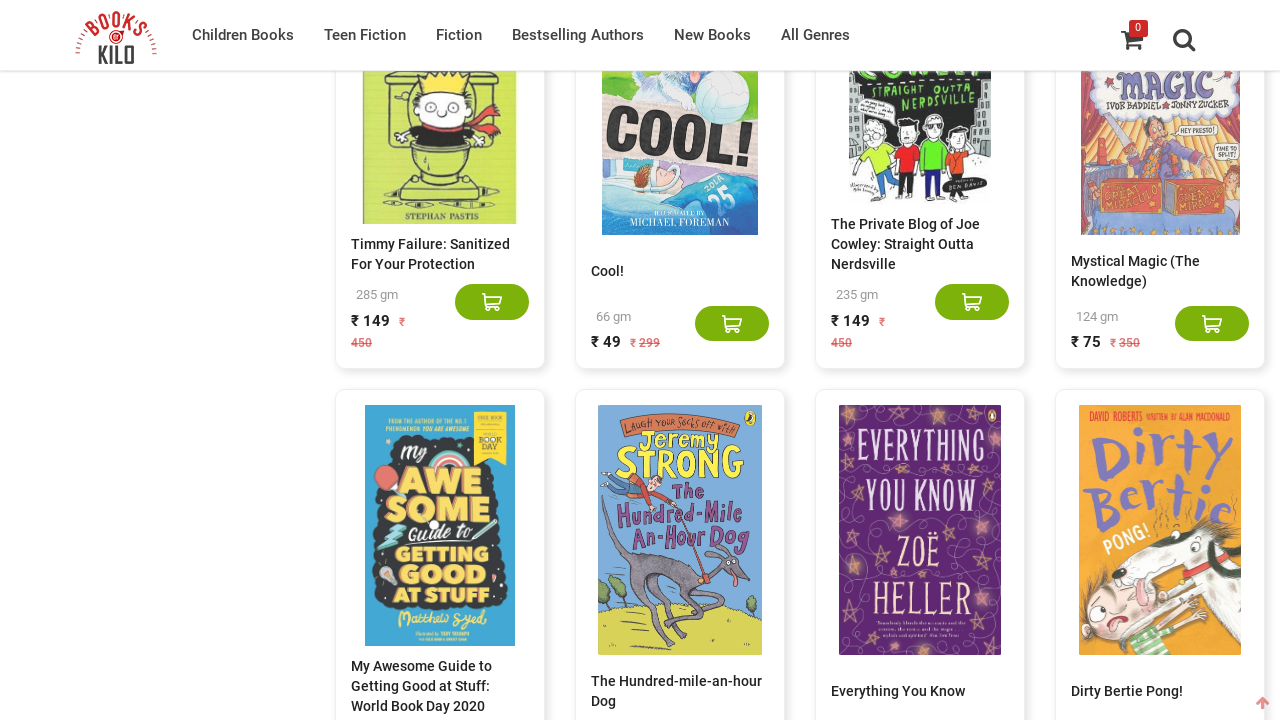

Counted 360 books currently loaded on page
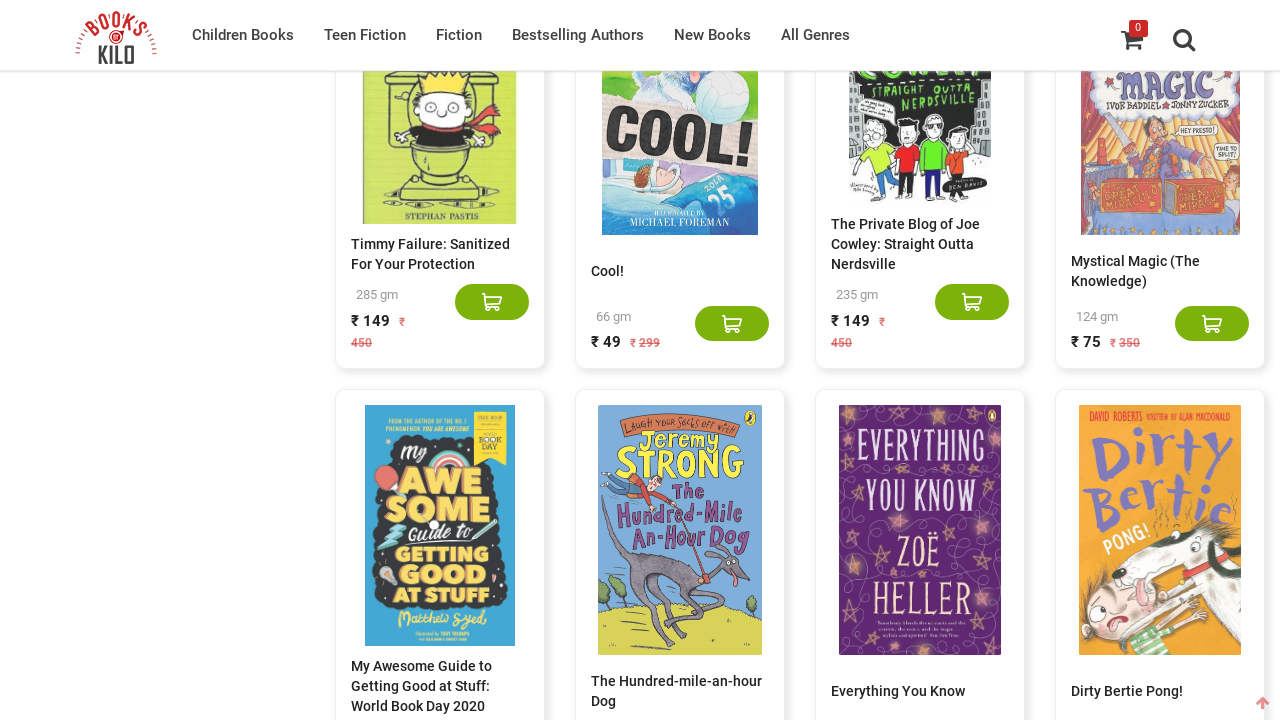

Scrolled to bottom of page to trigger loading more books
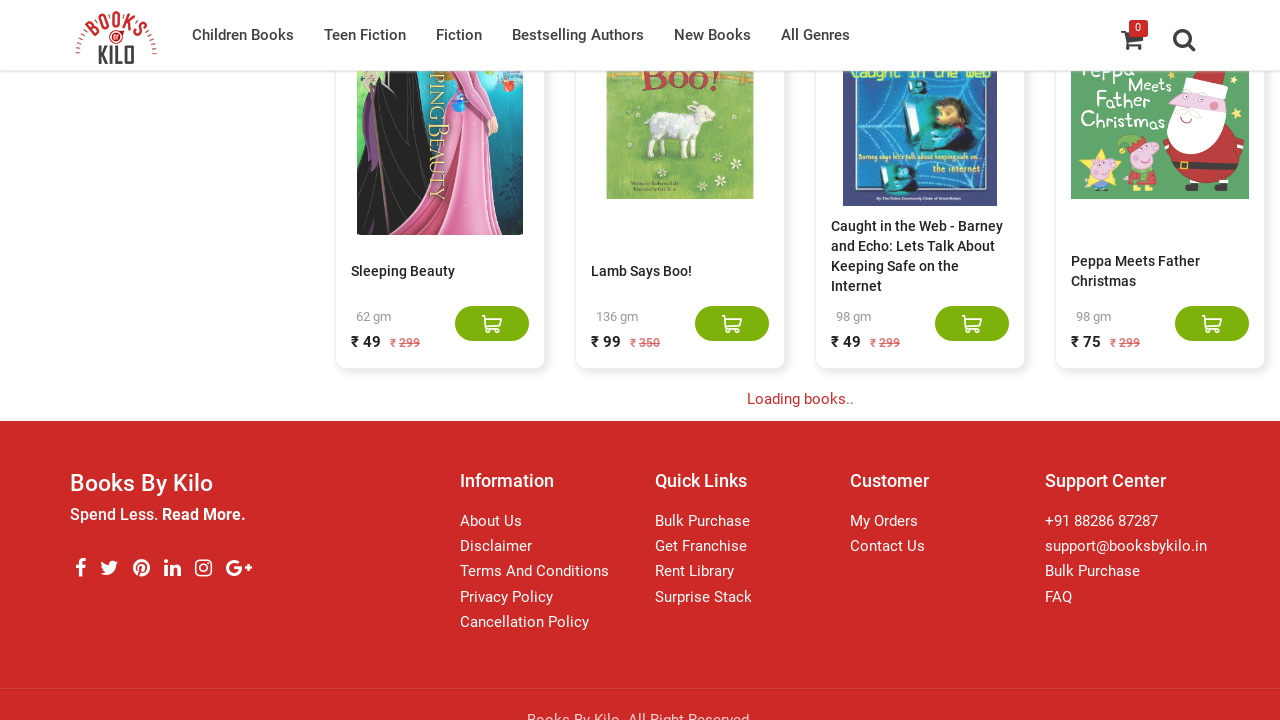

Waited 2 seconds for new books to load
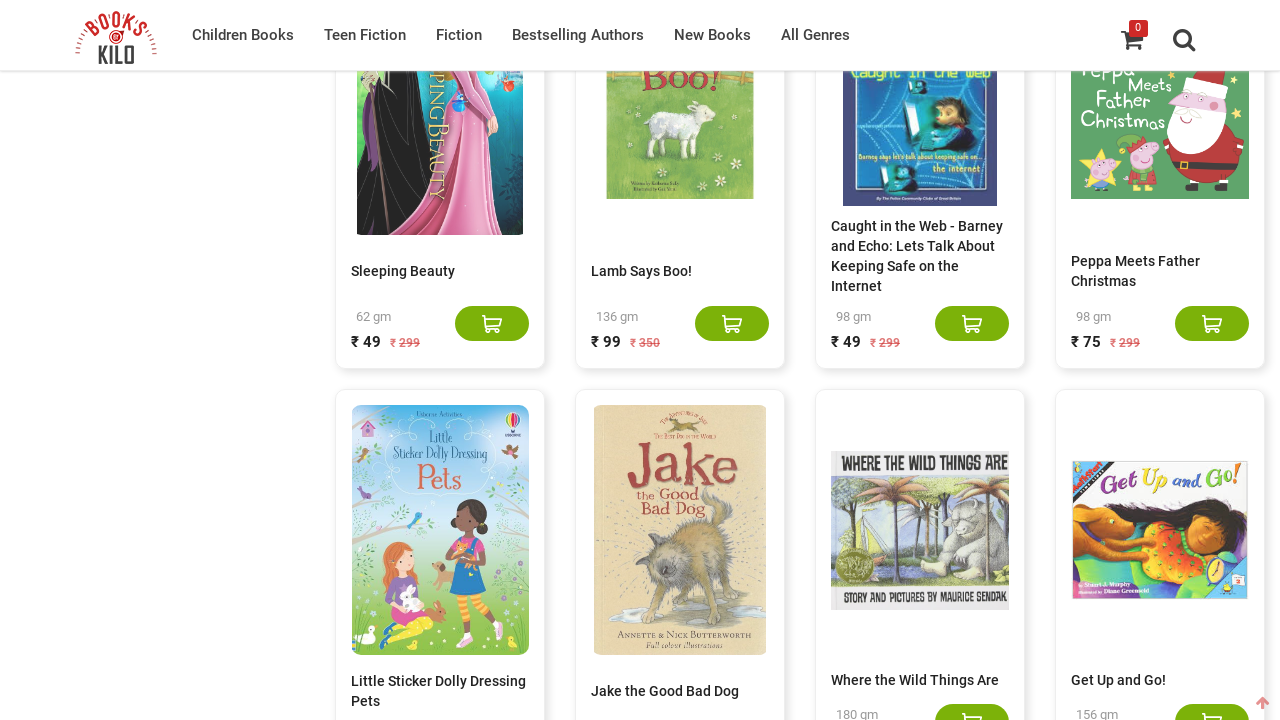

Counted 380 books currently loaded on page
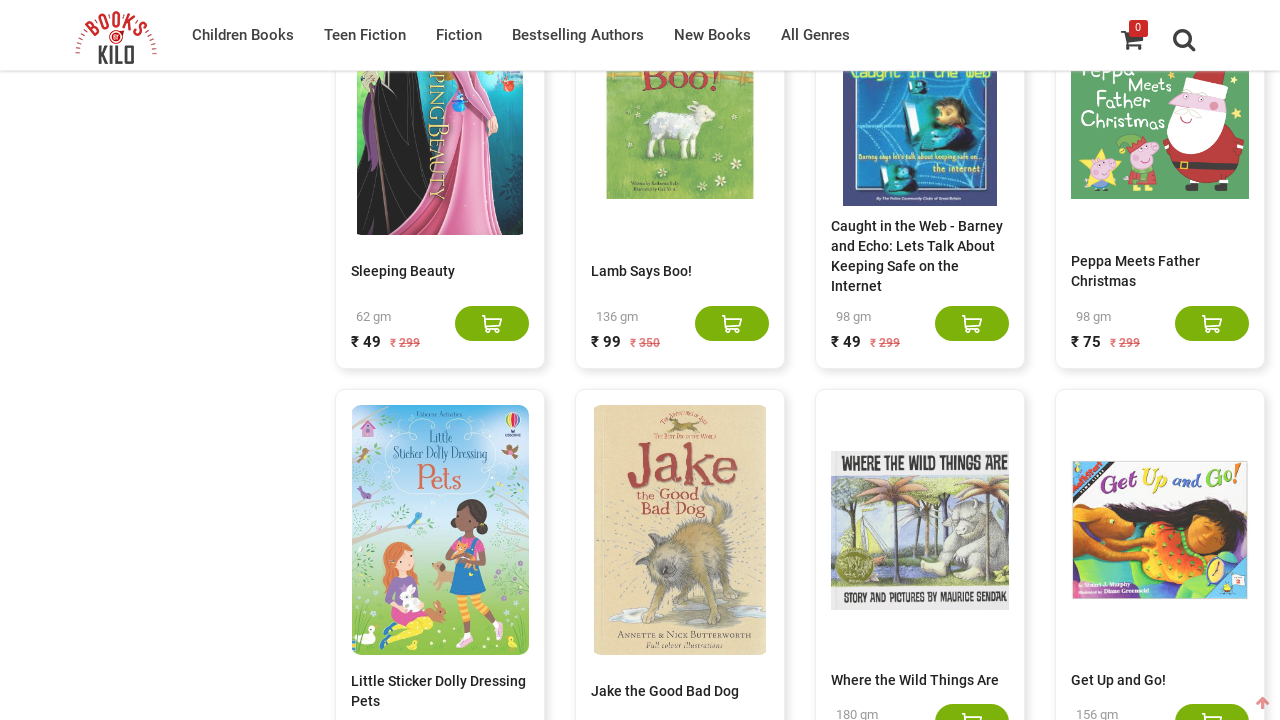

Scrolled to bottom of page to trigger loading more books
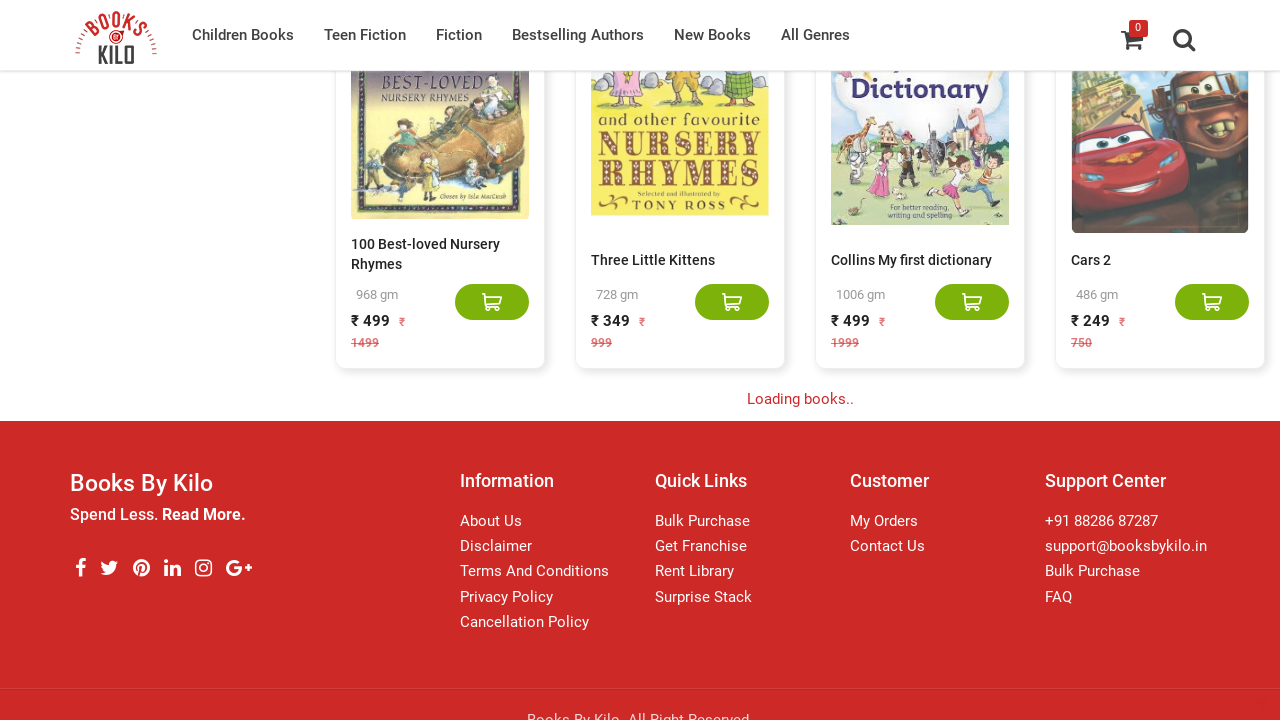

Waited 2 seconds for new books to load
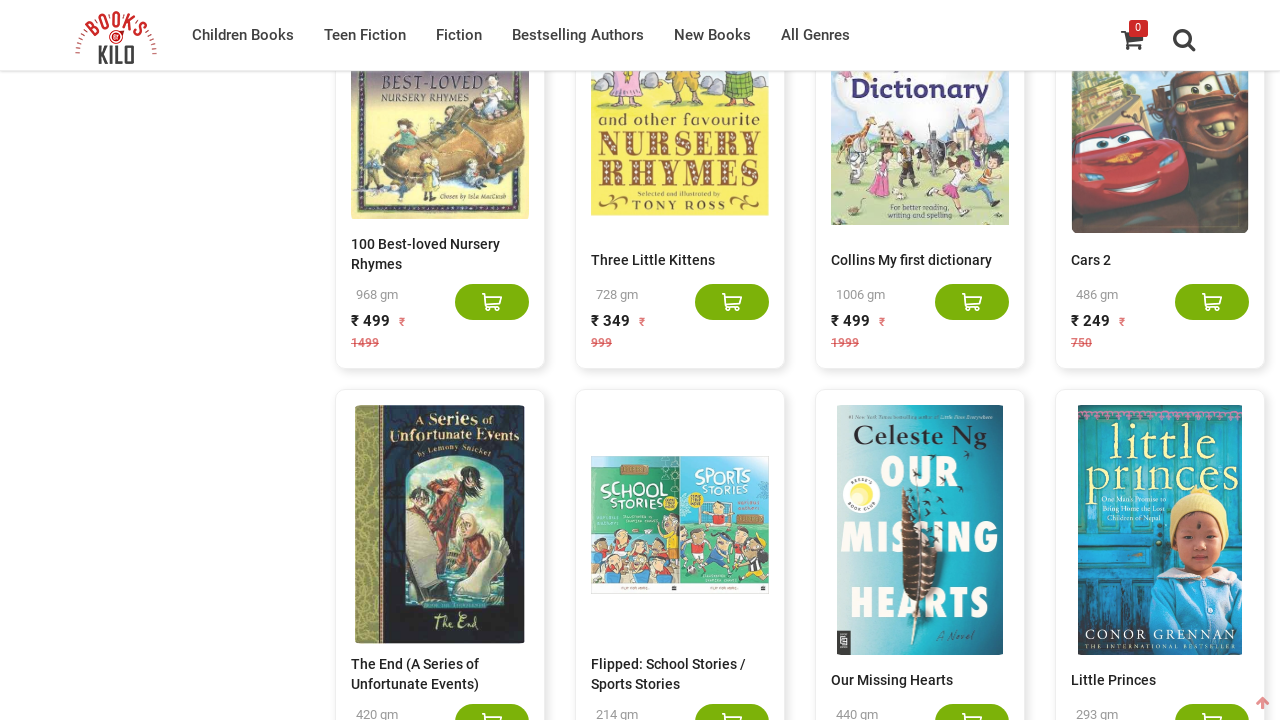

Counted 400 books currently loaded on page
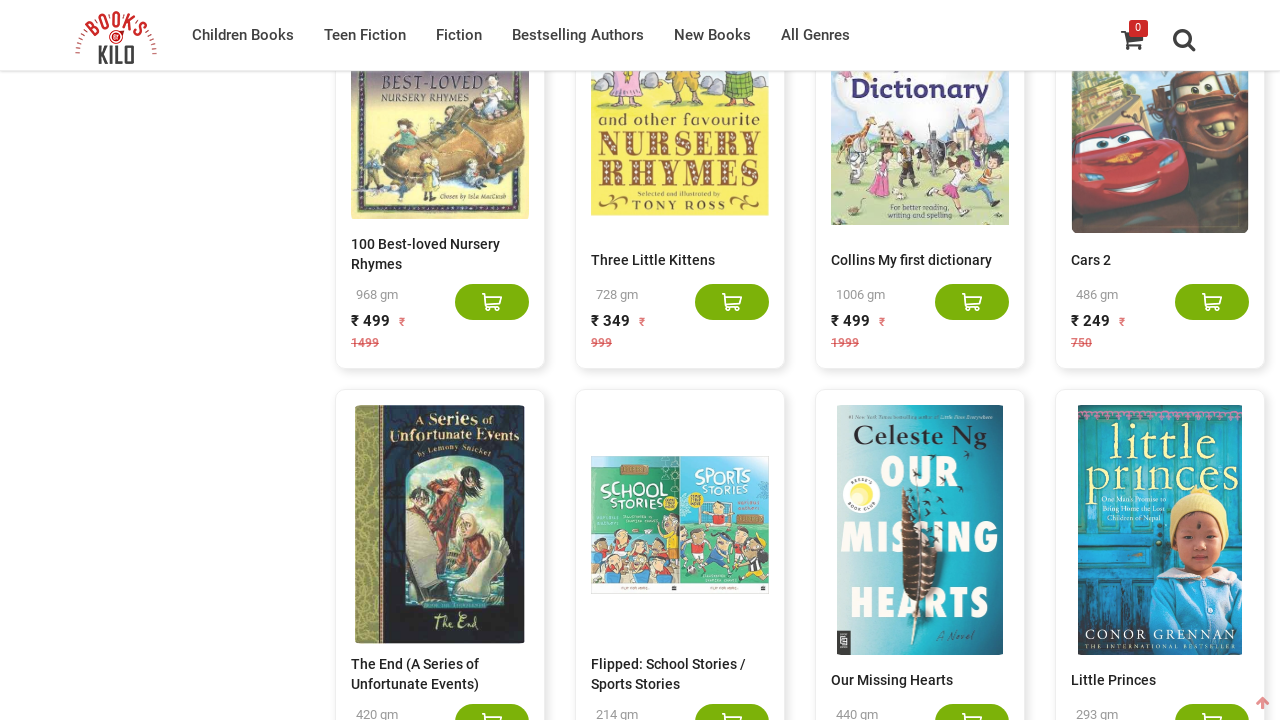

Scrolled to bottom of page to trigger loading more books
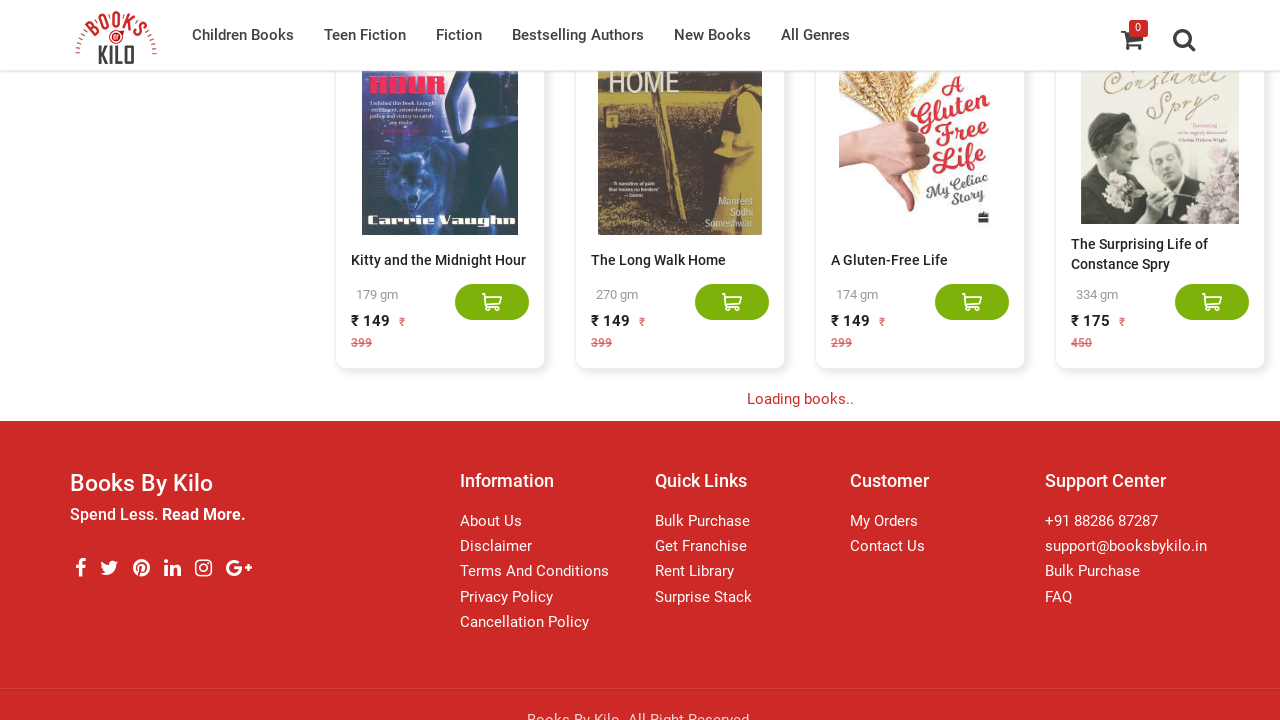

Waited 2 seconds for new books to load
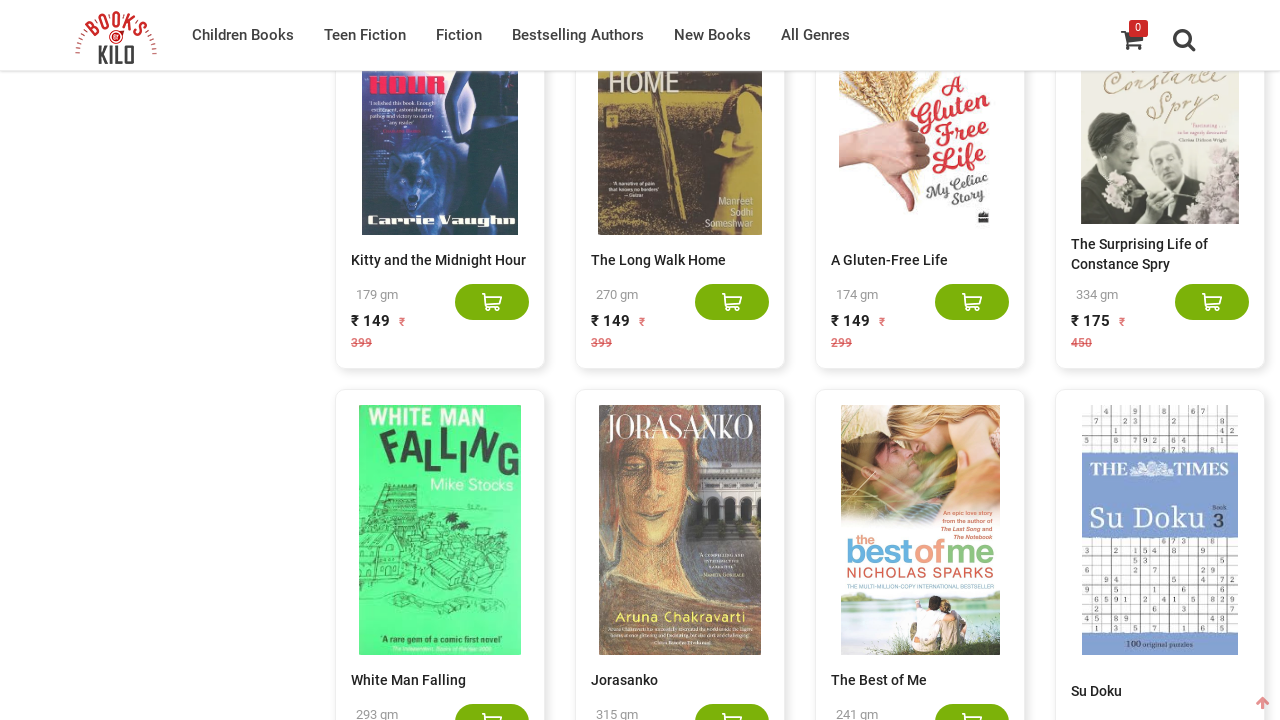

Counted 420 books currently loaded on page
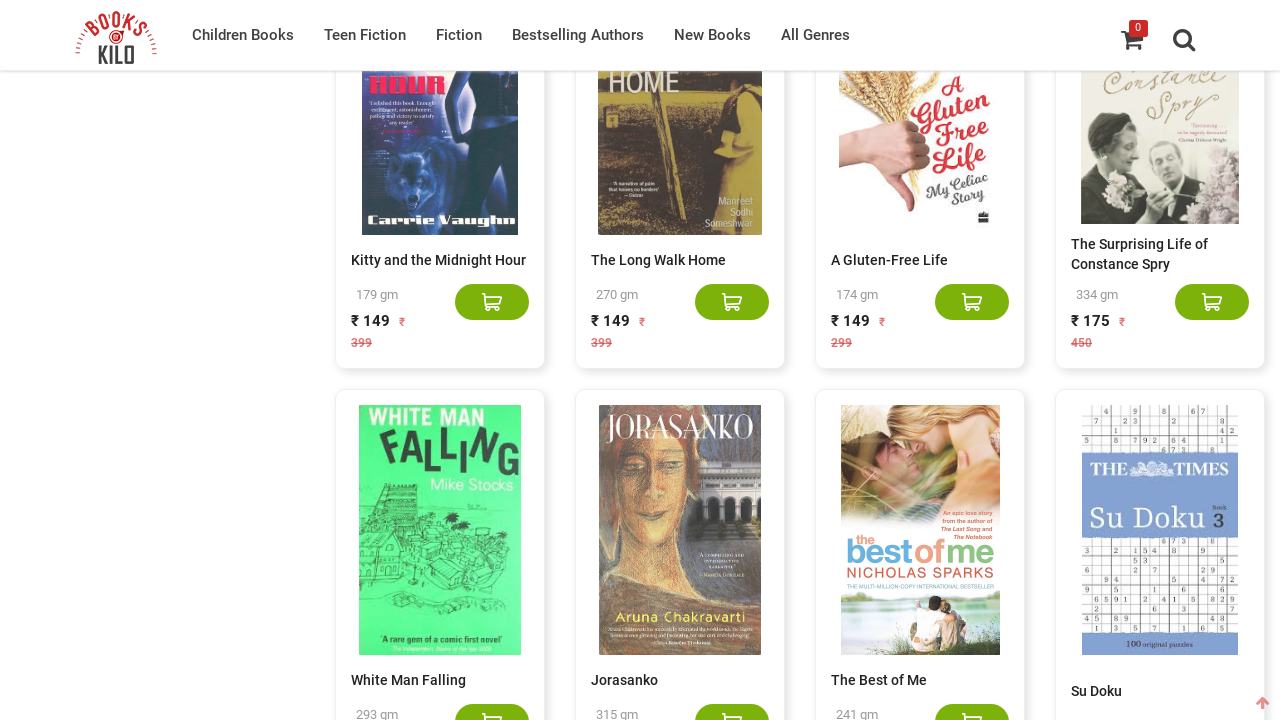

Scrolled to bottom of page to trigger loading more books
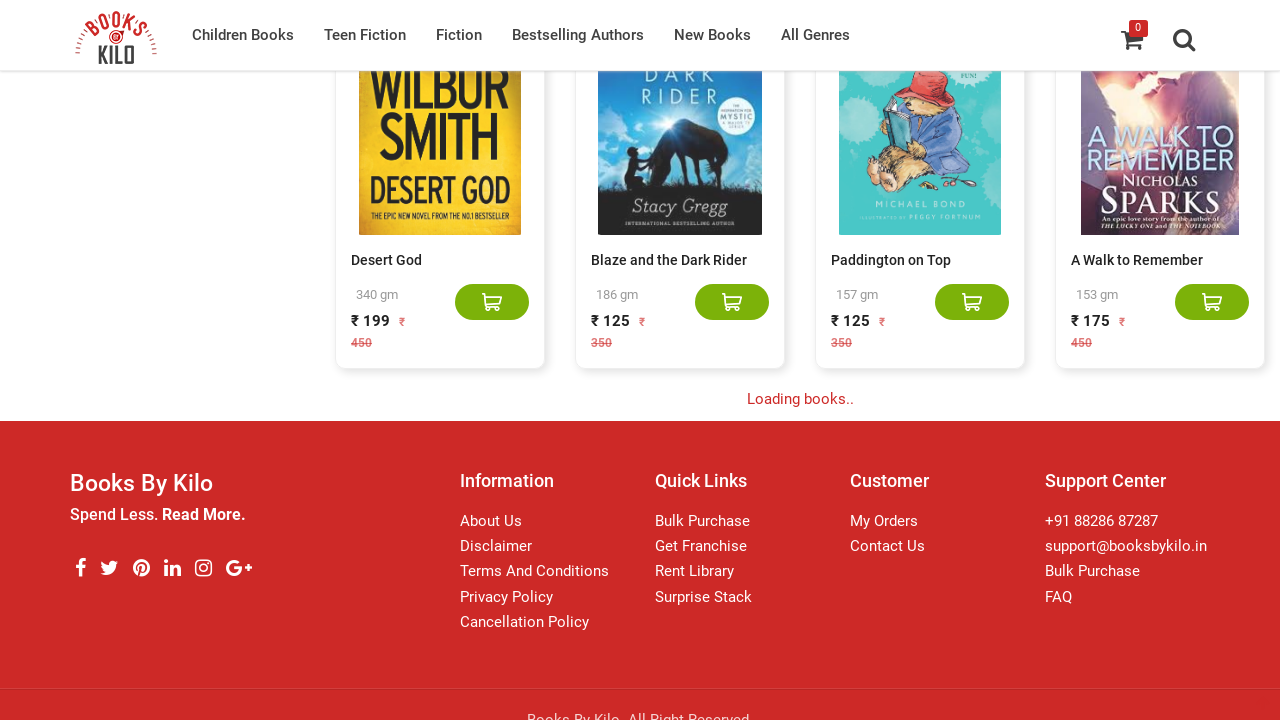

Waited 2 seconds for new books to load
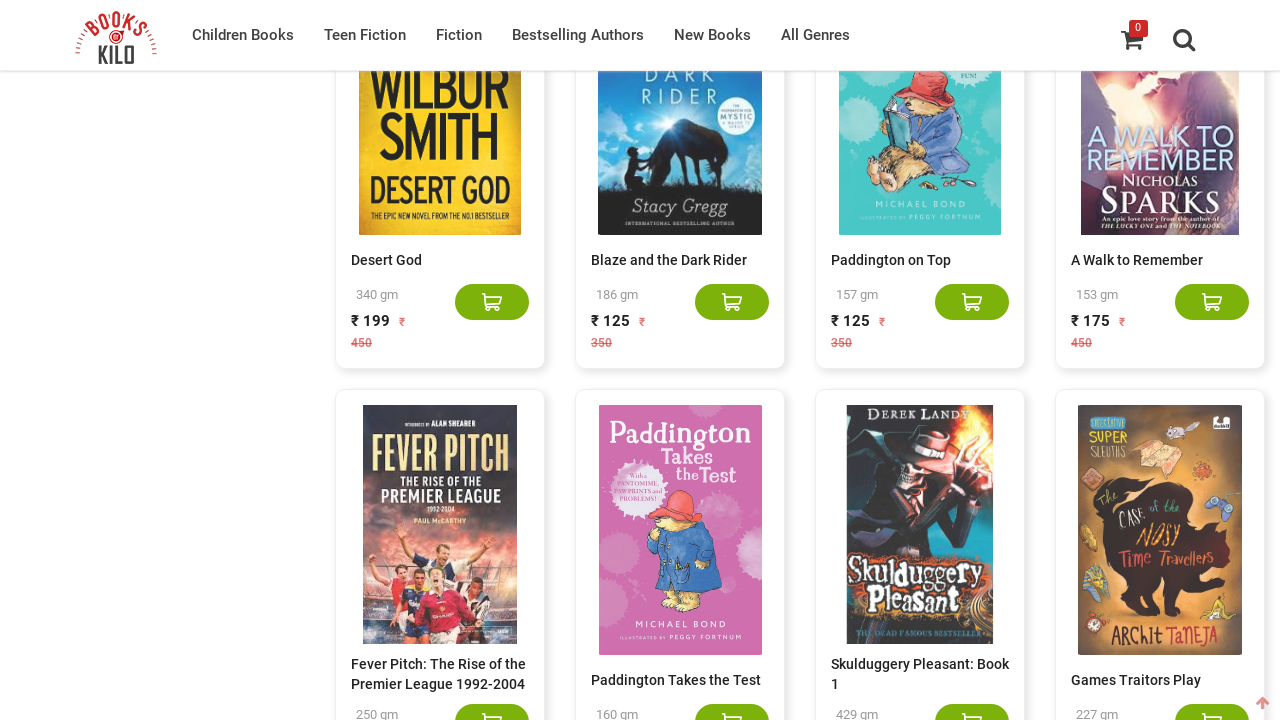

Counted 440 books currently loaded on page
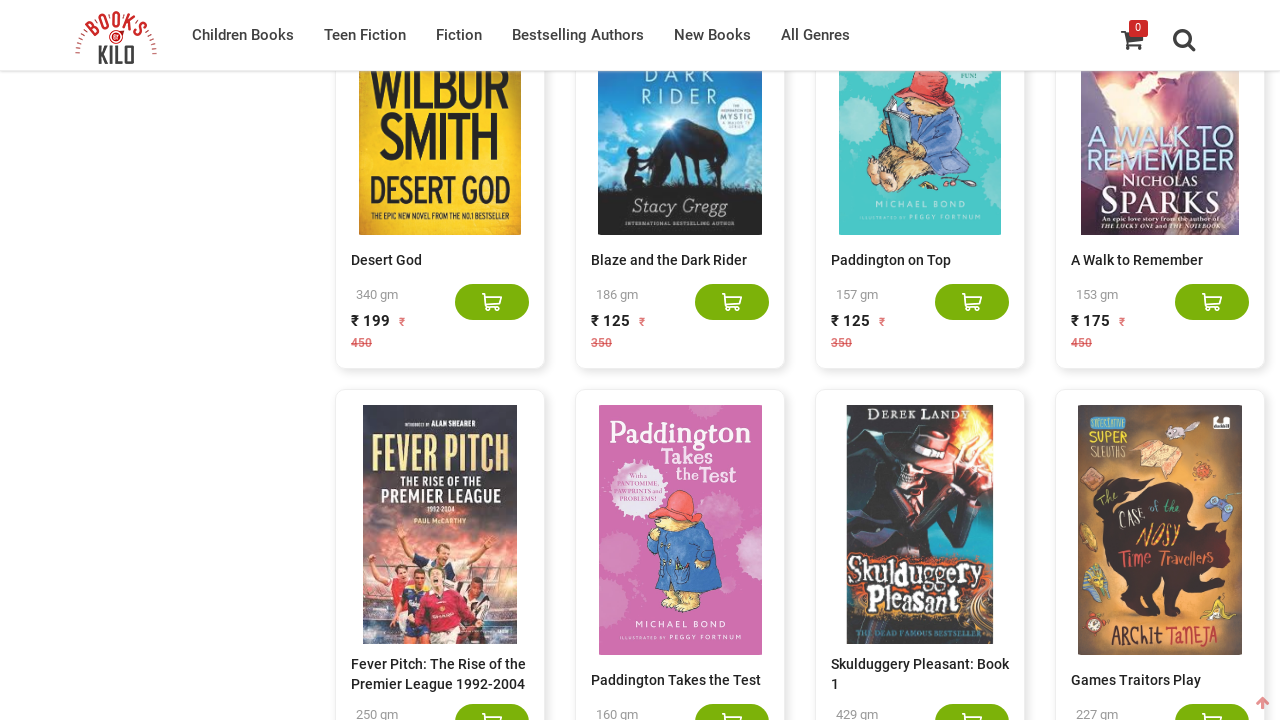

Scrolled to bottom of page to trigger loading more books
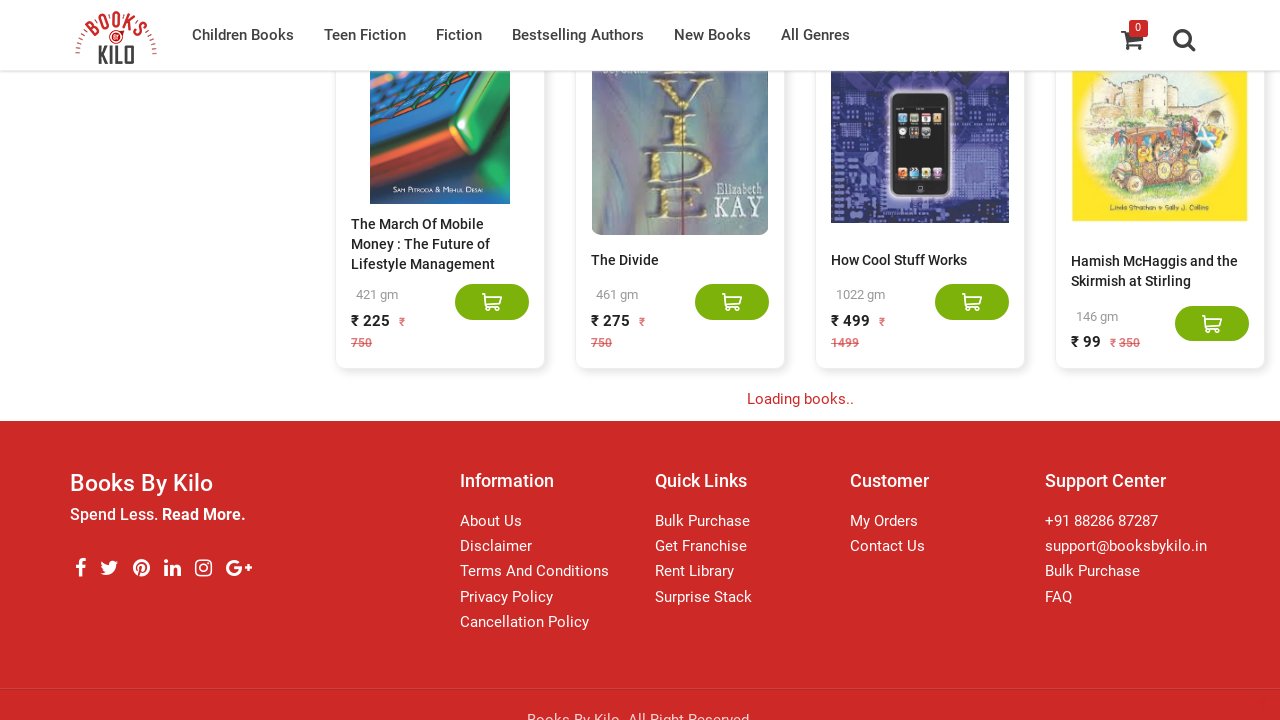

Waited 2 seconds for new books to load
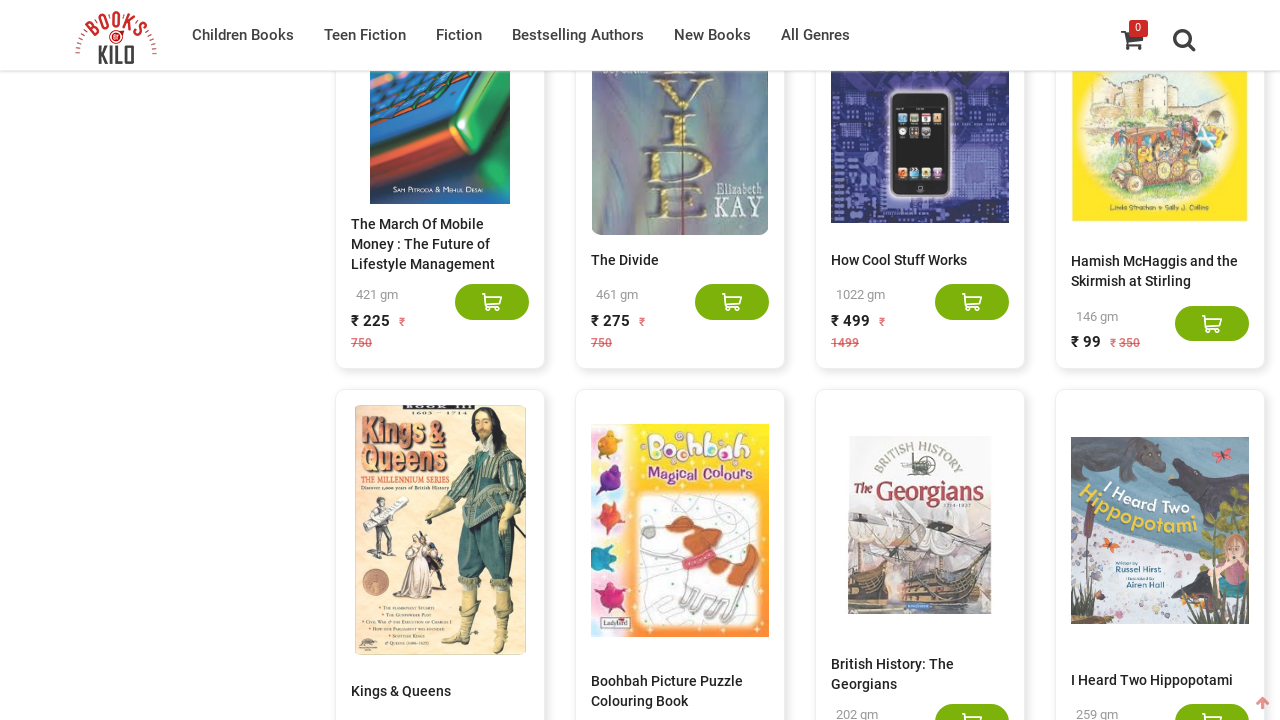

Counted 460 books currently loaded on page
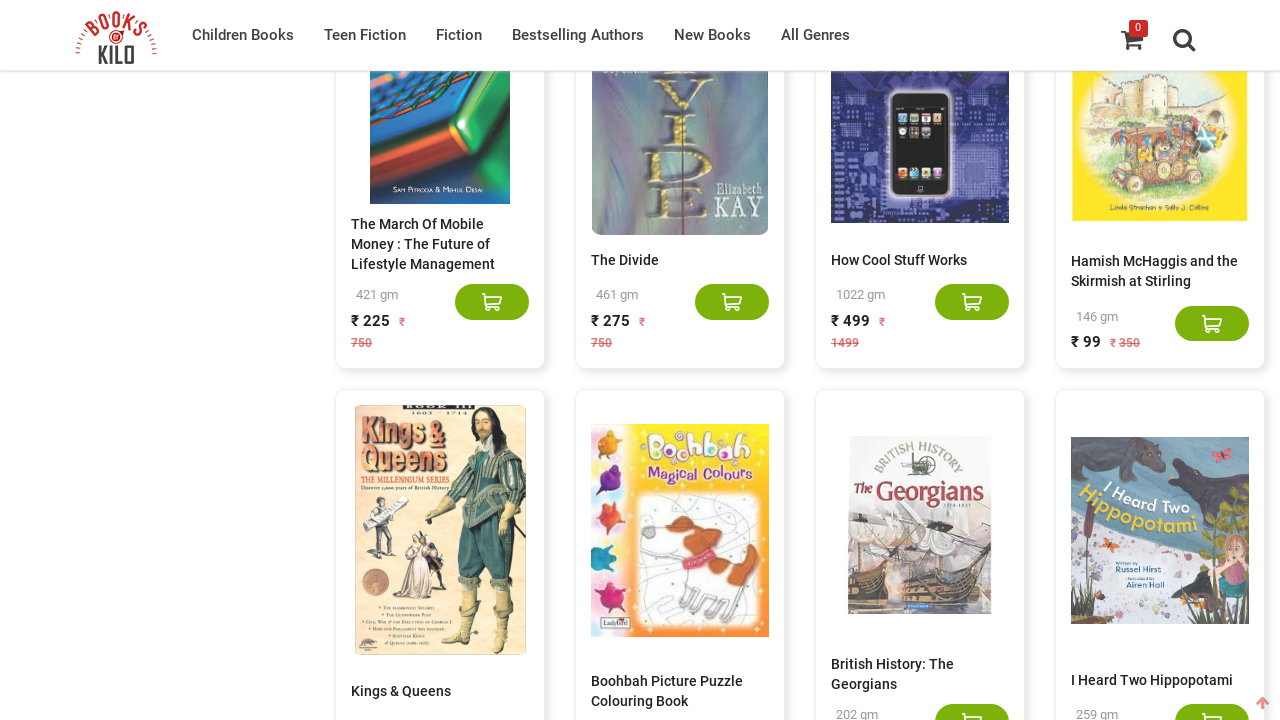

Scrolled to bottom of page to trigger loading more books
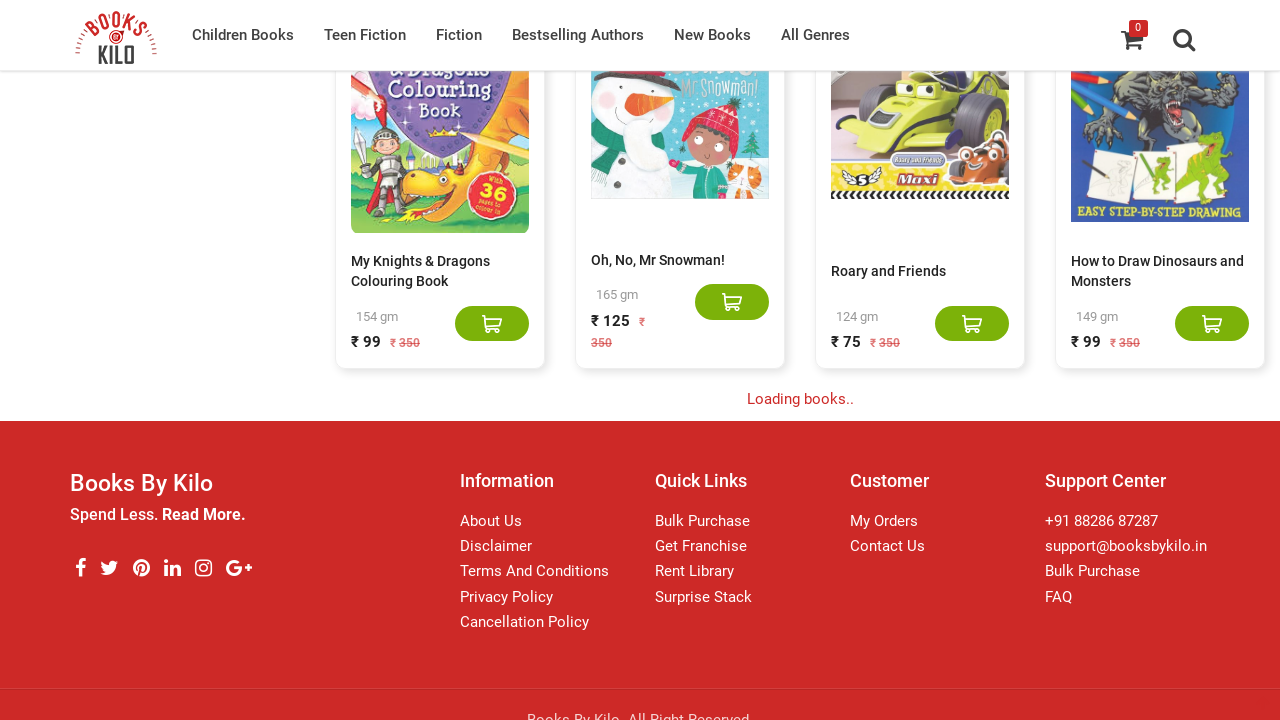

Waited 2 seconds for new books to load
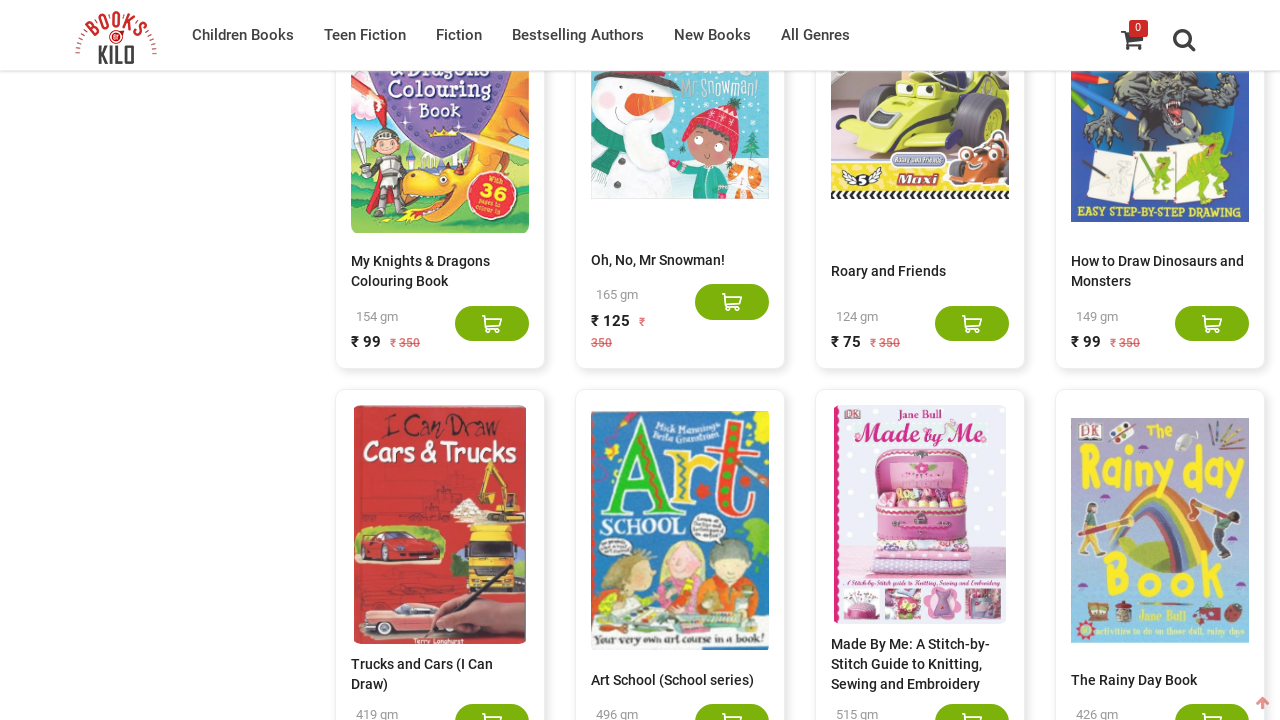

Counted 480 books currently loaded on page
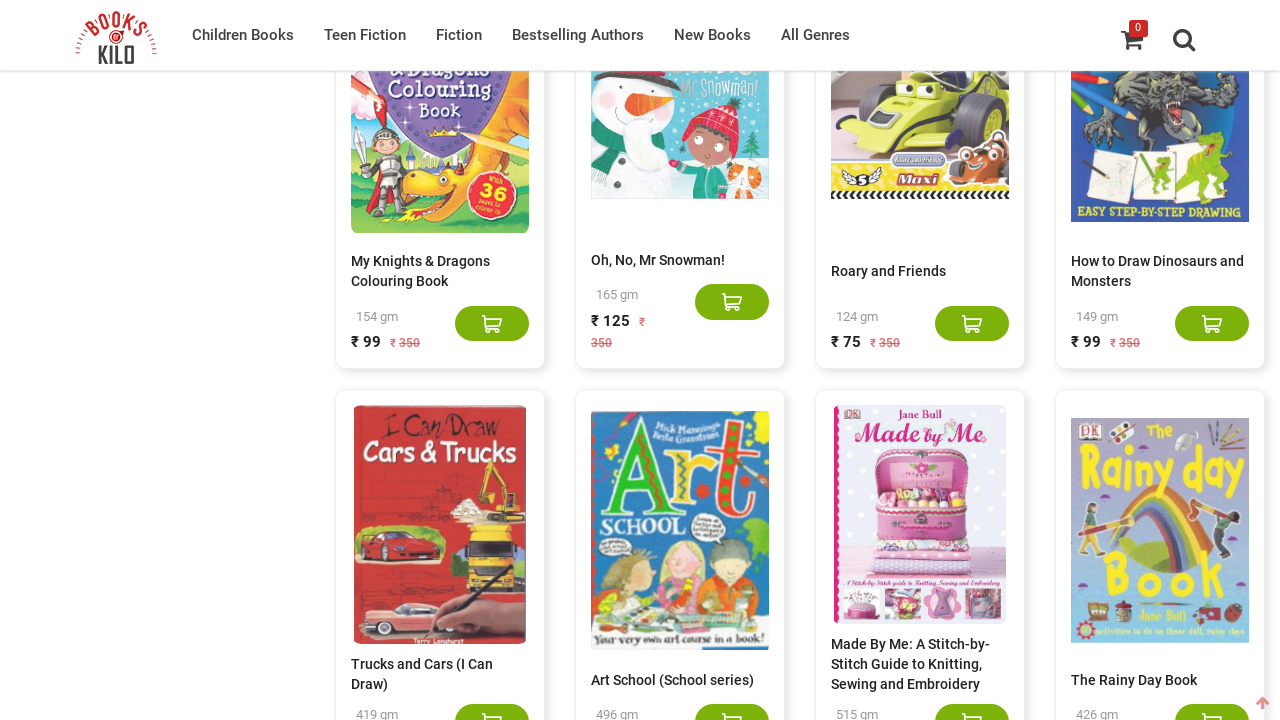

Scrolled to bottom of page to trigger loading more books
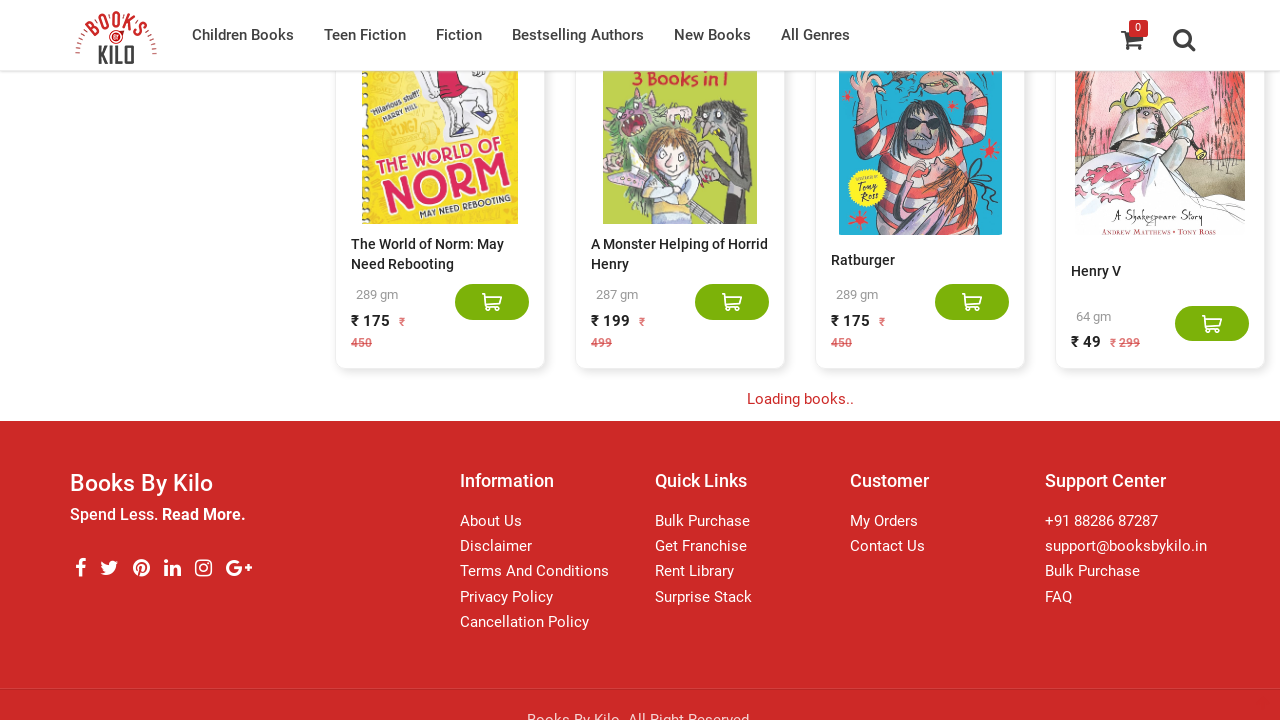

Waited 2 seconds for new books to load
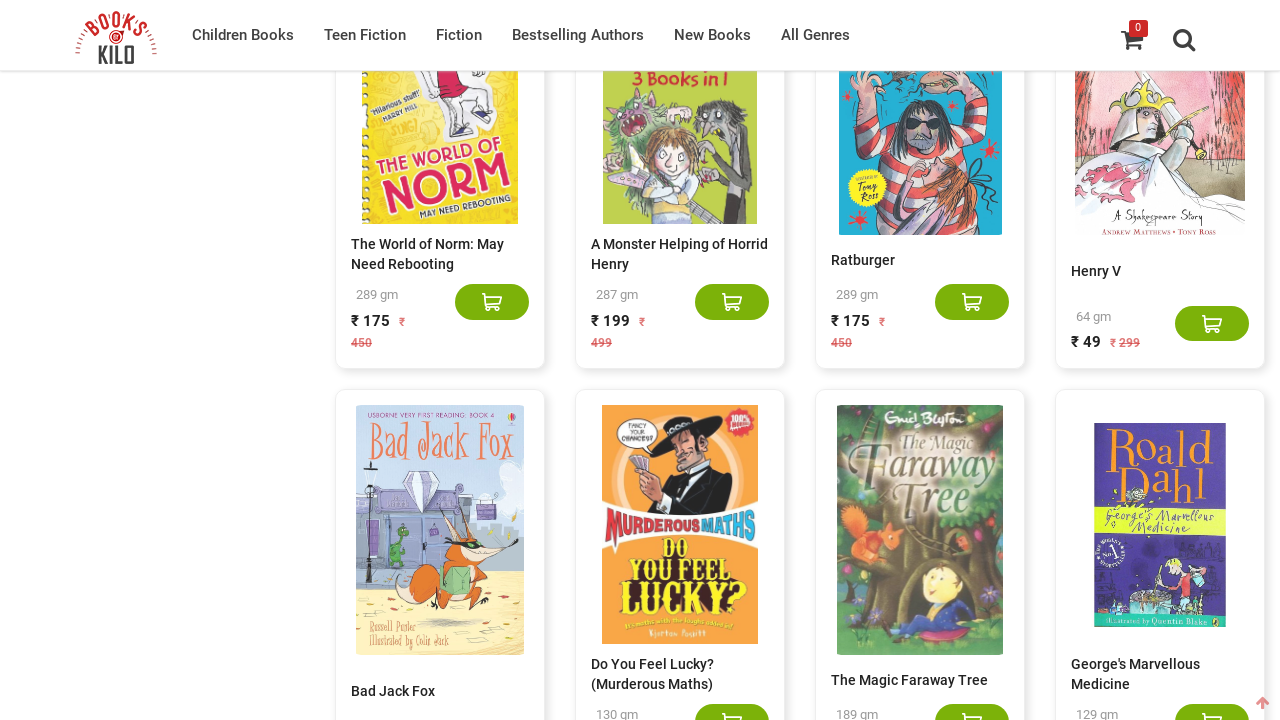

Counted 500 books currently loaded on page
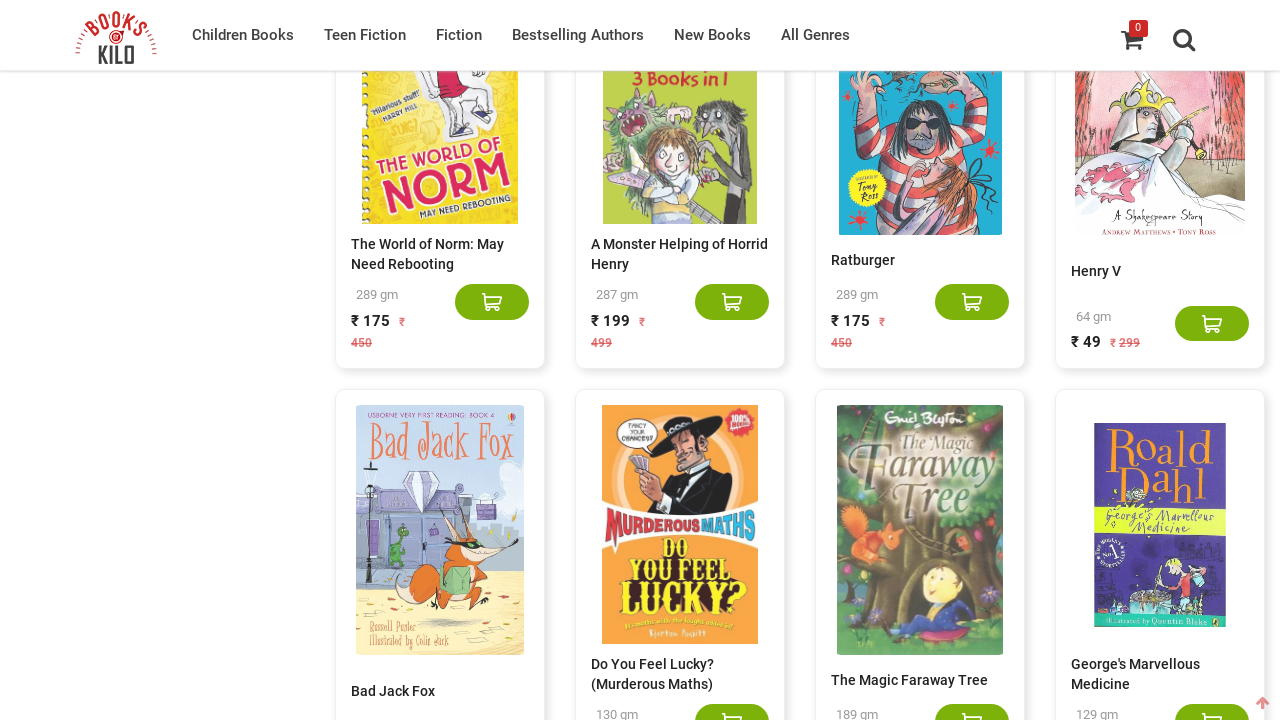

Scrolled to bottom of page to trigger loading more books
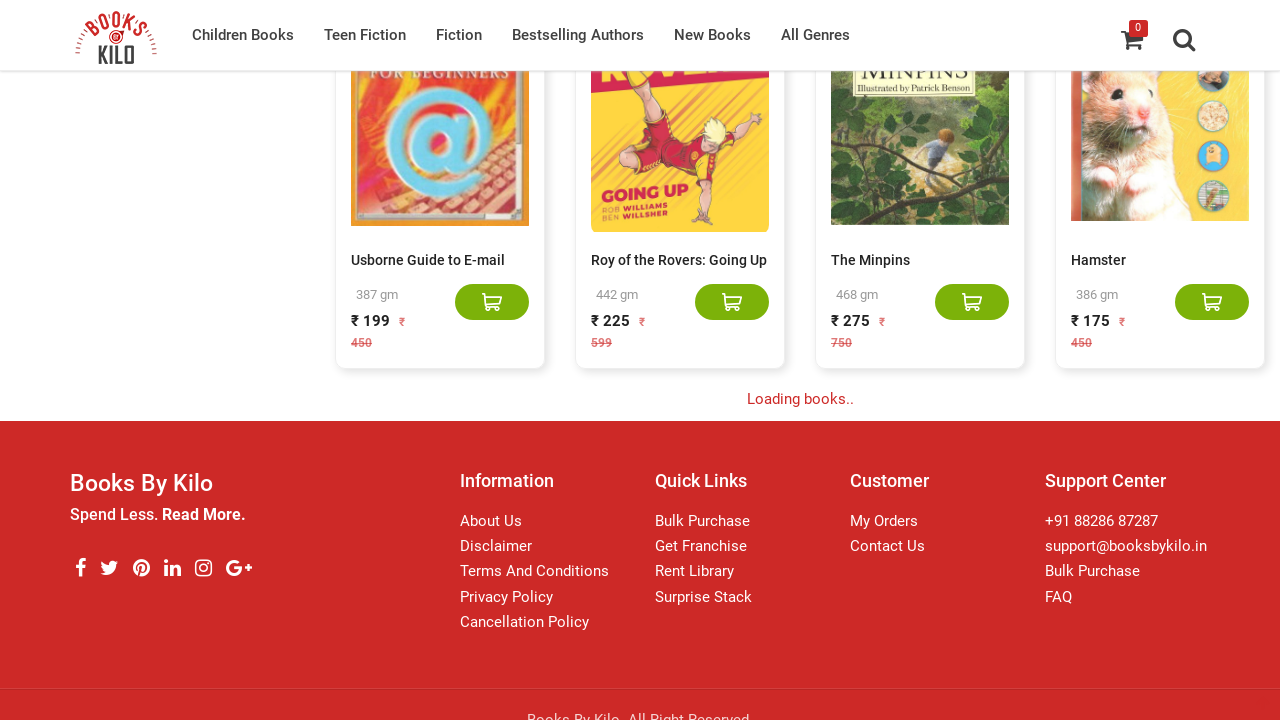

Waited 2 seconds for new books to load
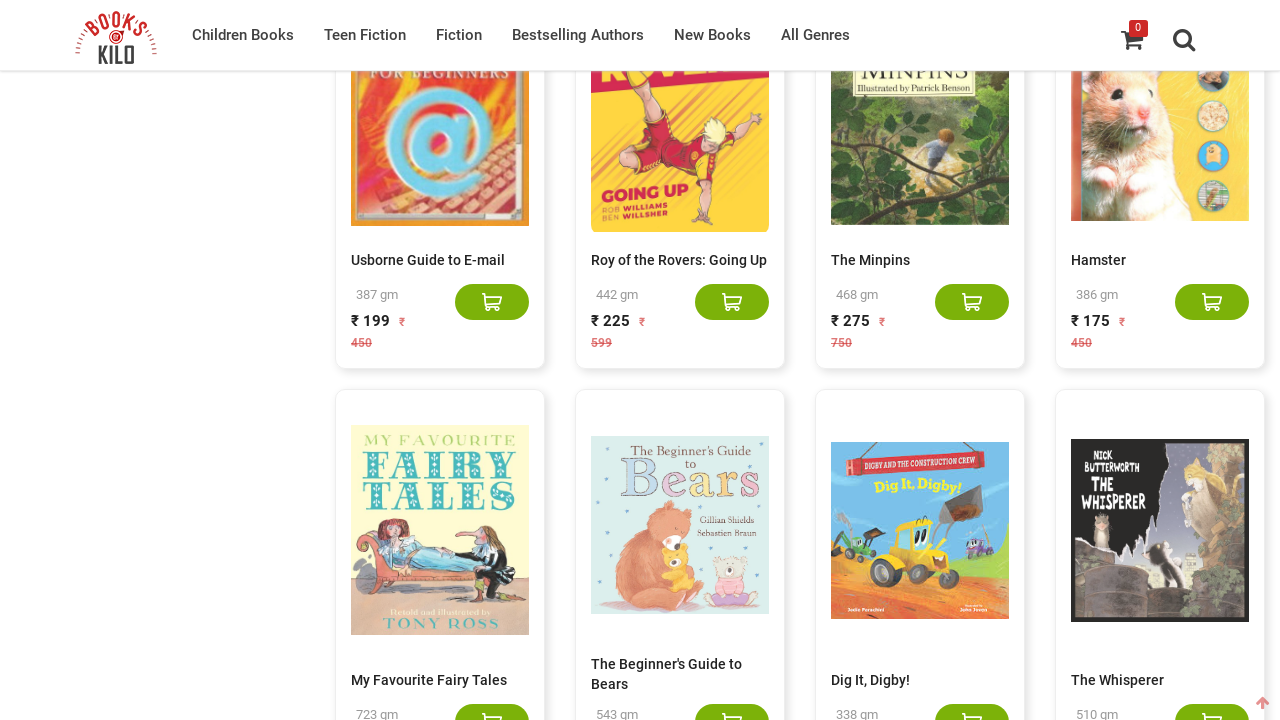

Counted 520 books currently loaded on page
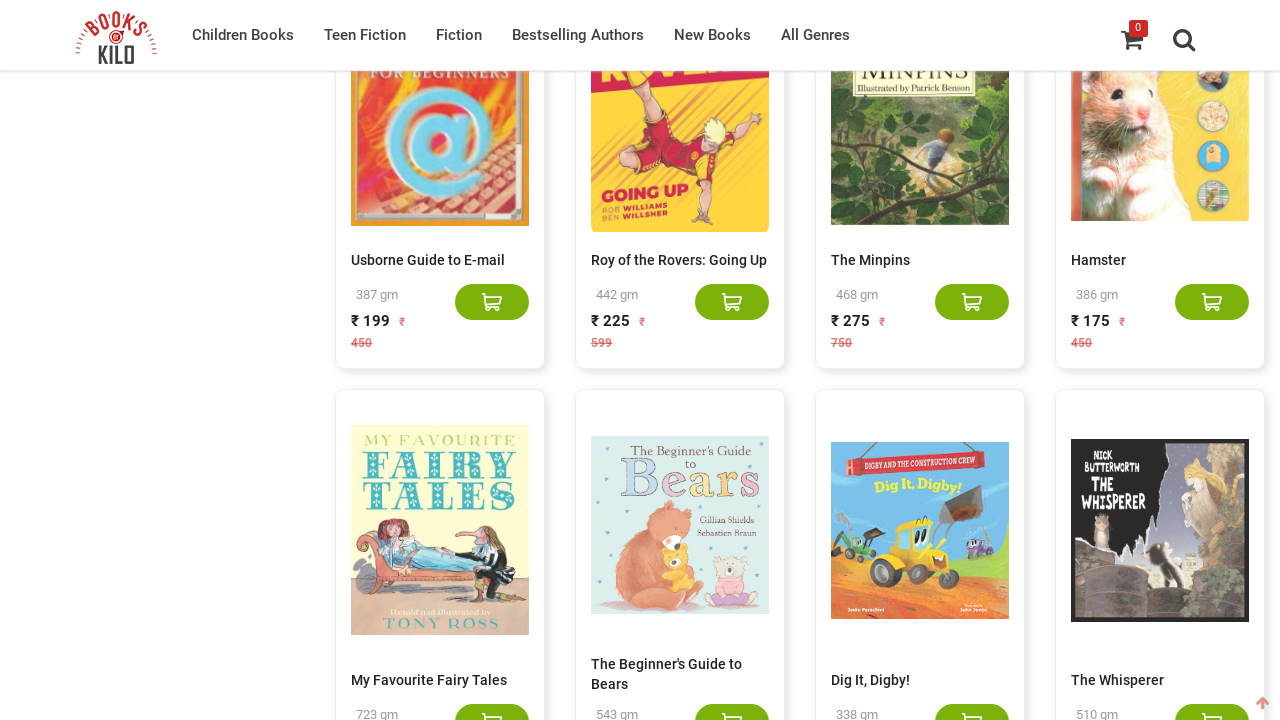

Scrolled to bottom of page to trigger loading more books
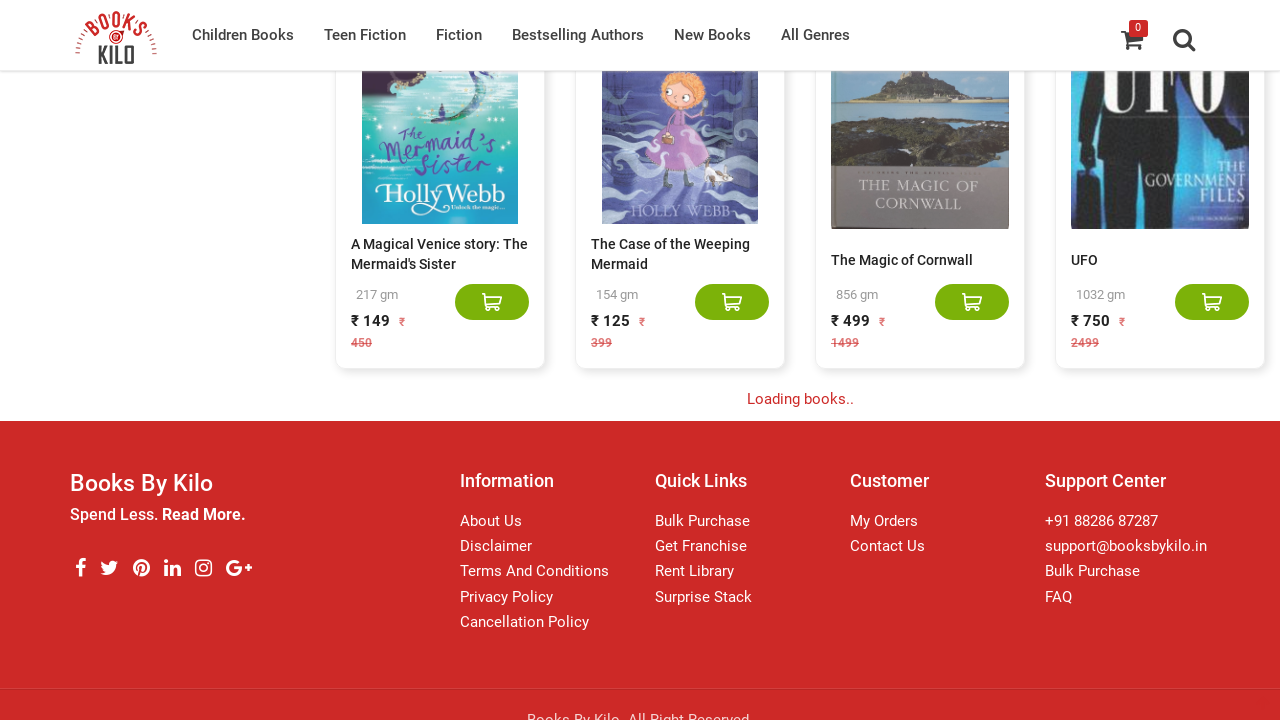

Waited 2 seconds for new books to load
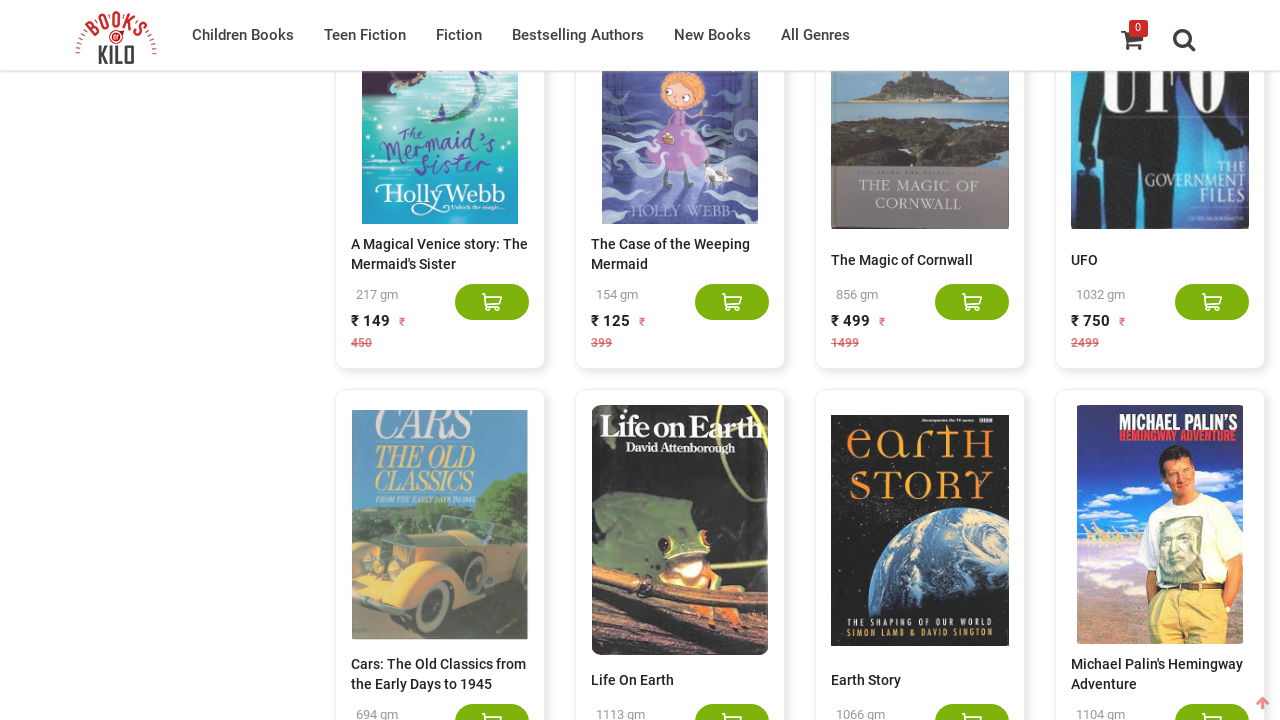

Counted 540 books currently loaded on page
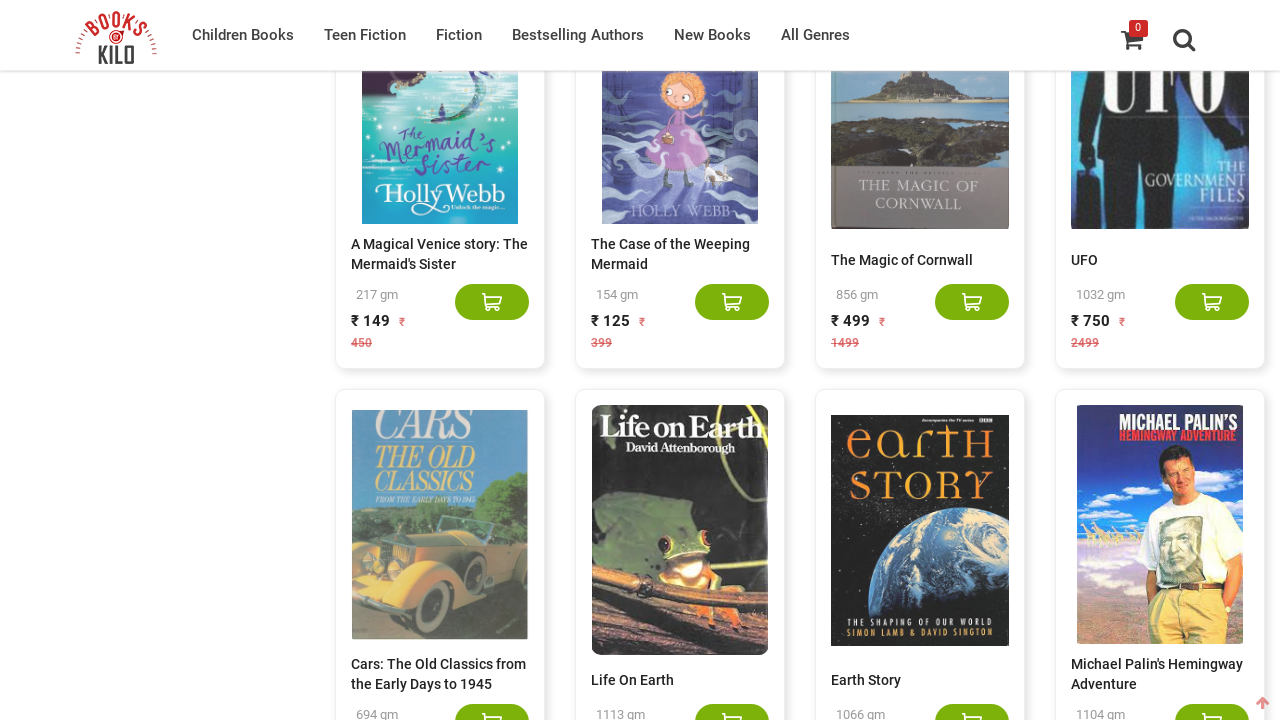

Scrolled to bottom of page to trigger loading more books
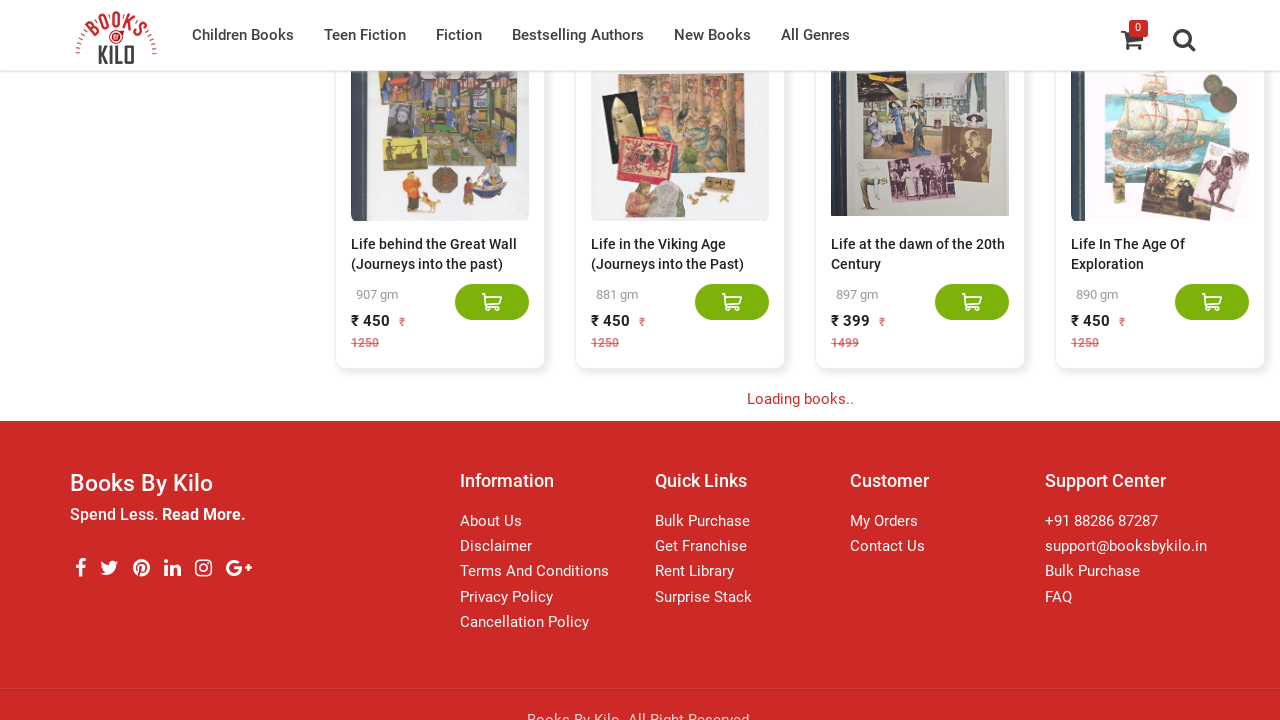

Waited 2 seconds for new books to load
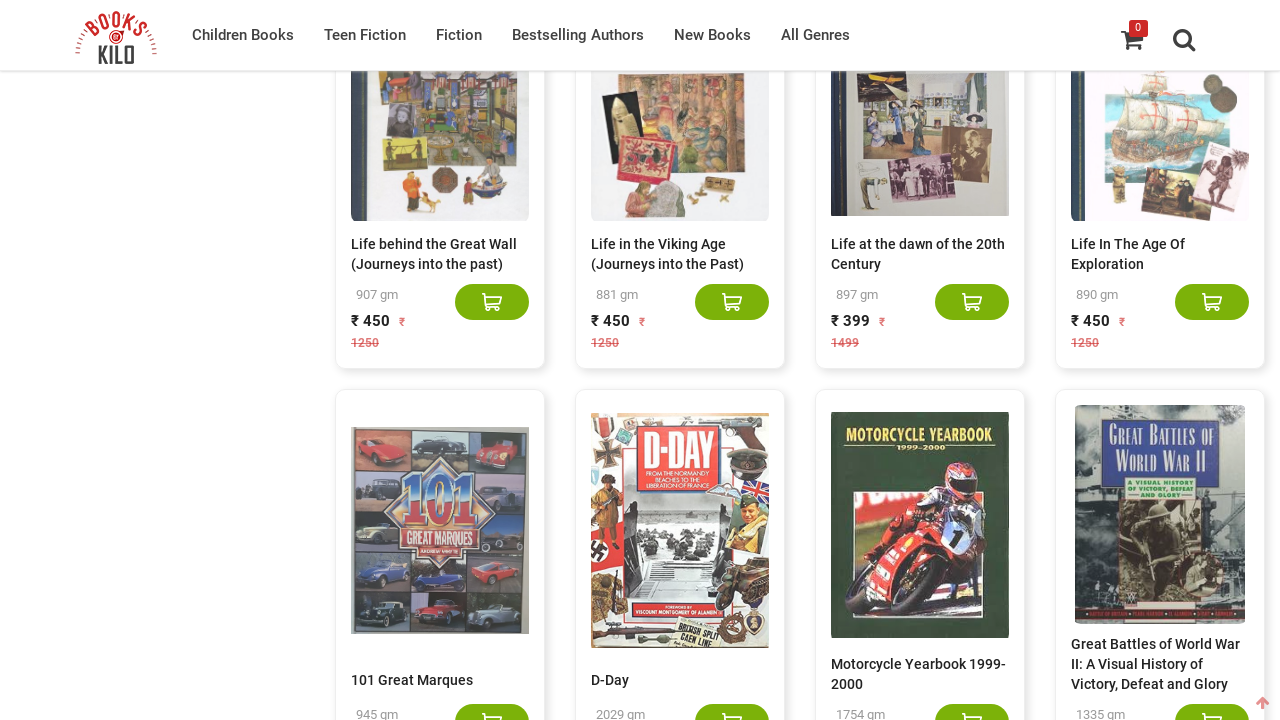

Counted 560 books currently loaded on page
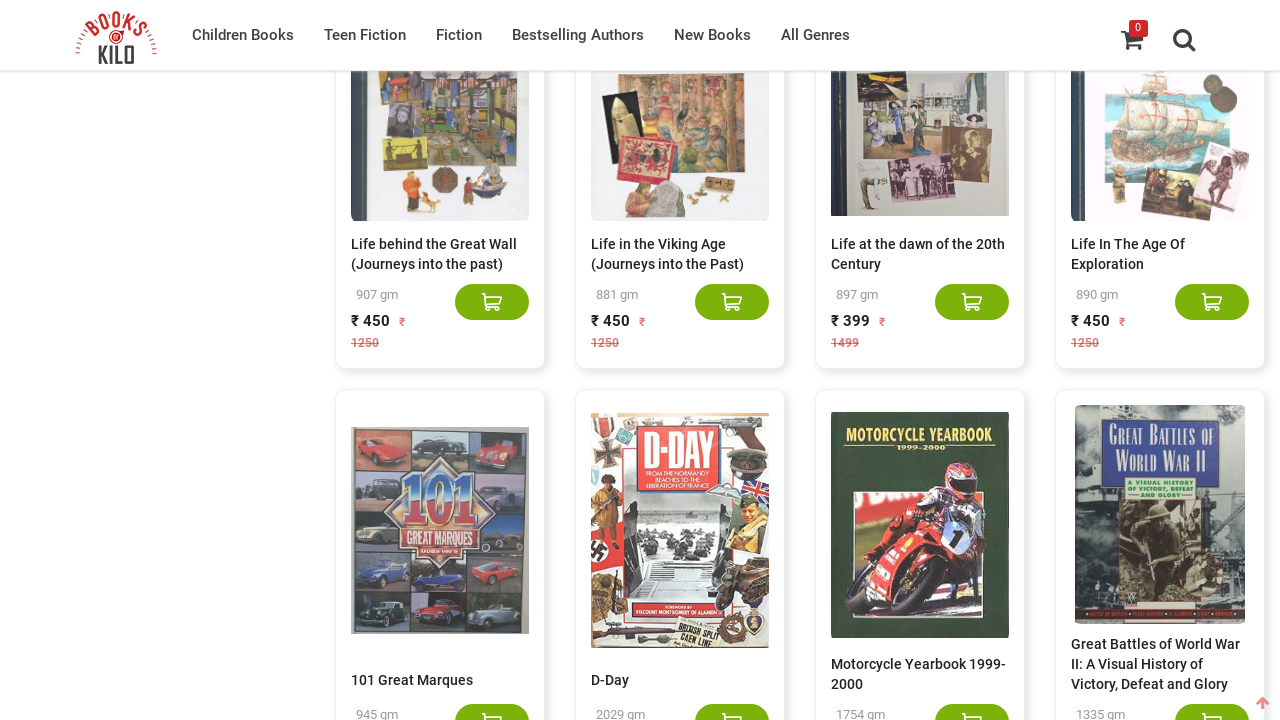

Scrolled to bottom of page to trigger loading more books
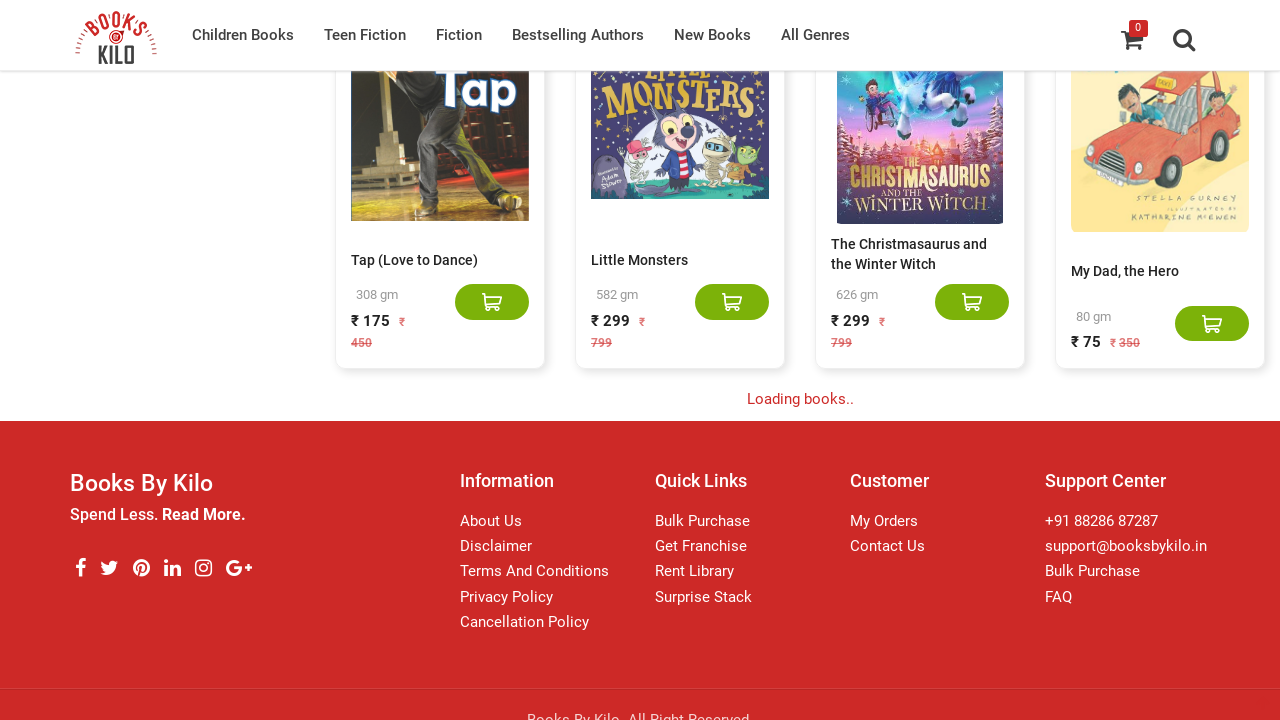

Waited 2 seconds for new books to load
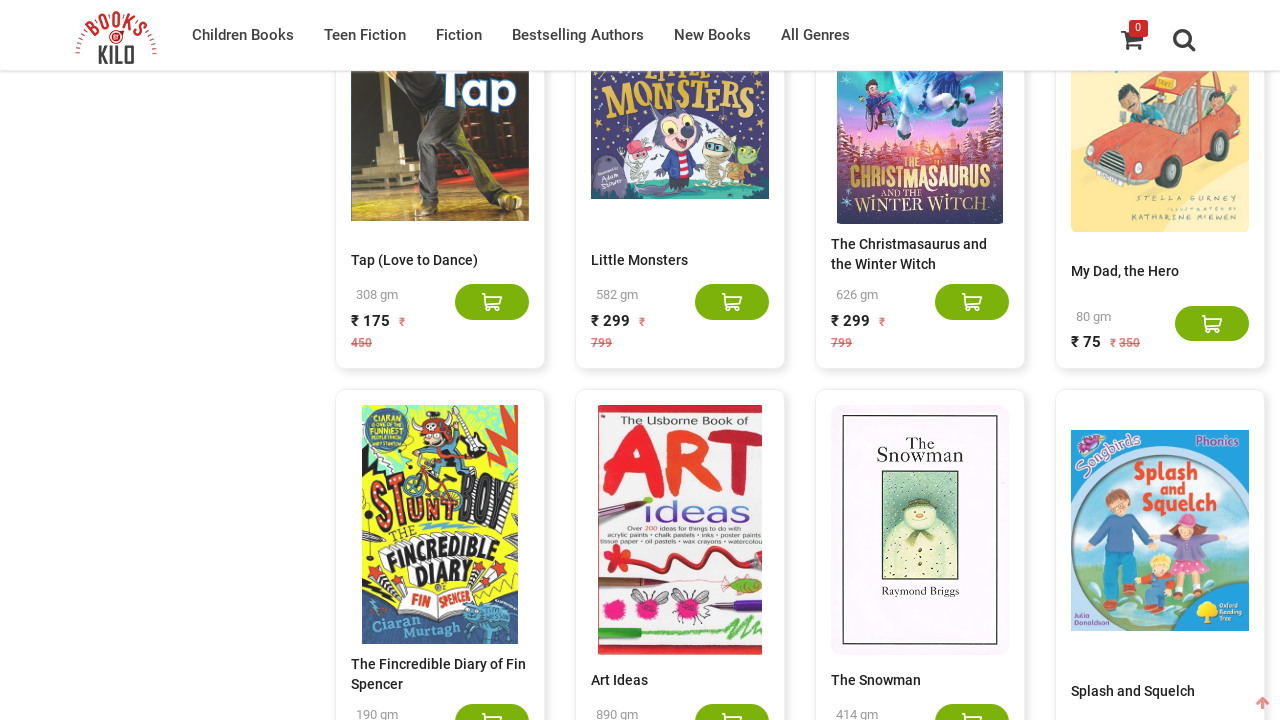

Counted 580 books currently loaded on page
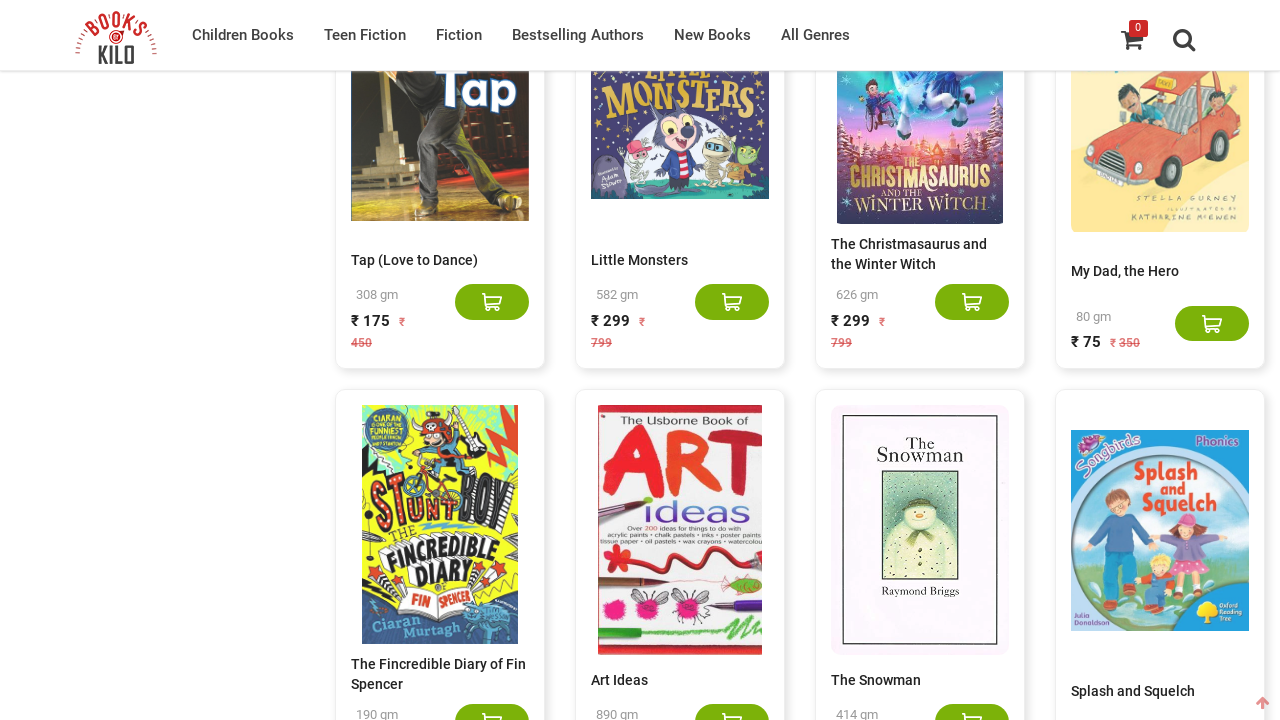

Scrolled to bottom of page to trigger loading more books
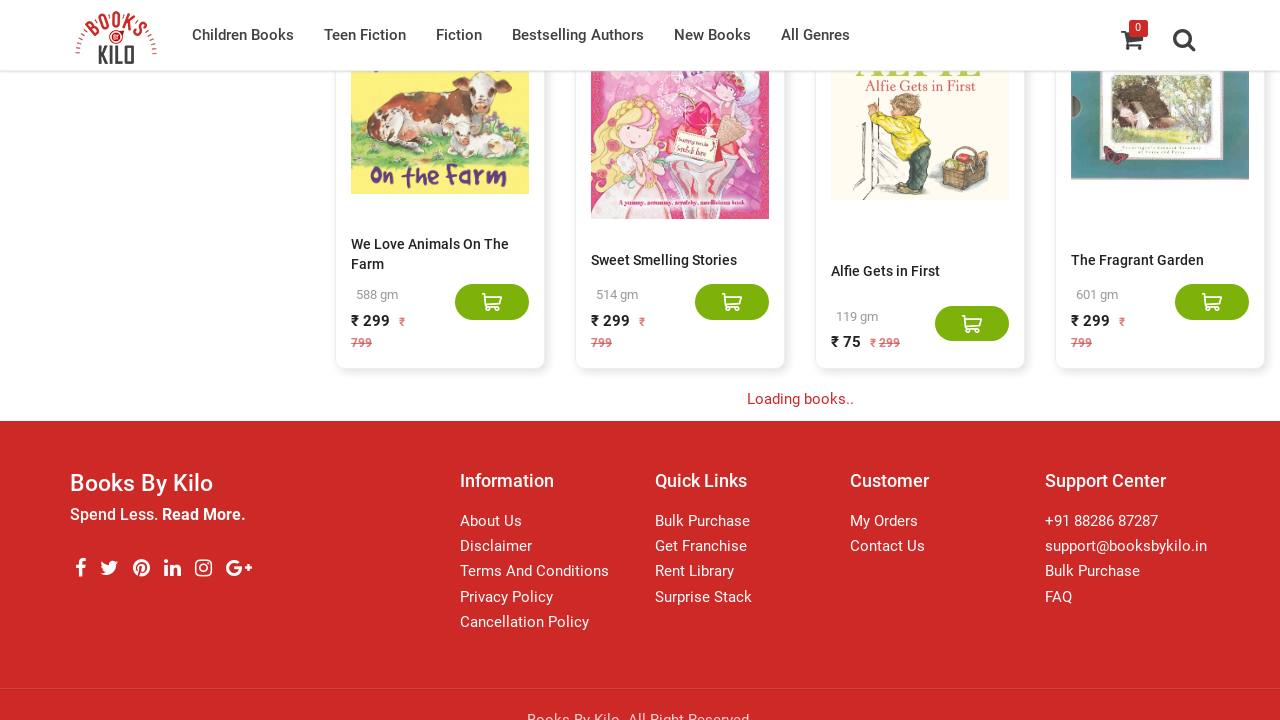

Waited 2 seconds for new books to load
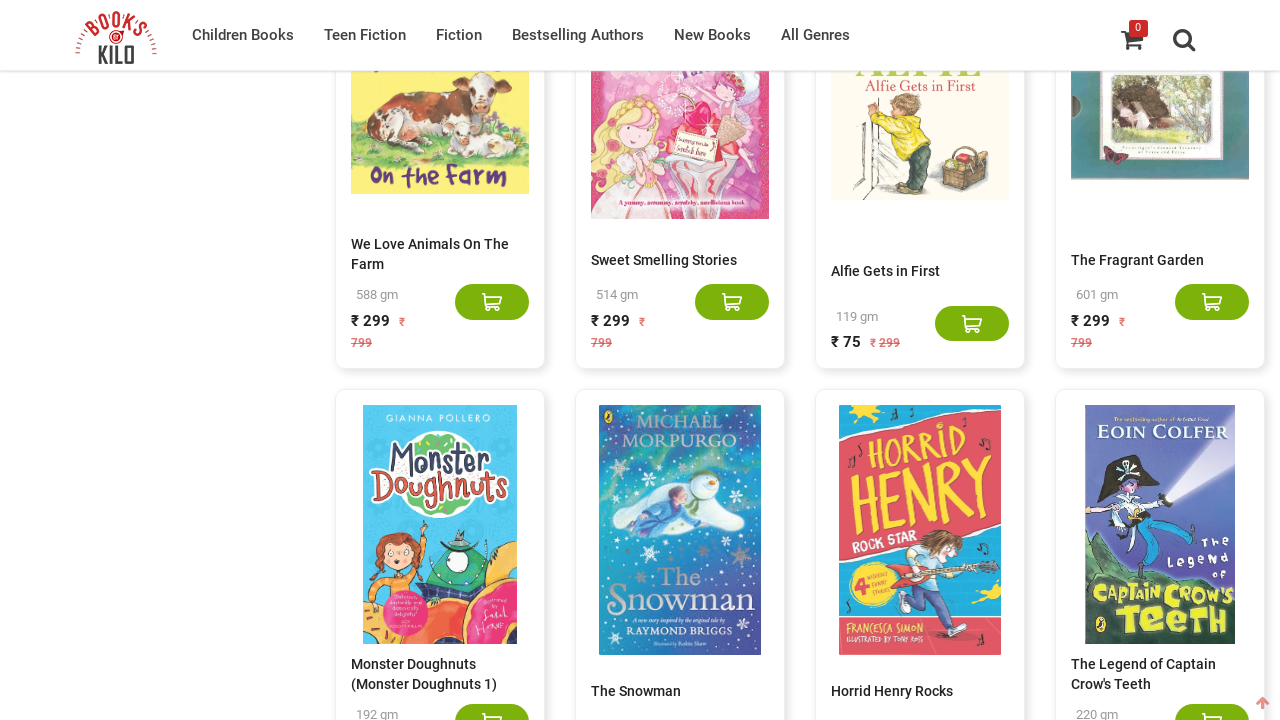

Counted 600 books currently loaded on page
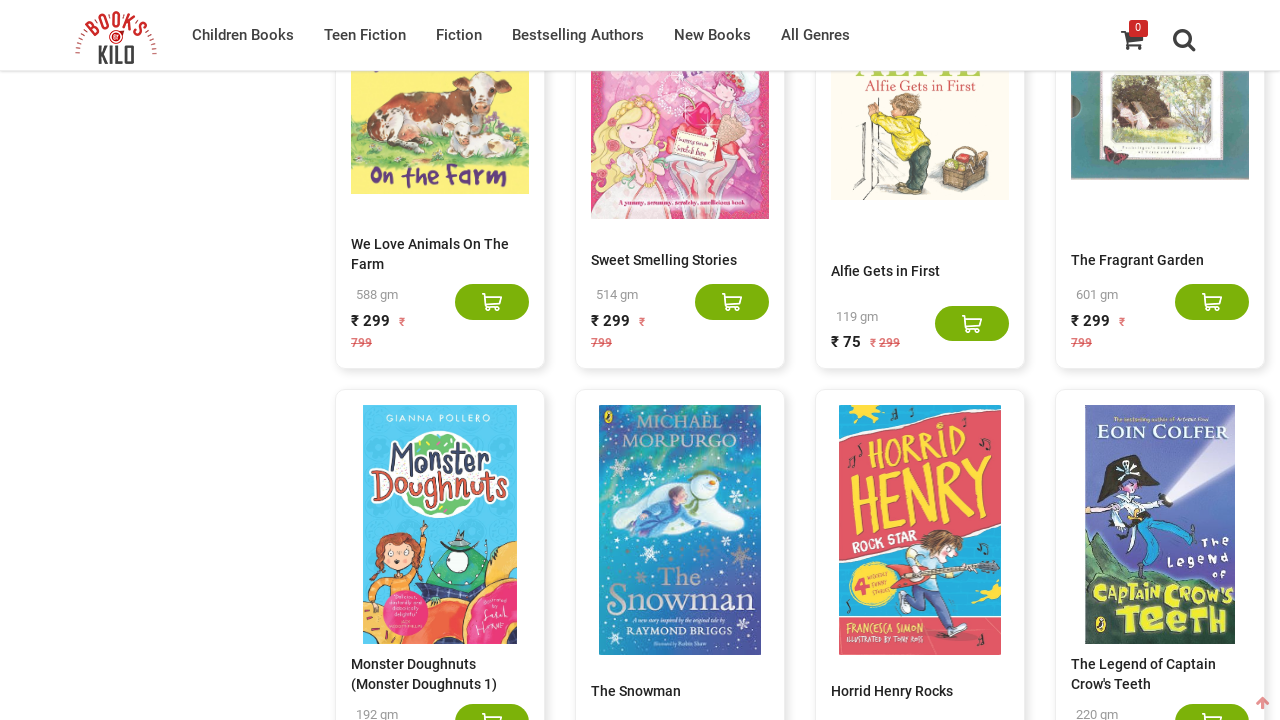

Scrolled to bottom of page to trigger loading more books
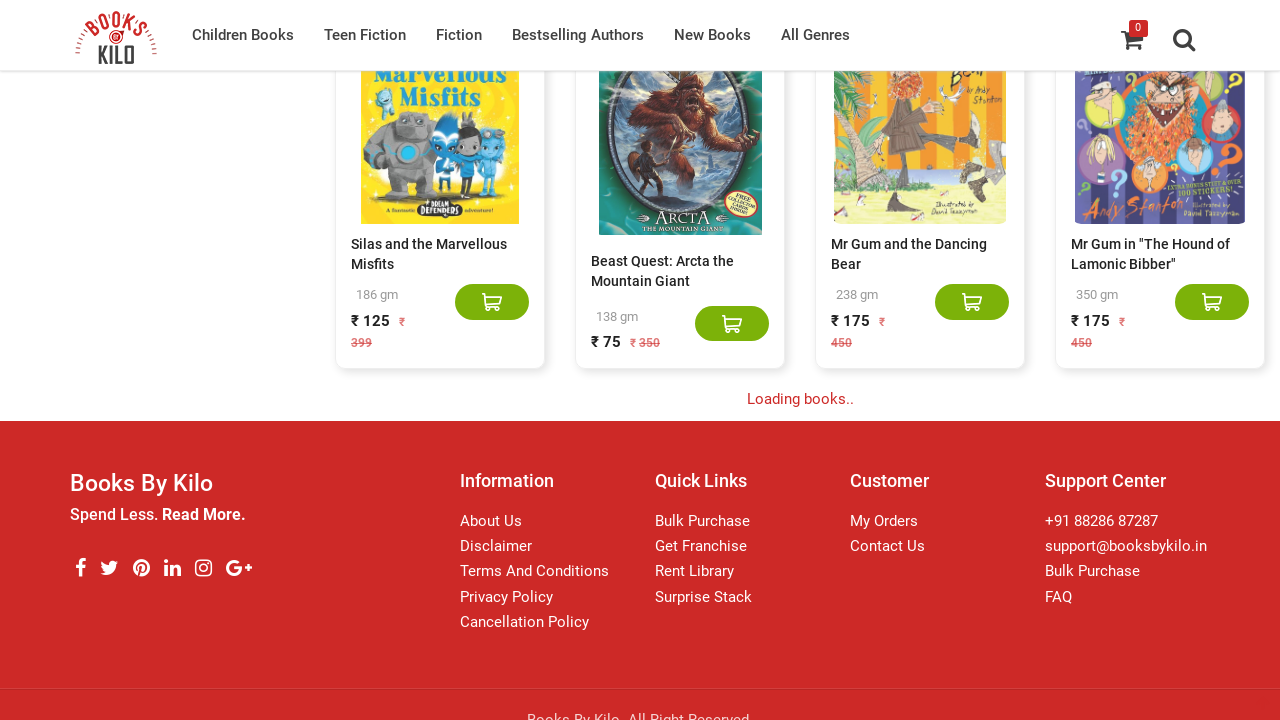

Waited 2 seconds for new books to load
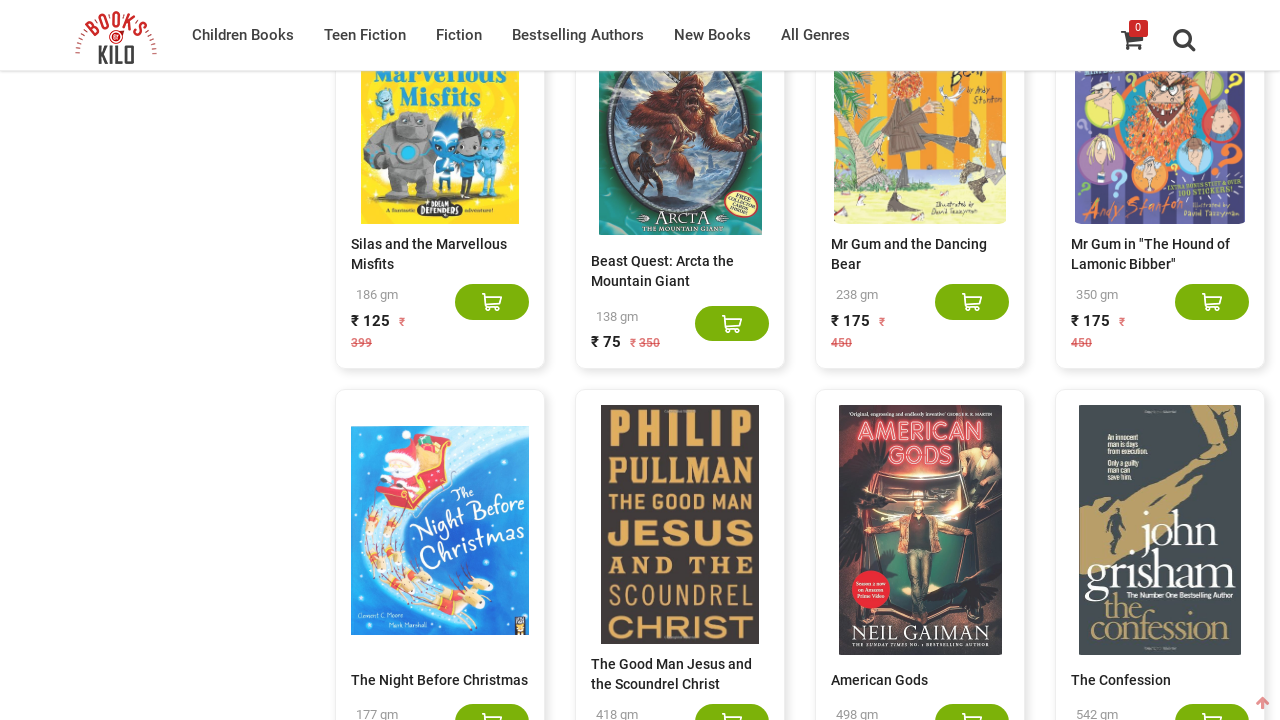

Counted 620 books currently loaded on page
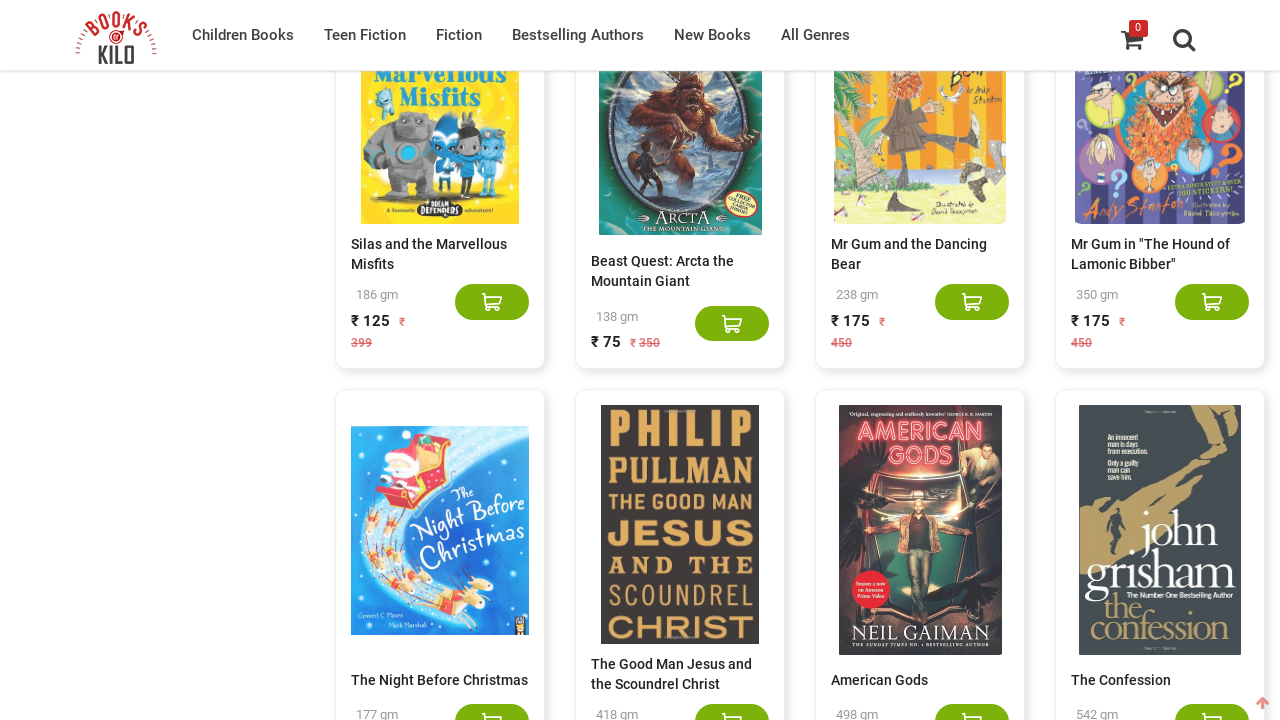

Scrolled to bottom of page to trigger loading more books
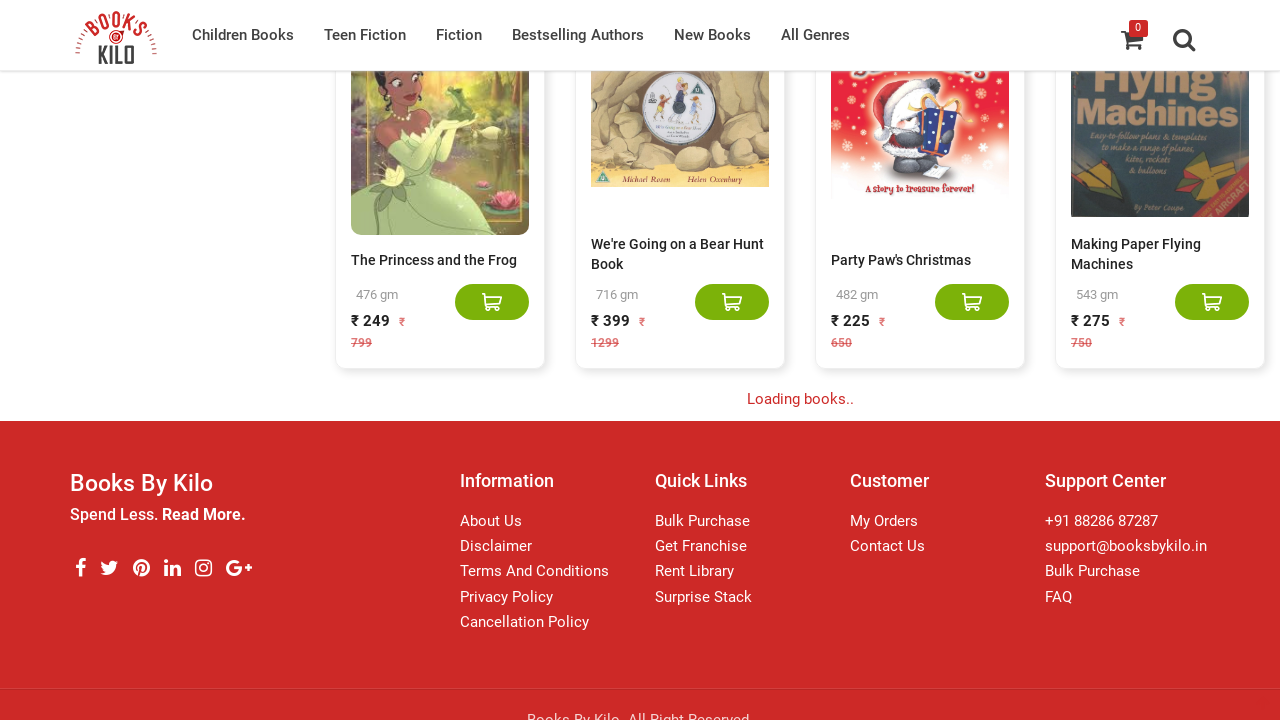

Waited 2 seconds for new books to load
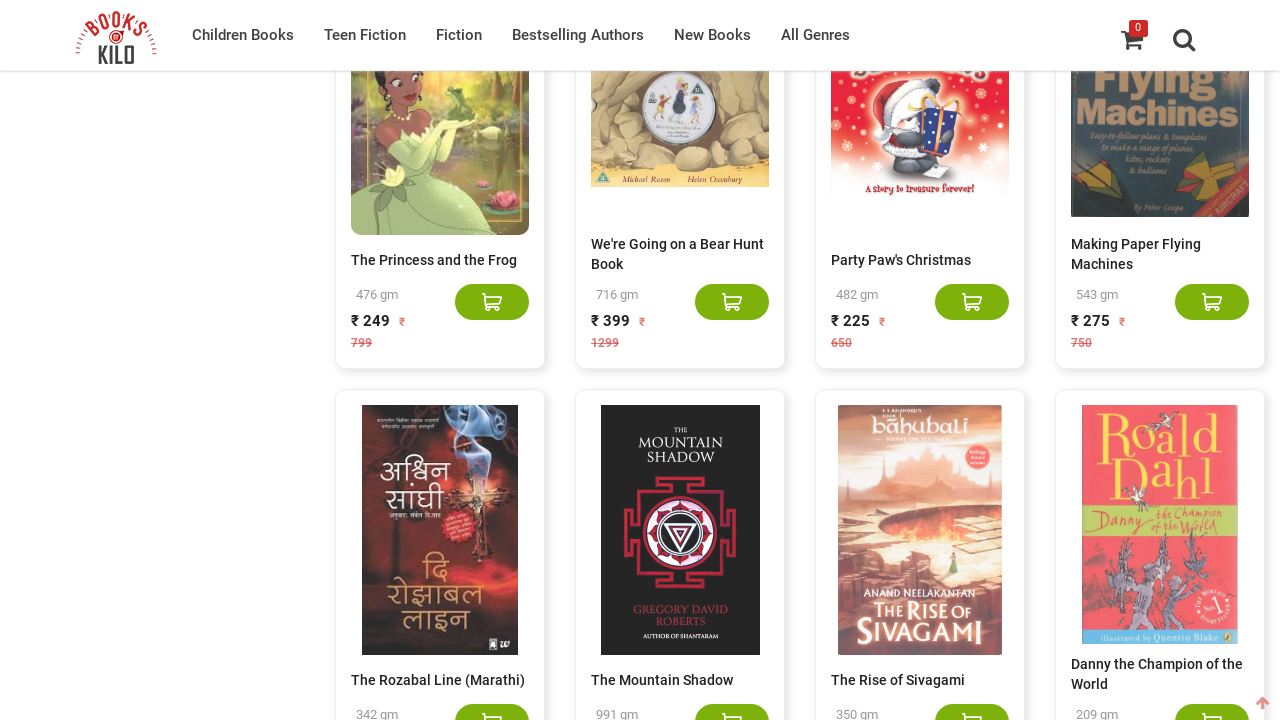

Counted 640 books currently loaded on page
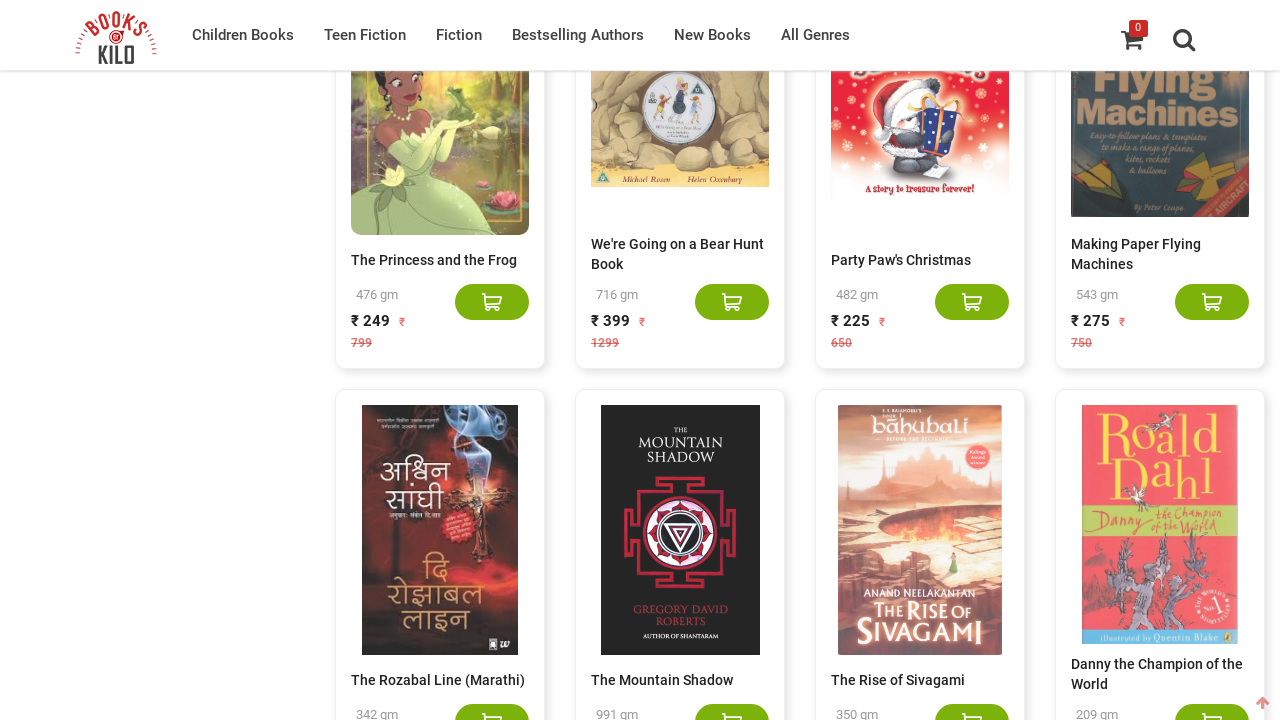

Scrolled to bottom of page to trigger loading more books
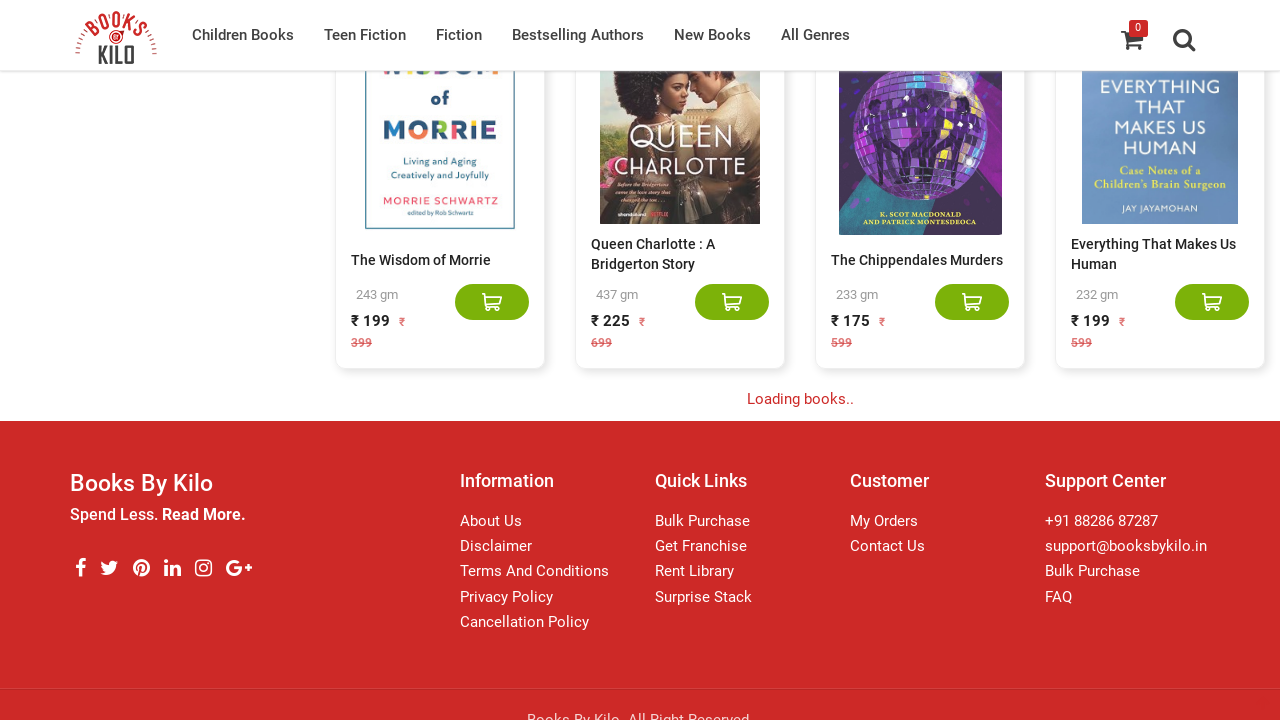

Waited 2 seconds for new books to load
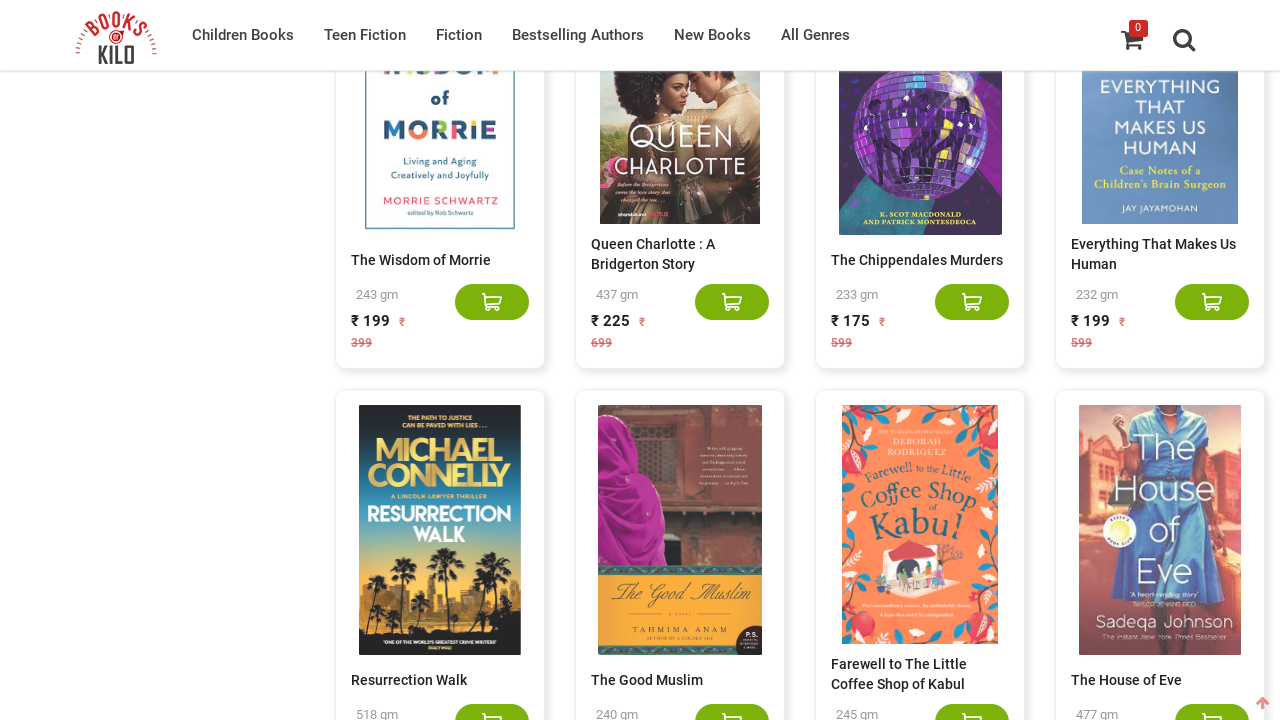

Counted 660 books currently loaded on page
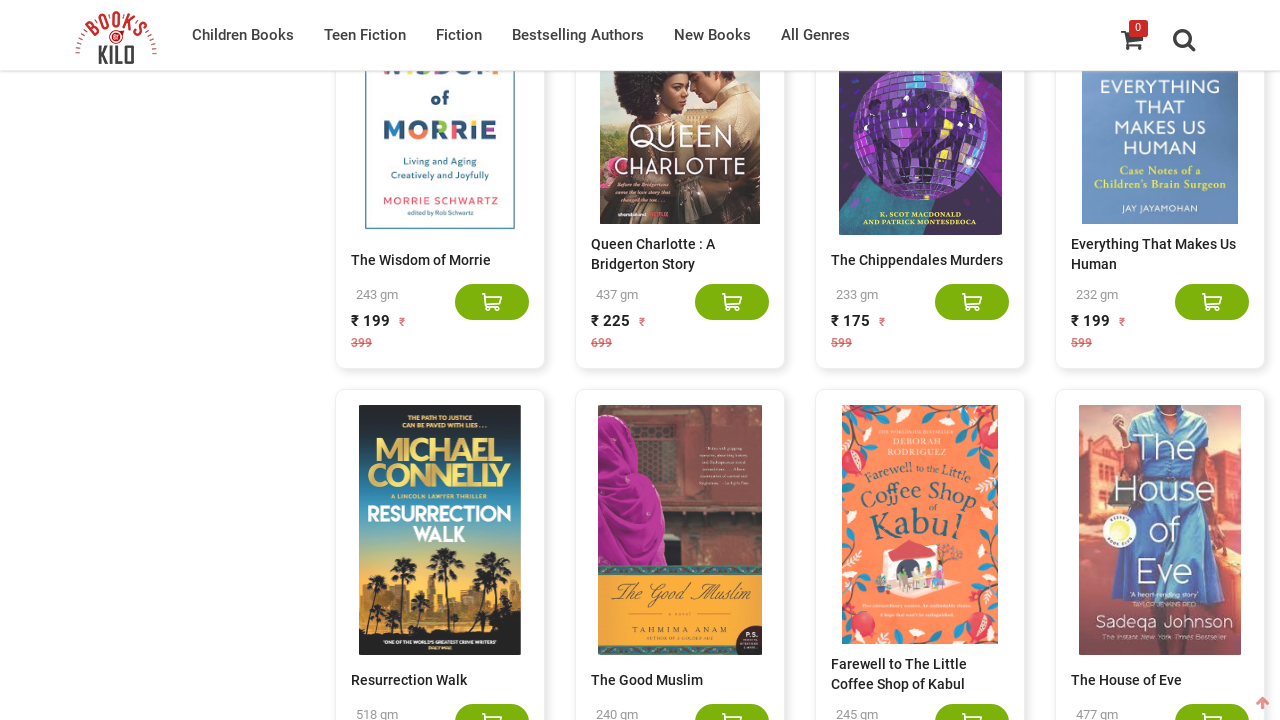

Scrolled to bottom of page to trigger loading more books
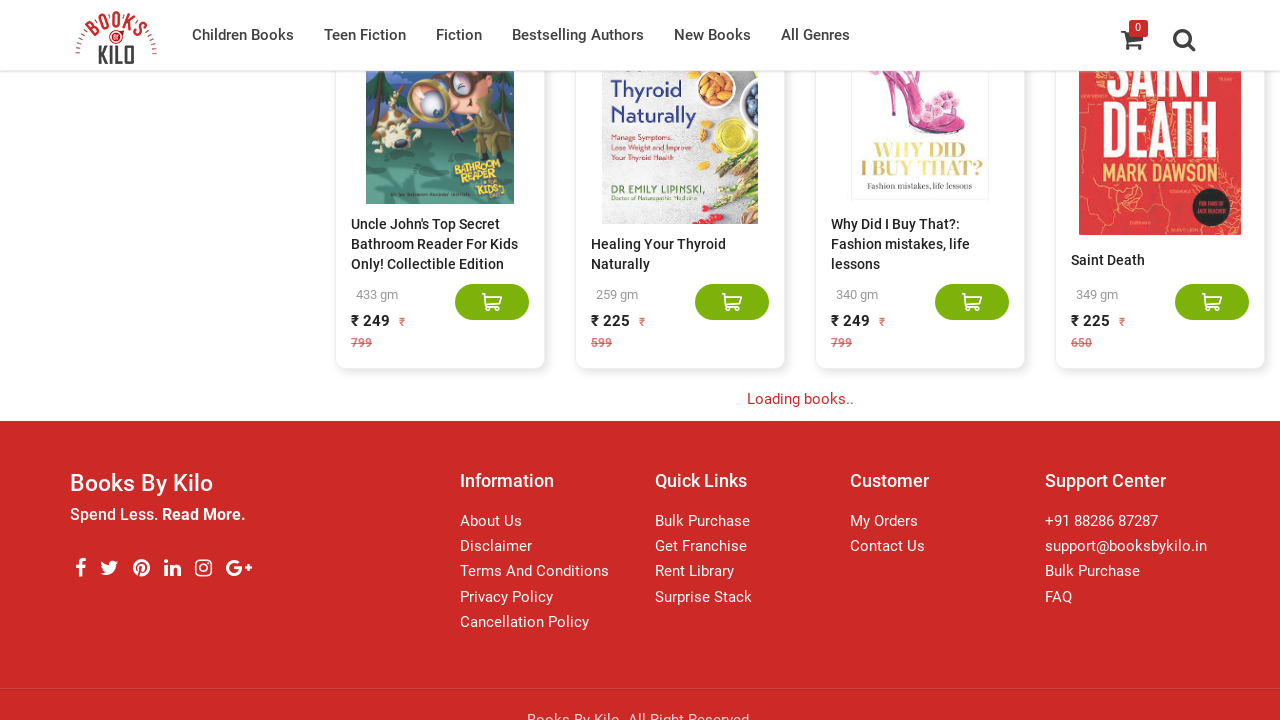

Waited 2 seconds for new books to load
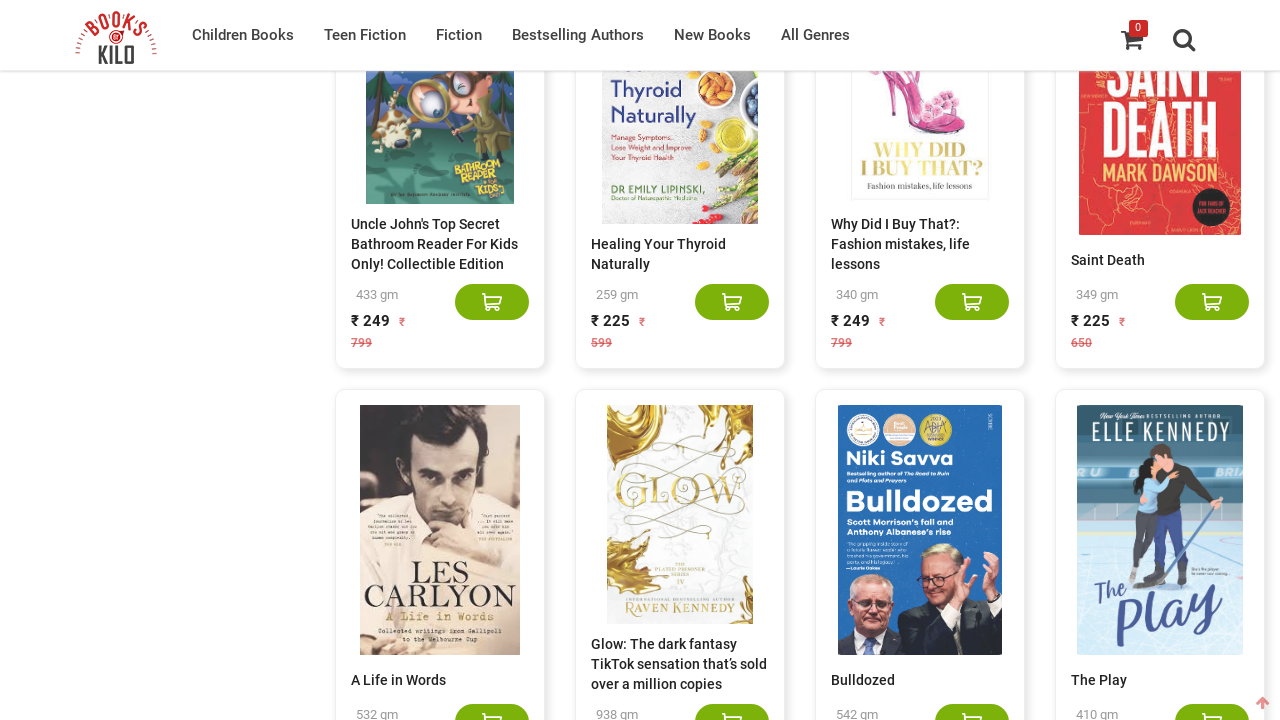

Counted 680 books currently loaded on page
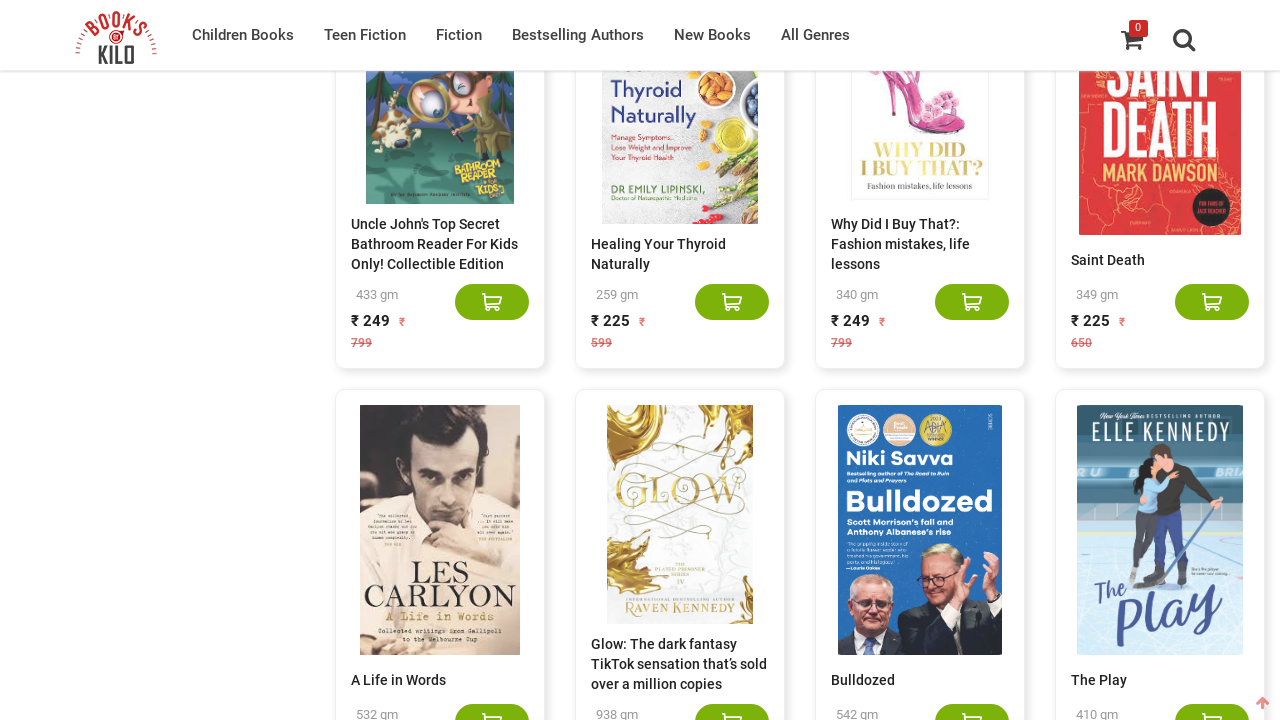

Scrolled to bottom of page to trigger loading more books
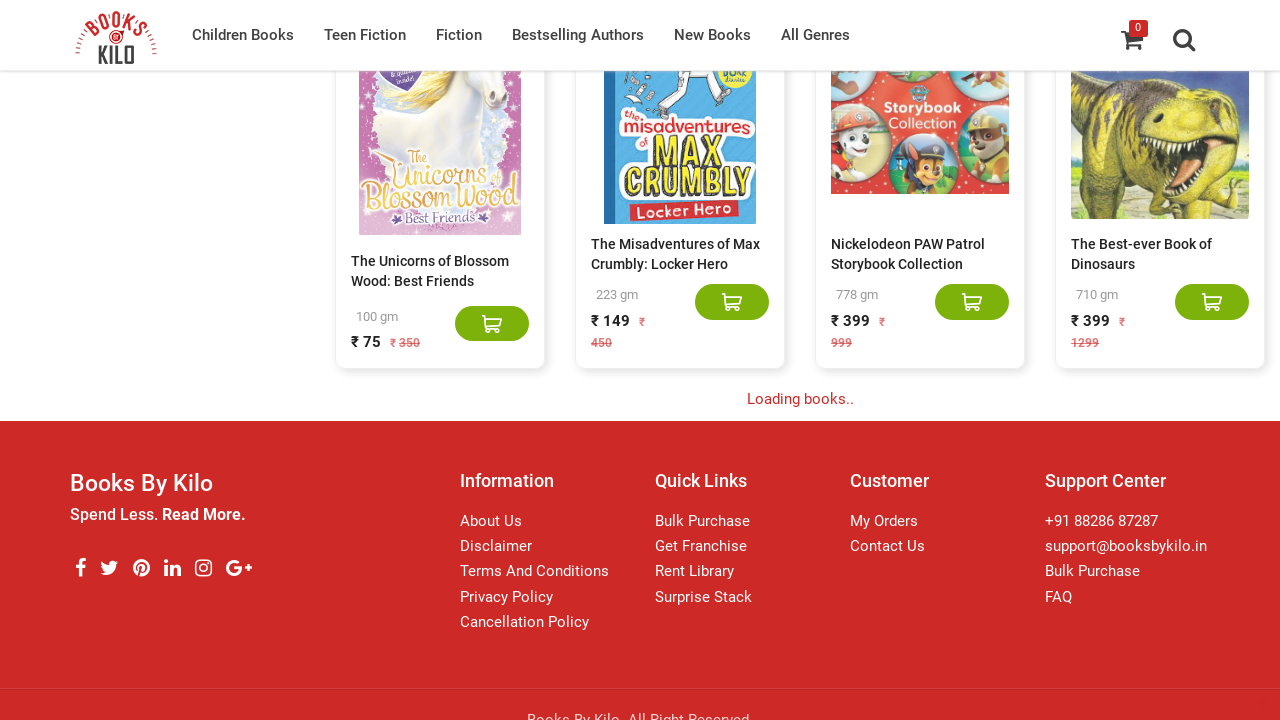

Waited 2 seconds for new books to load
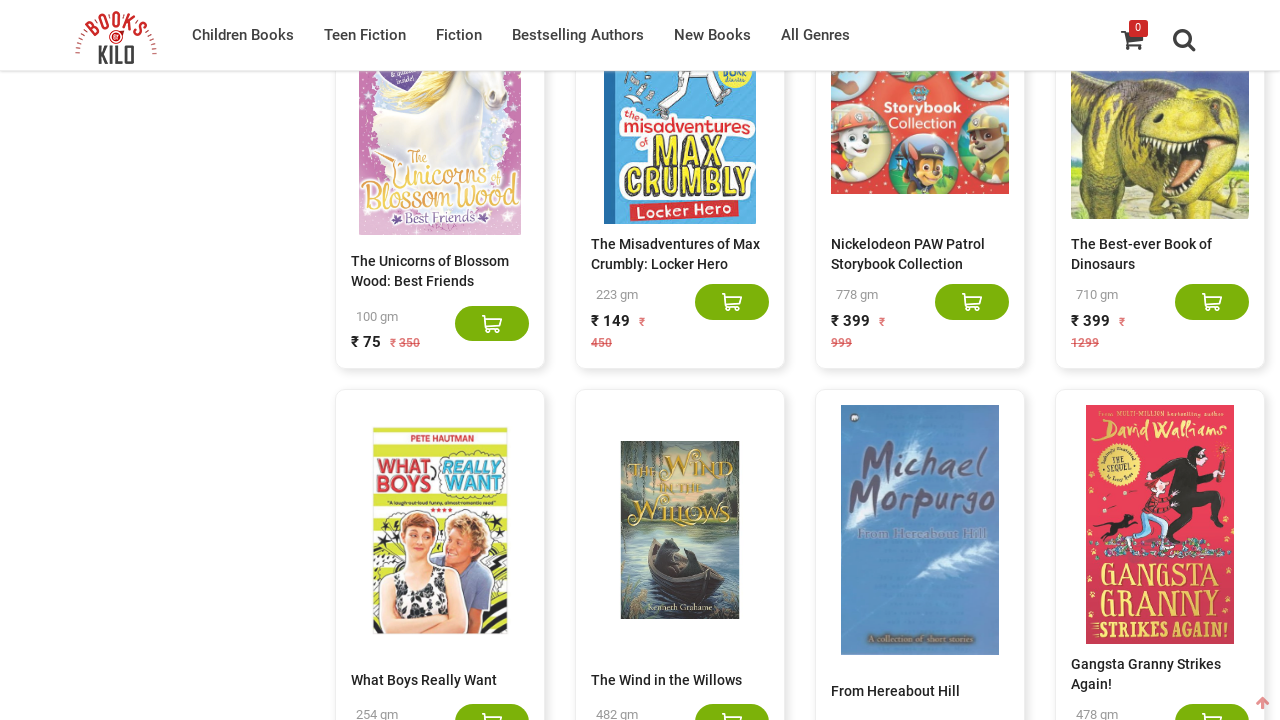

Counted 700 books currently loaded on page
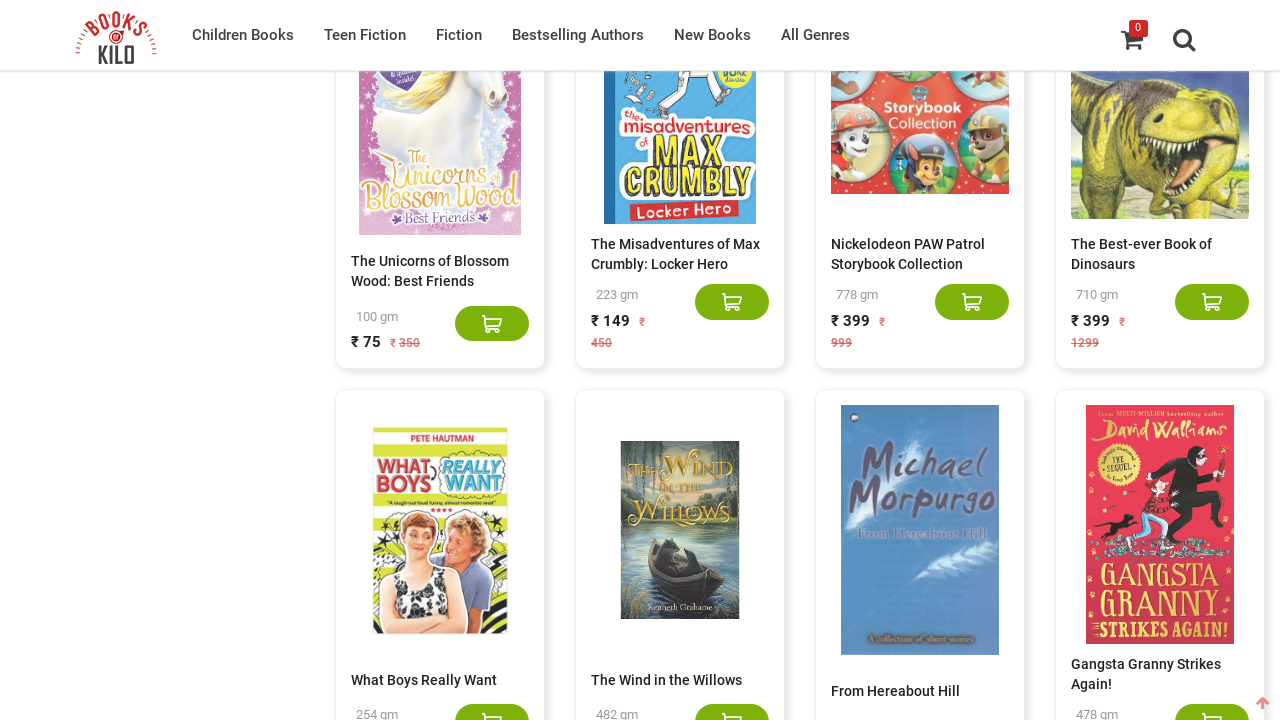

Scrolled to bottom of page to trigger loading more books
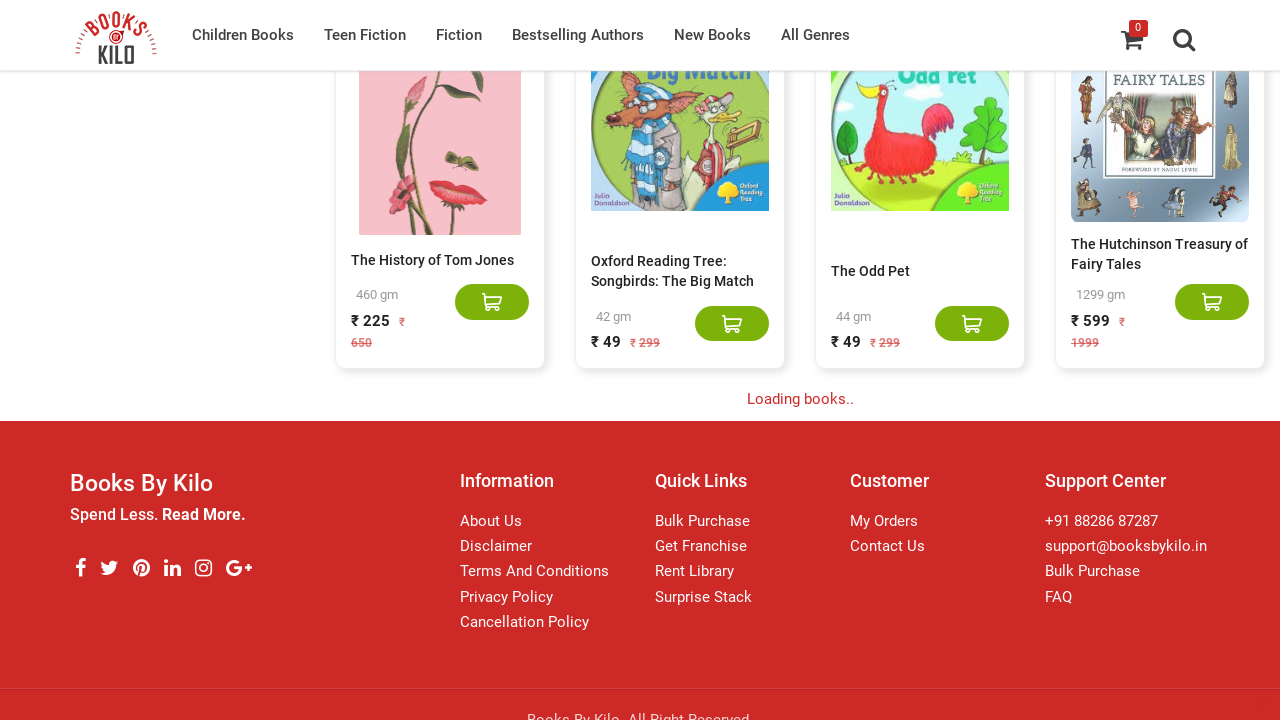

Waited 2 seconds for new books to load
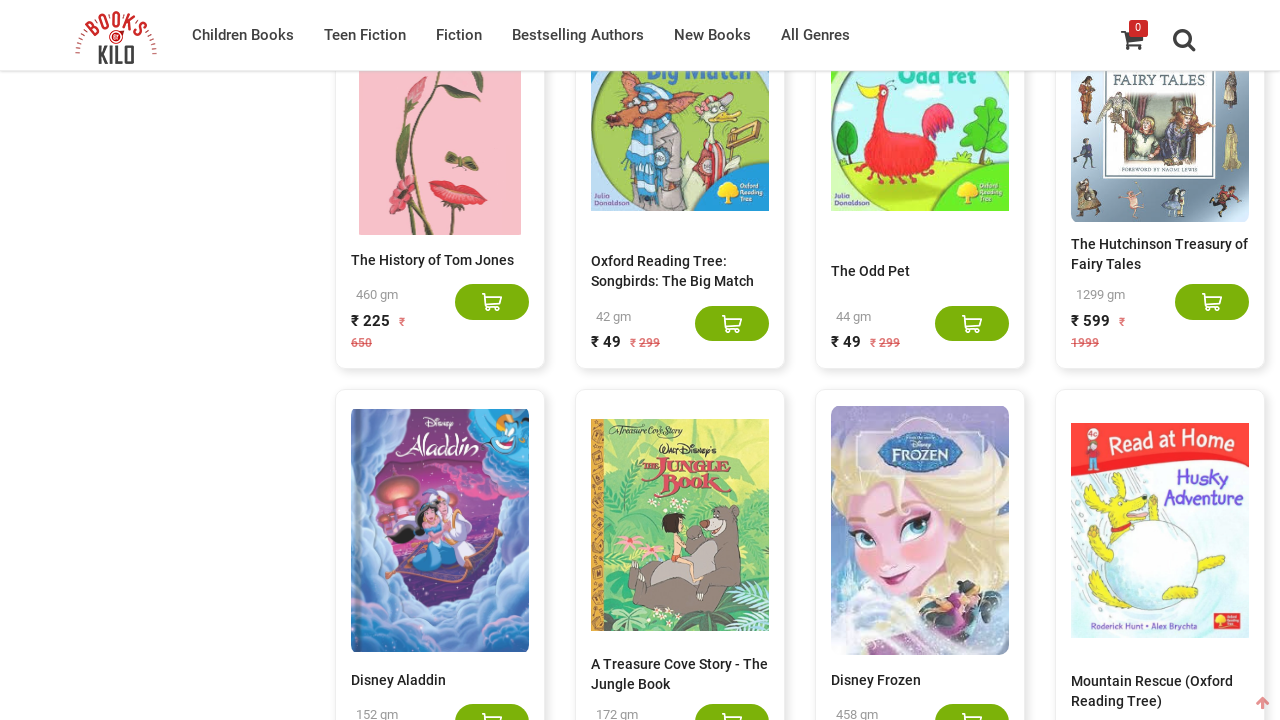

Counted 720 books currently loaded on page
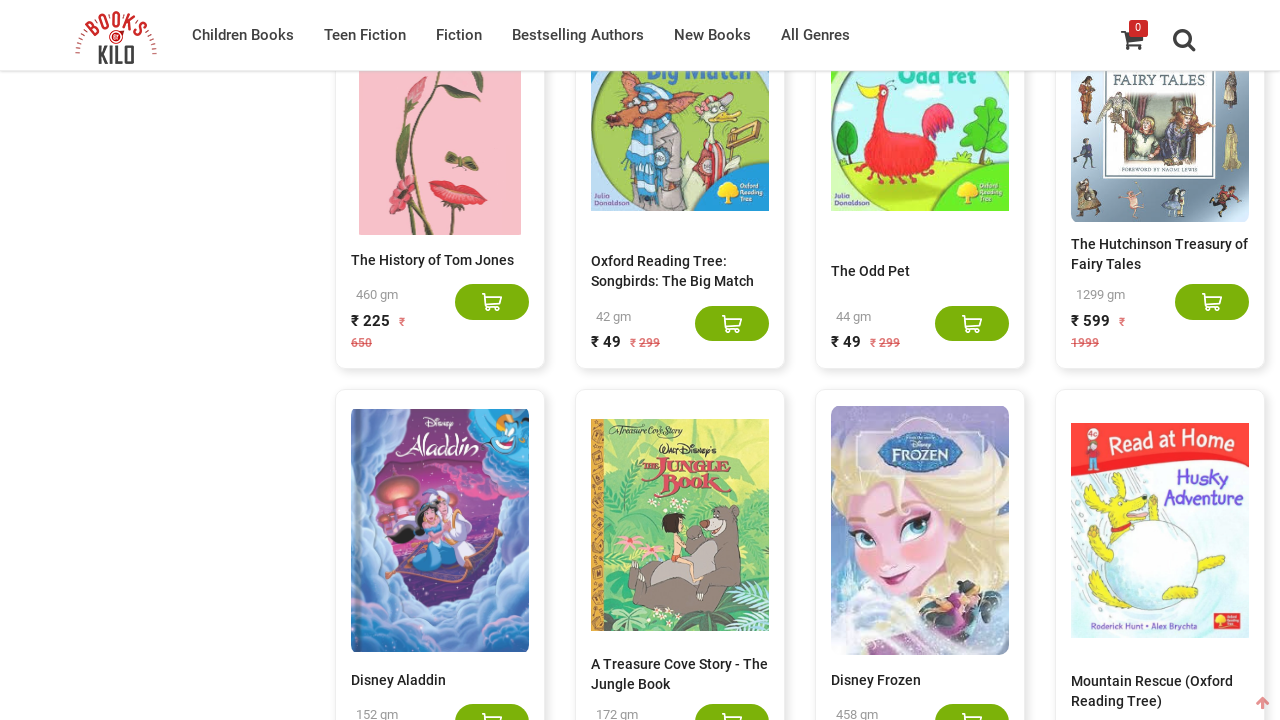

Scrolled to bottom of page to trigger loading more books
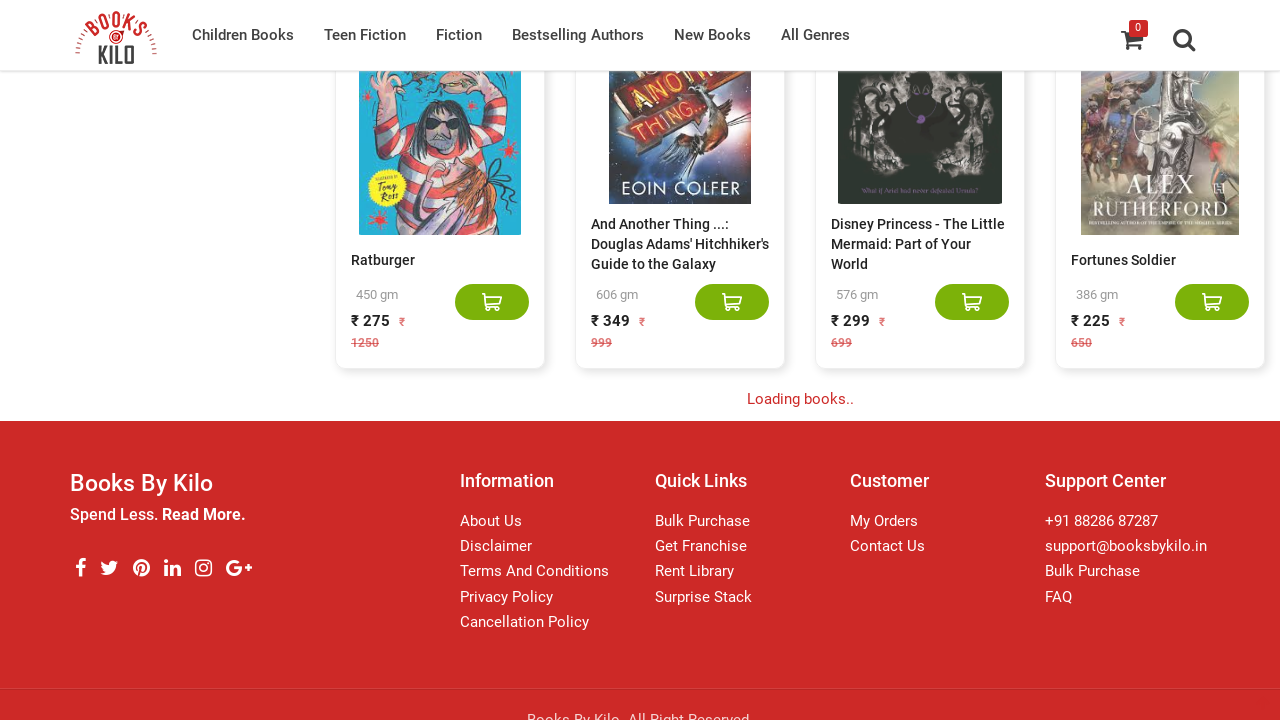

Waited 2 seconds for new books to load
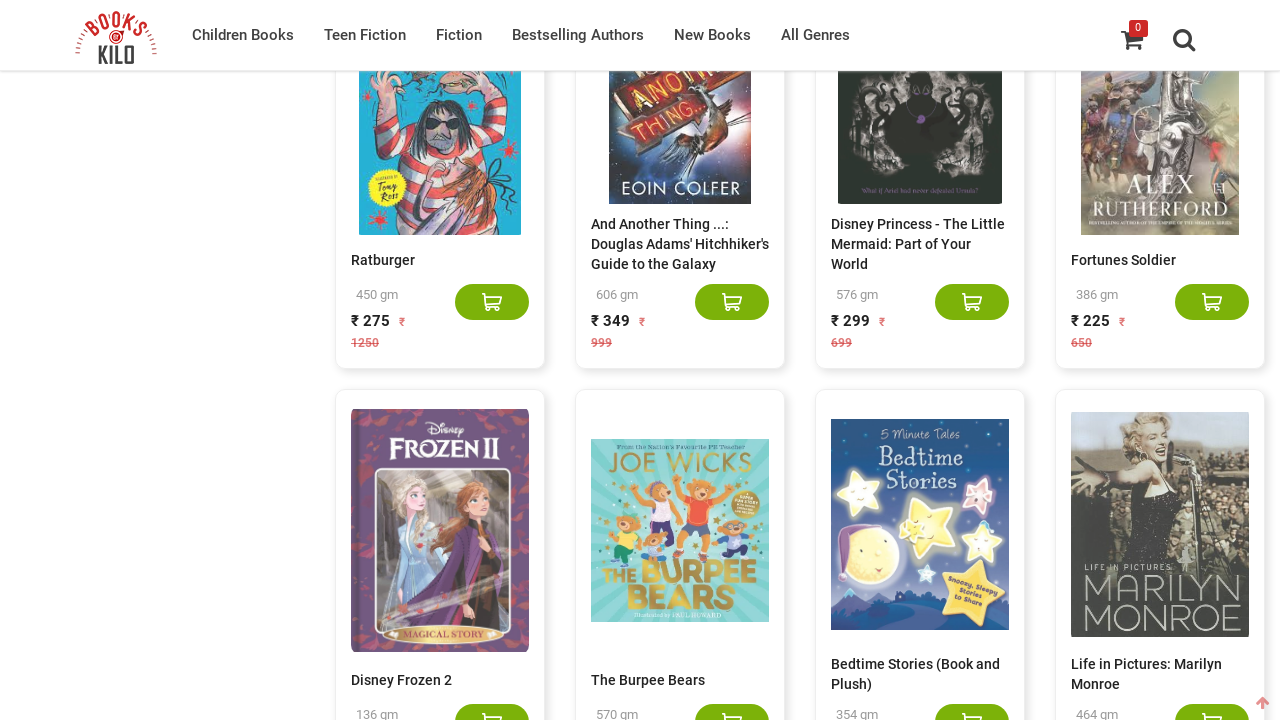

Counted 740 books currently loaded on page
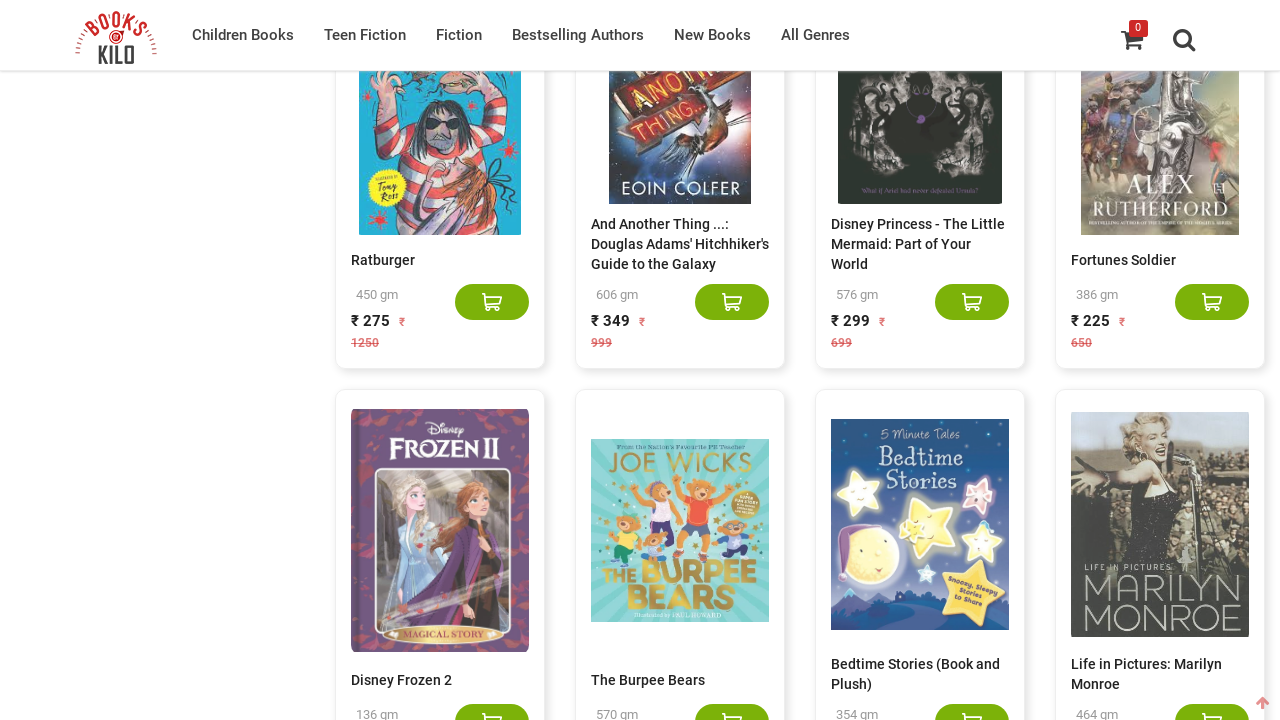

Scrolled to bottom of page to trigger loading more books
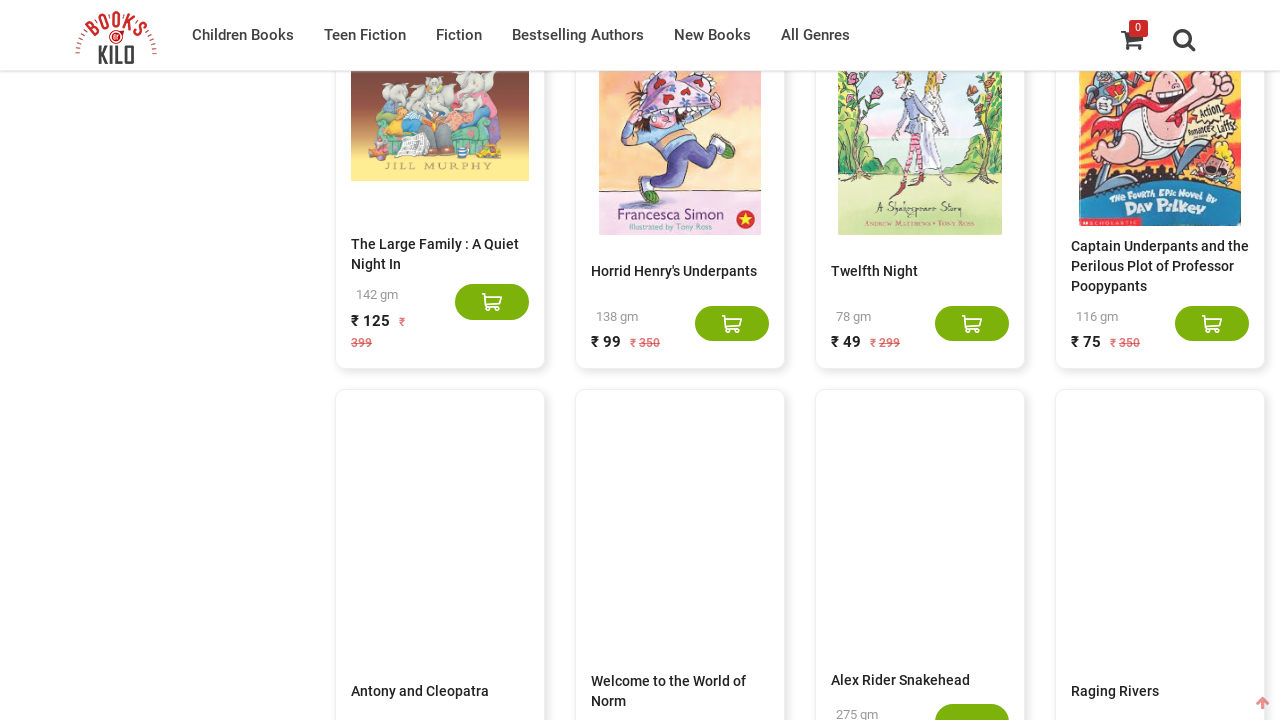

Waited 2 seconds for new books to load
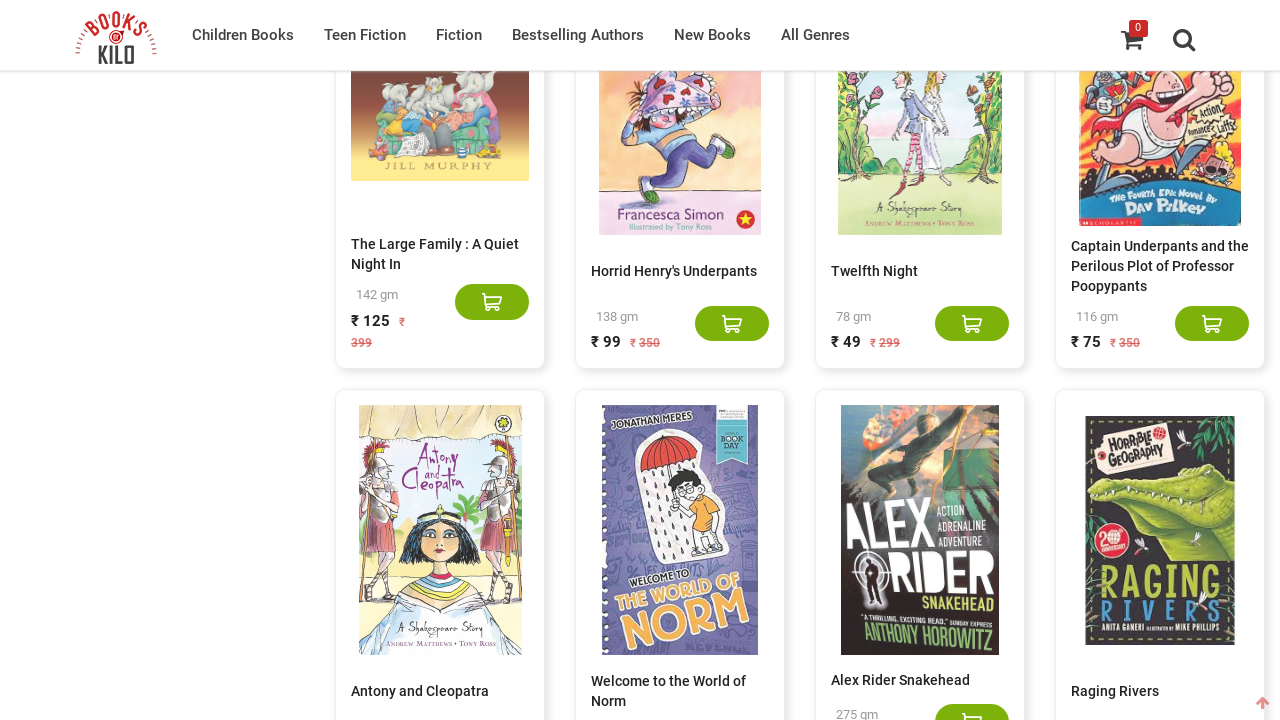

Counted 760 books currently loaded on page
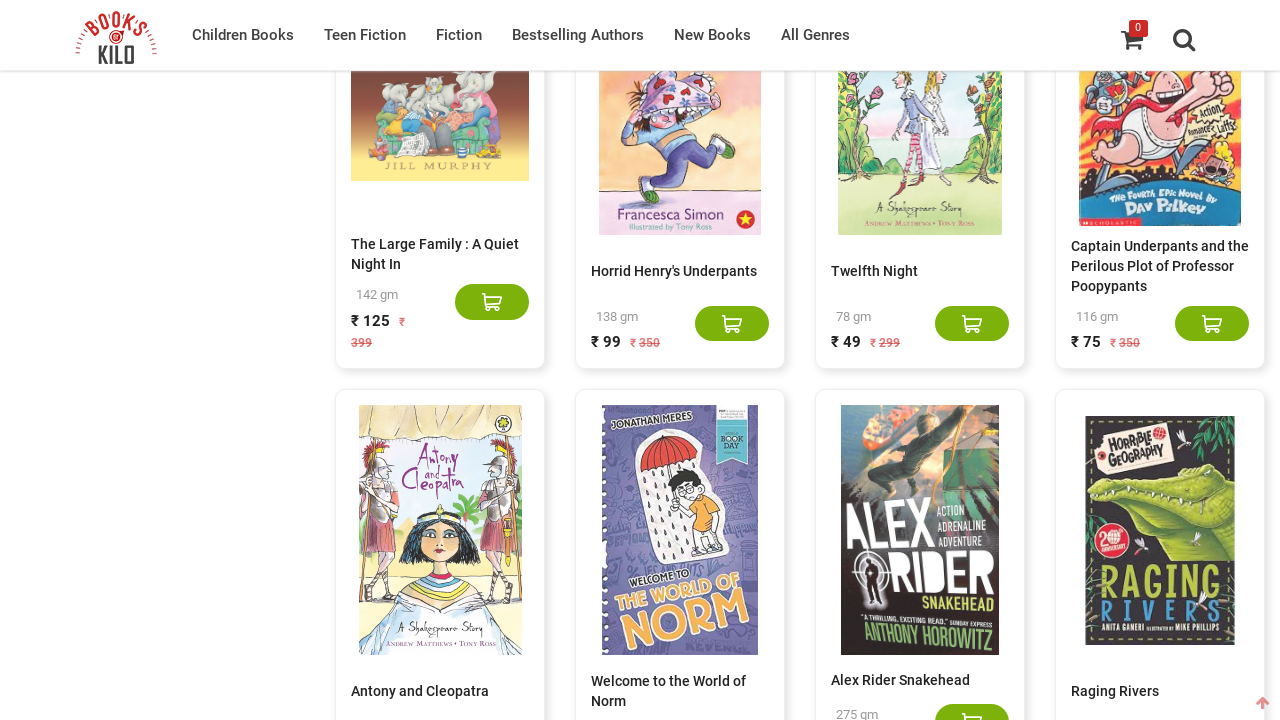

Scrolled to bottom of page to trigger loading more books
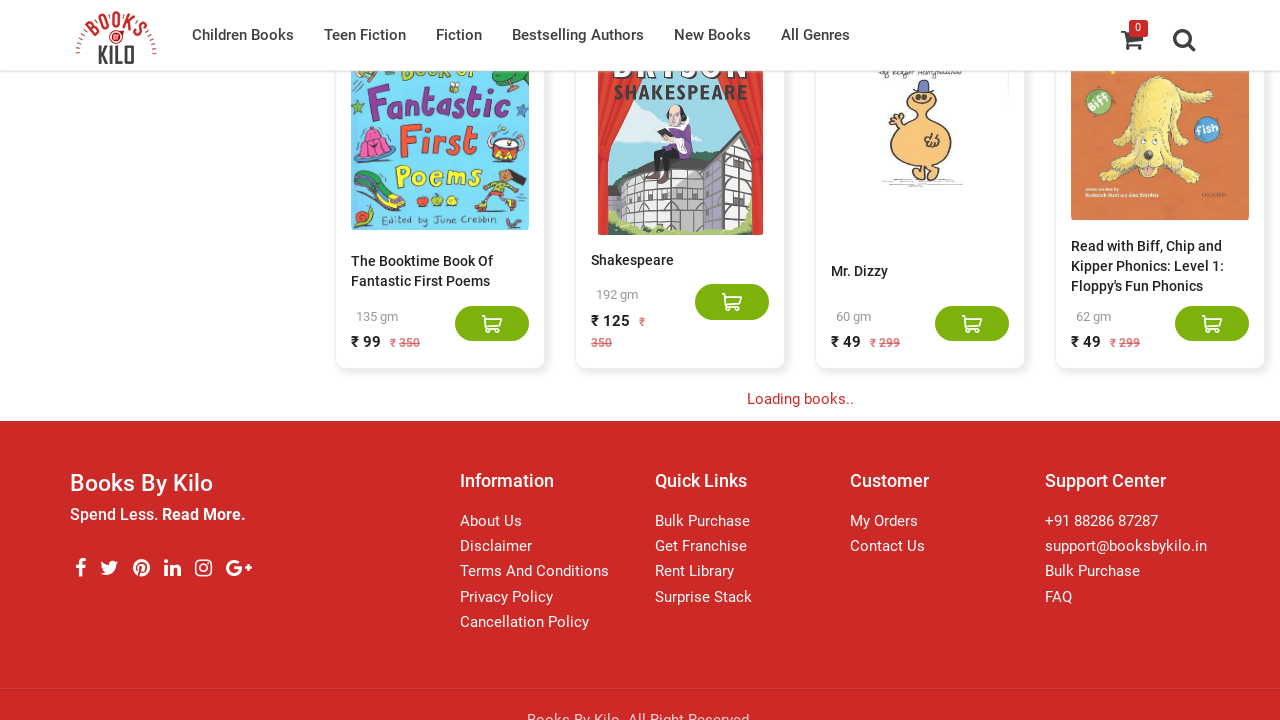

Waited 2 seconds for new books to load
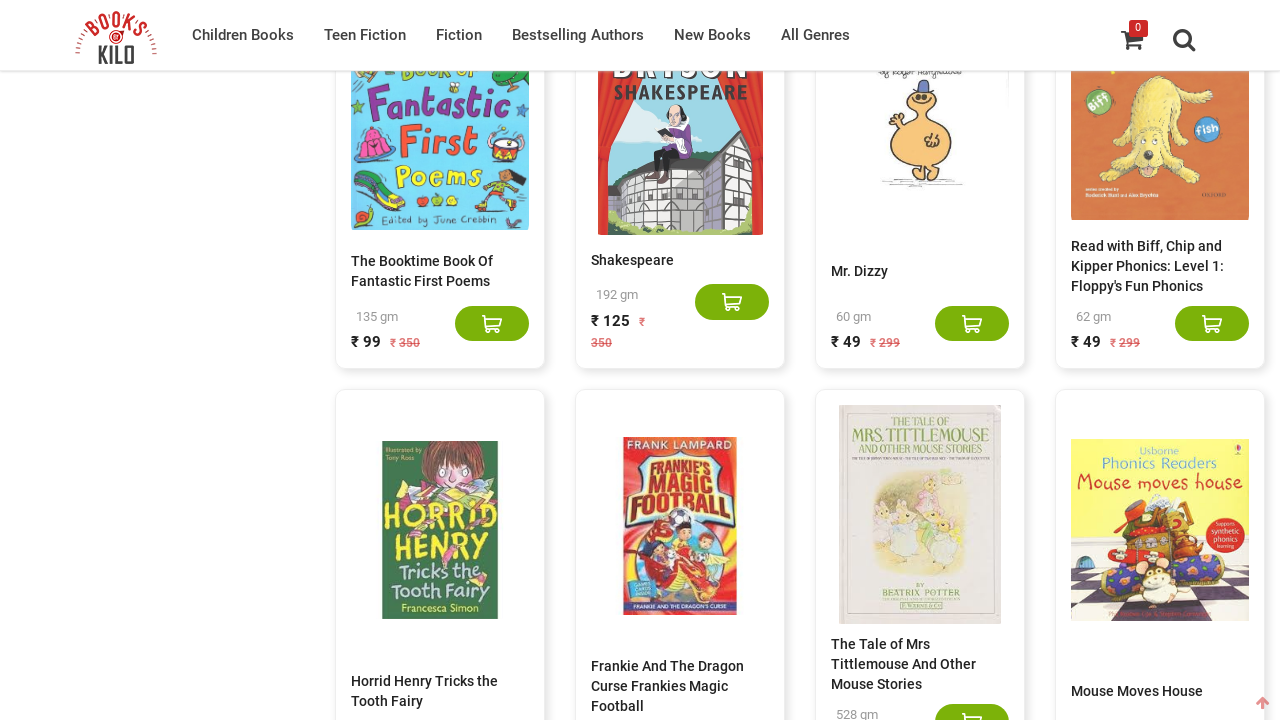

Counted 780 books currently loaded on page
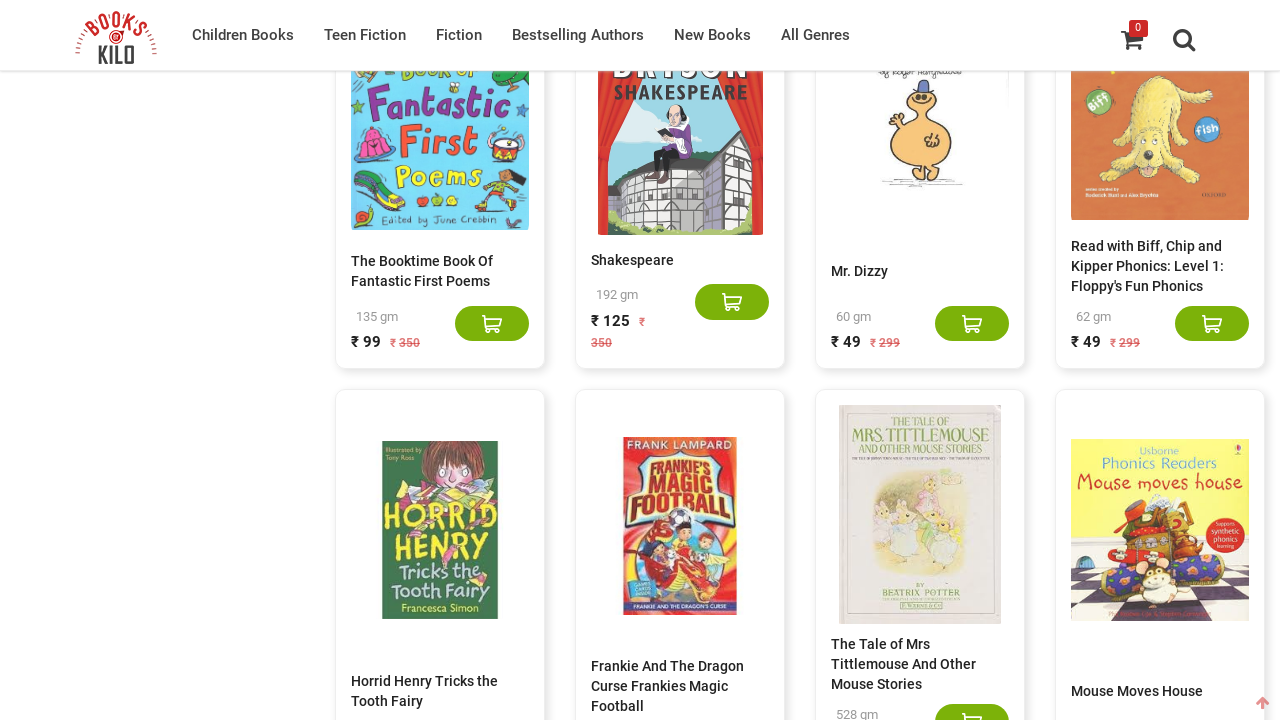

Scrolled to bottom of page to trigger loading more books
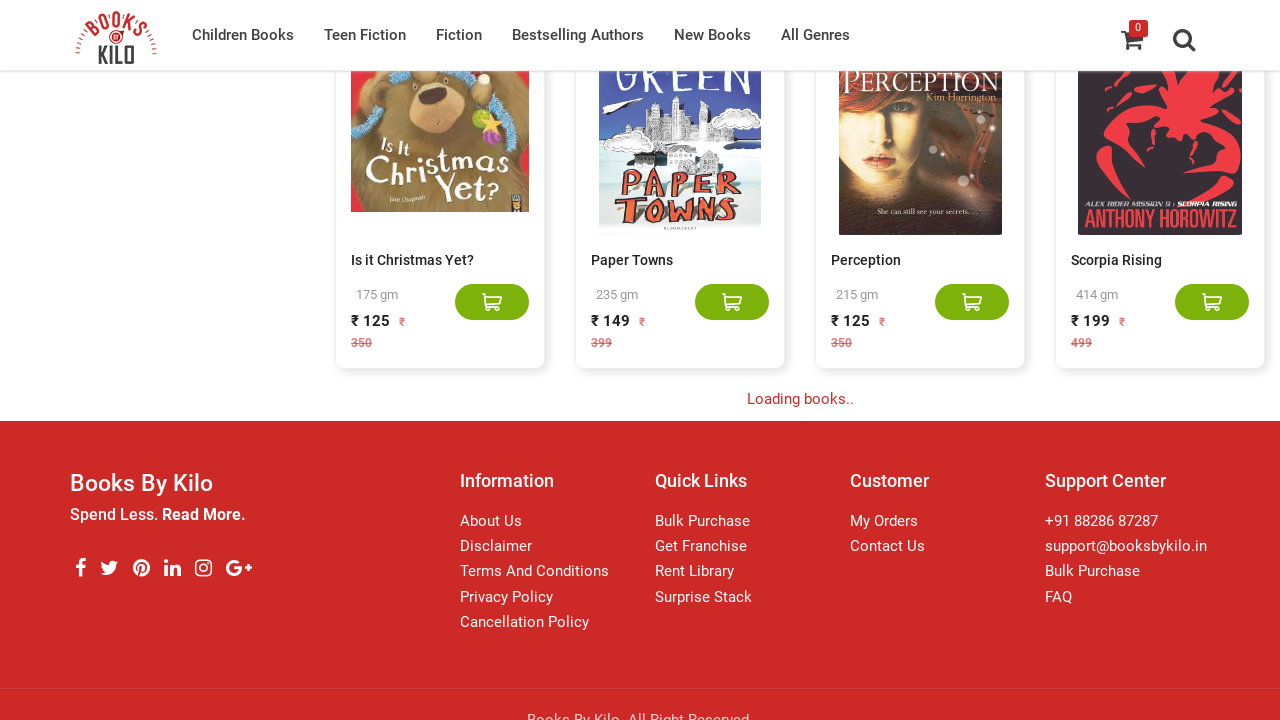

Waited 2 seconds for new books to load
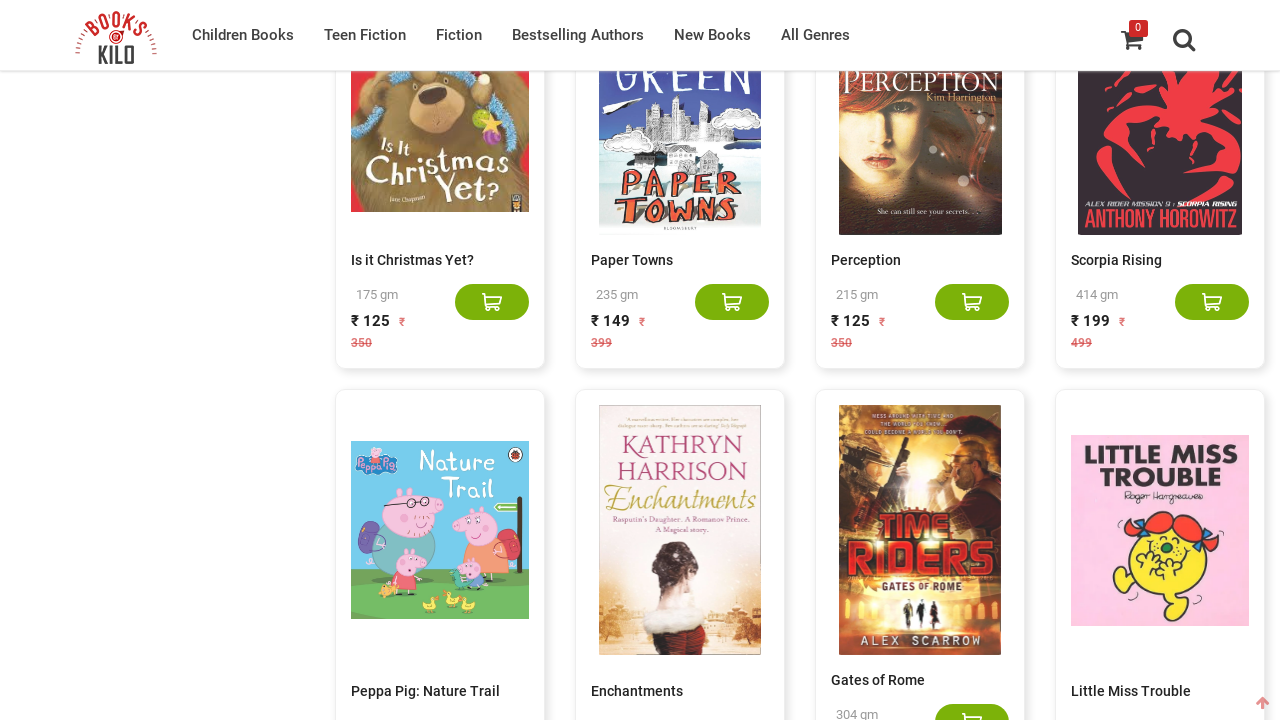

Counted 800 books currently loaded on page
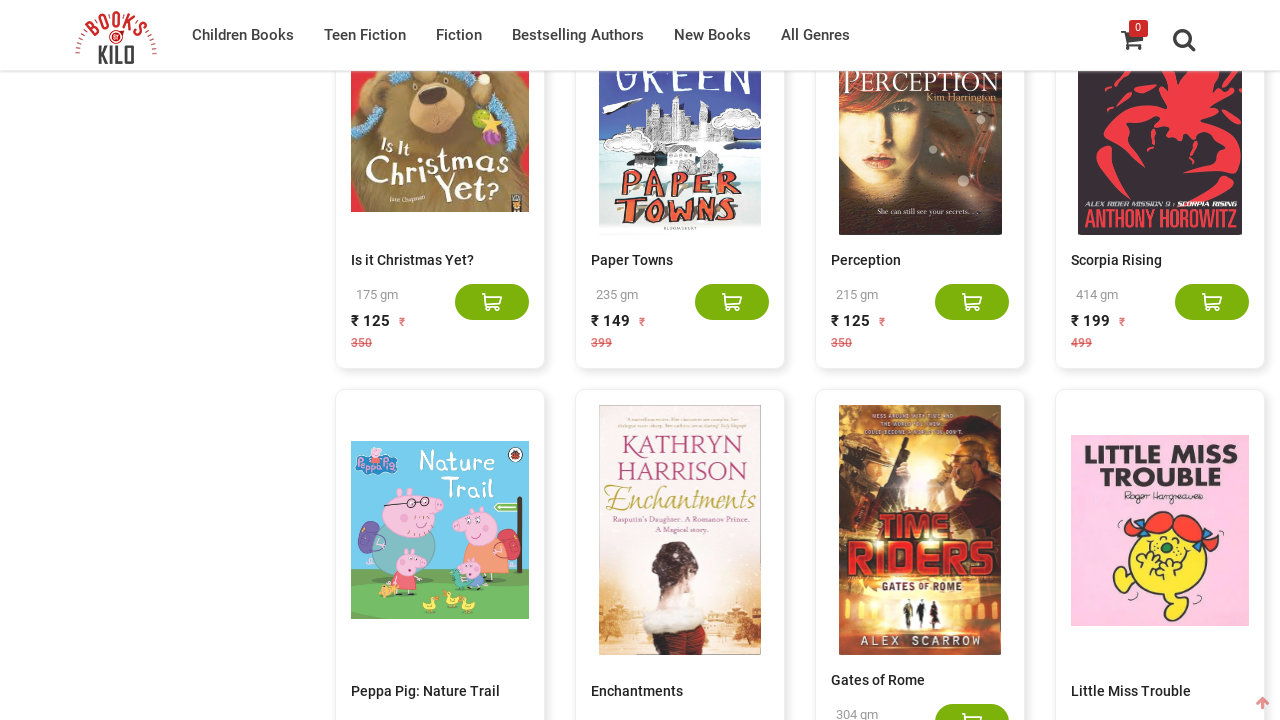

Scrolled to bottom of page to trigger loading more books
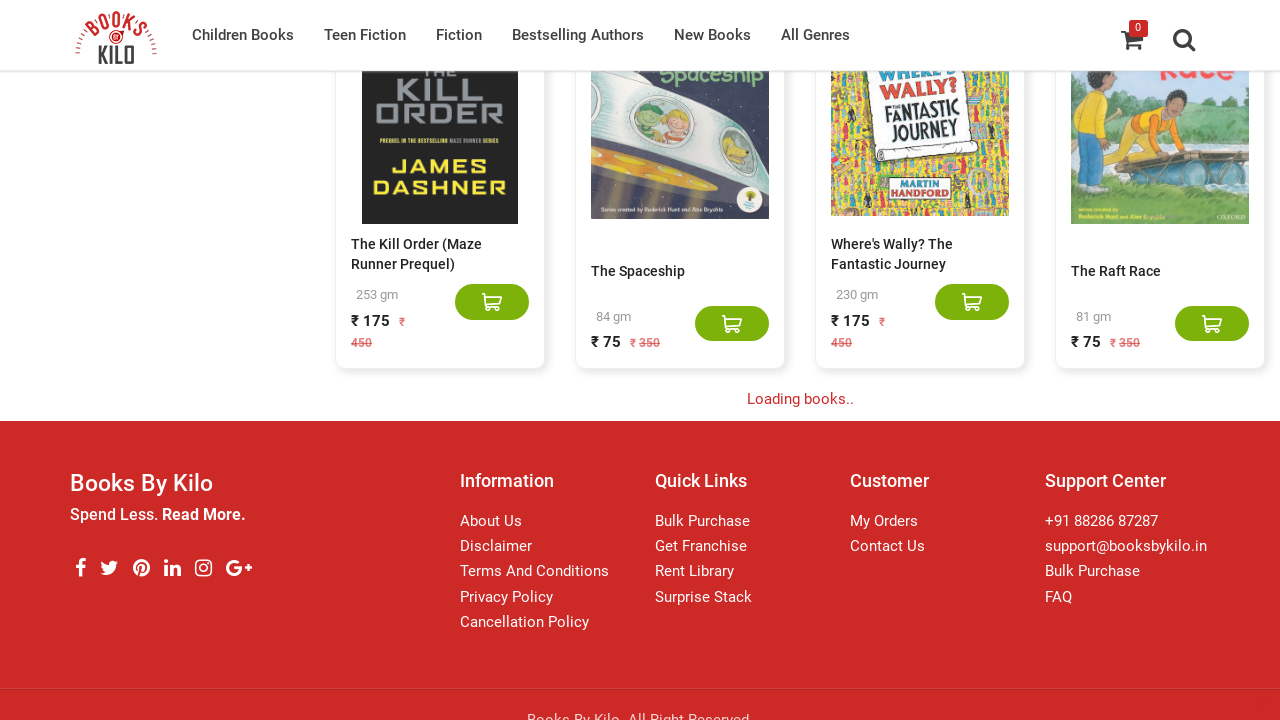

Waited 2 seconds for new books to load
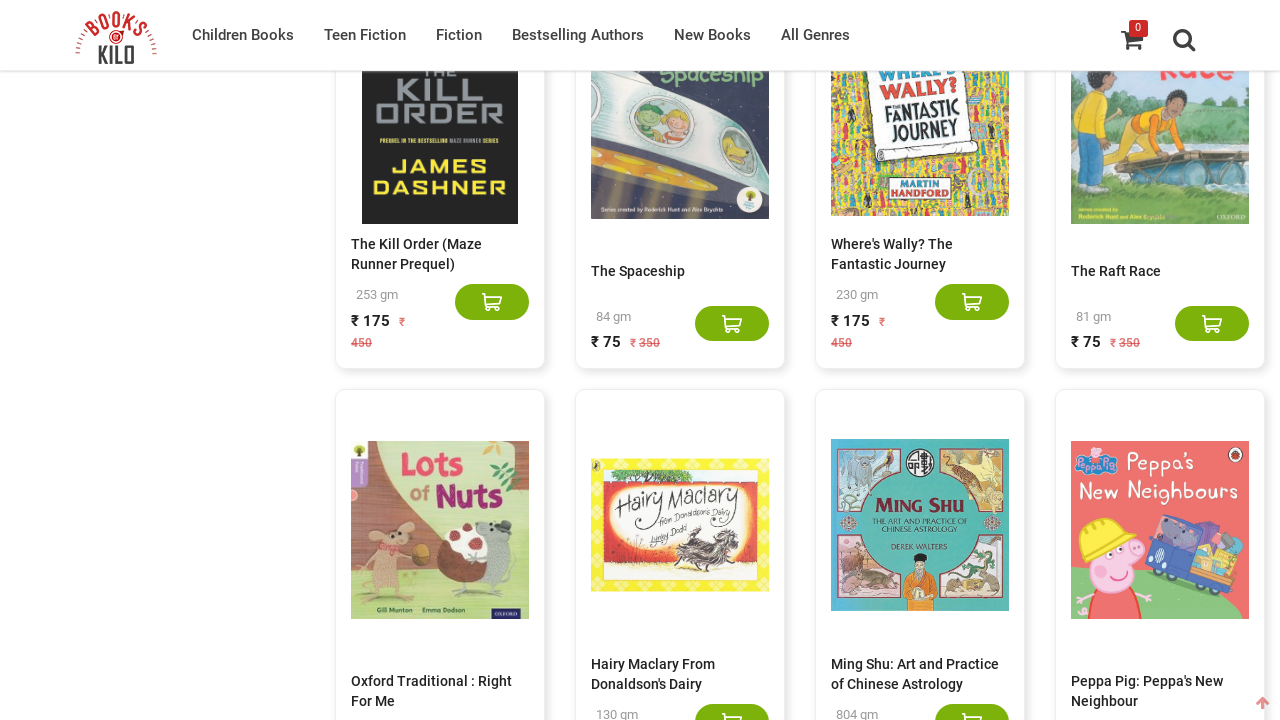

Counted 820 books currently loaded on page
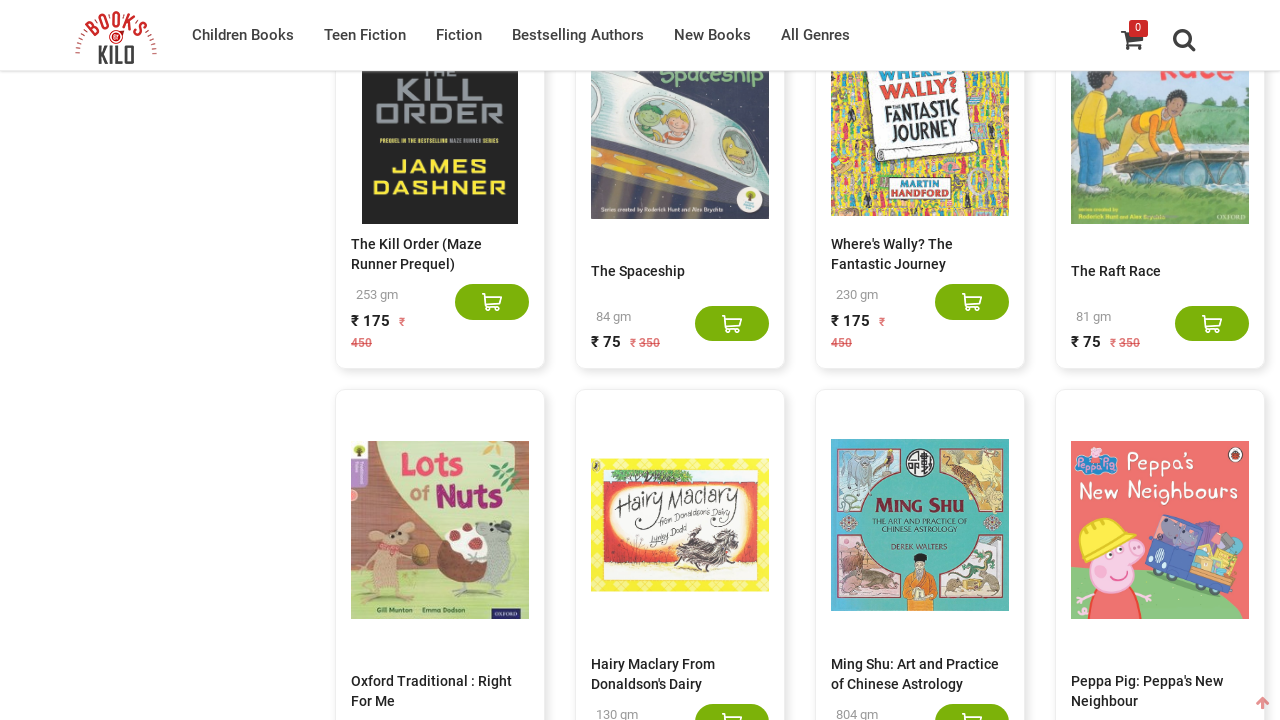

Scrolled to bottom of page to trigger loading more books
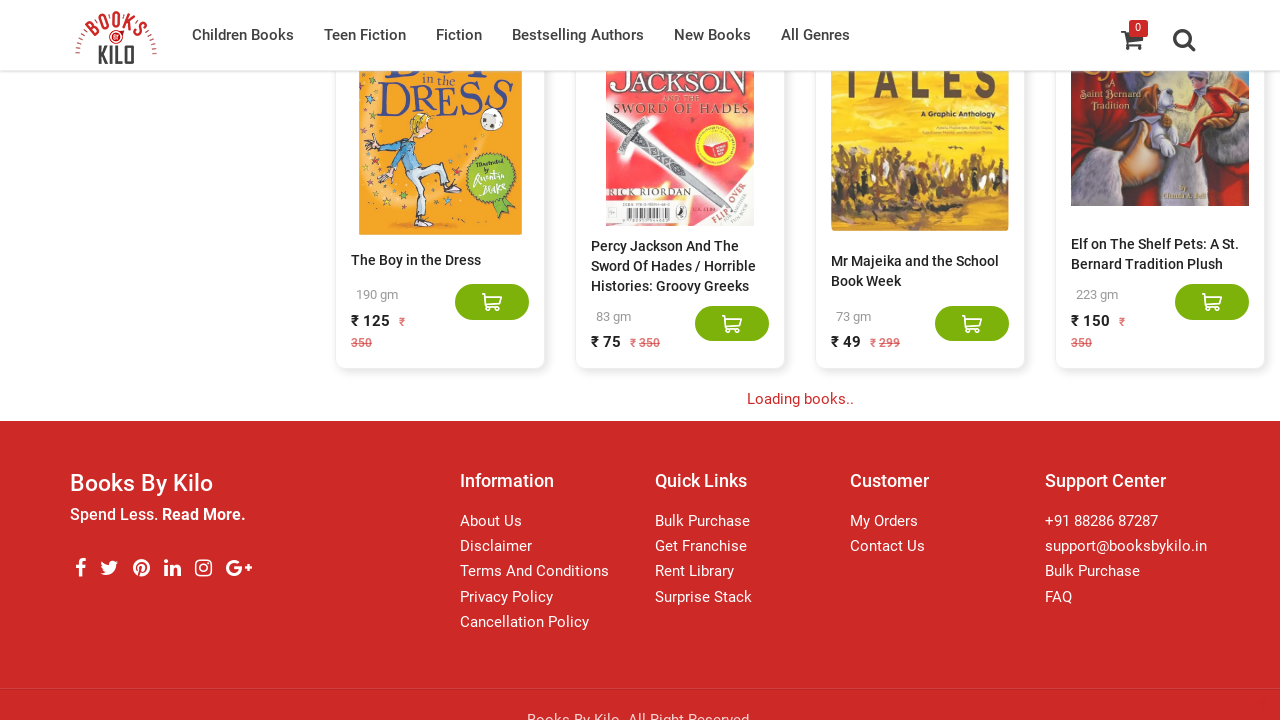

Waited 2 seconds for new books to load
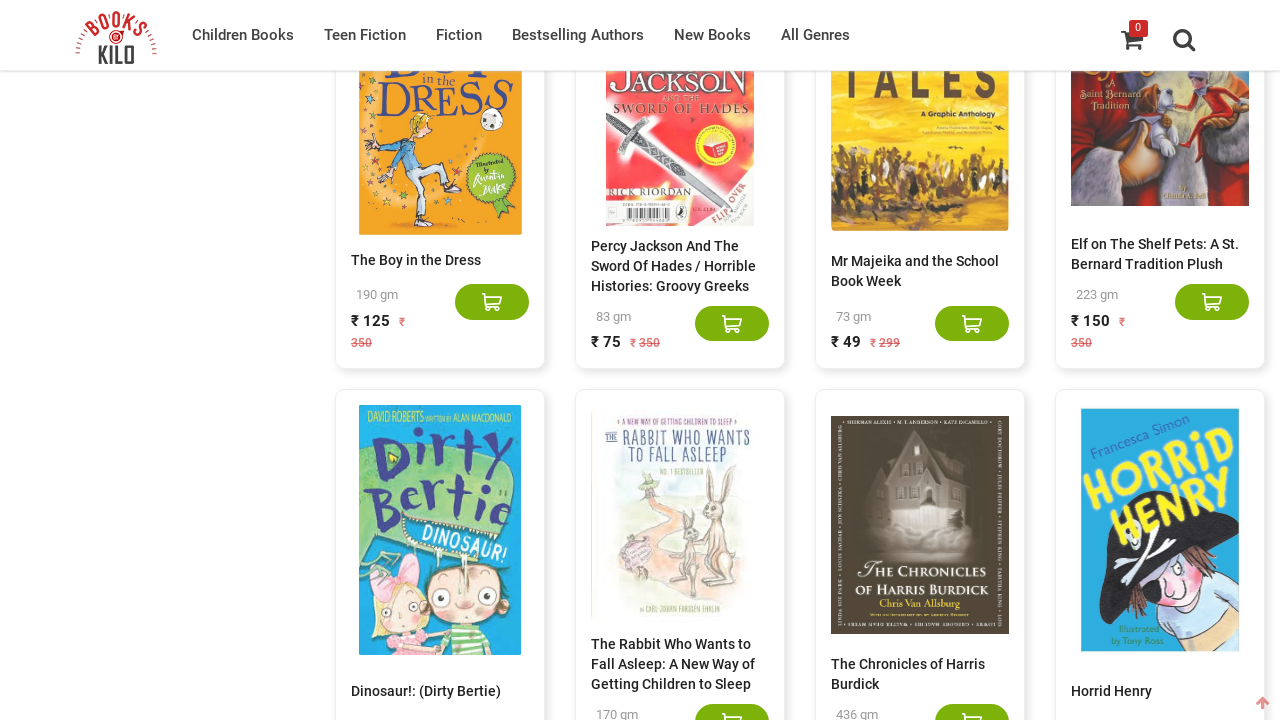

Counted 840 books currently loaded on page
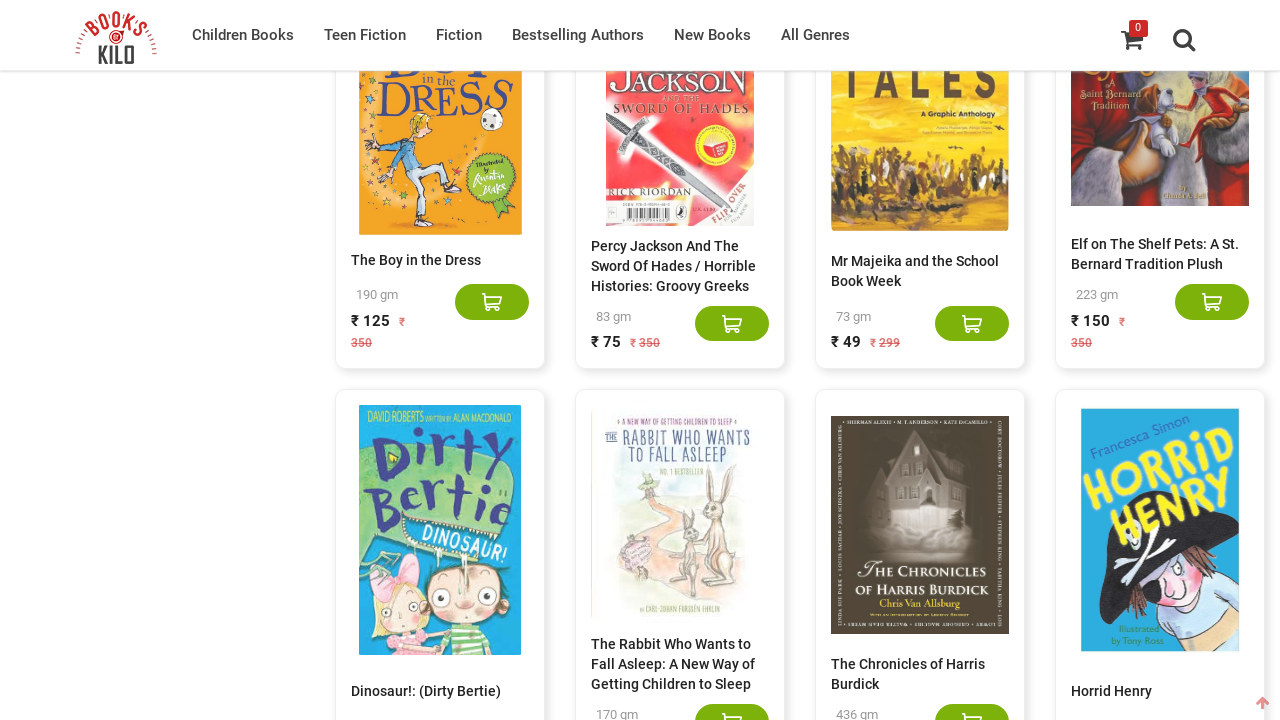

Scrolled to bottom of page to trigger loading more books
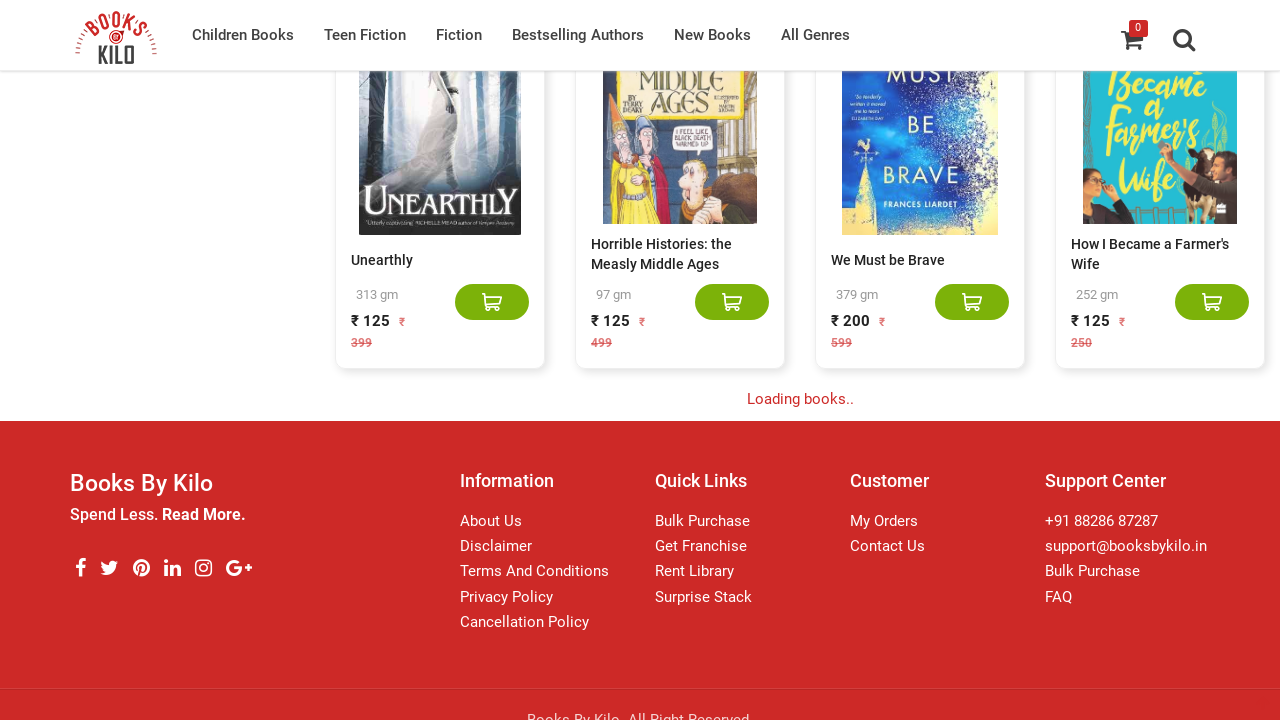

Waited 2 seconds for new books to load
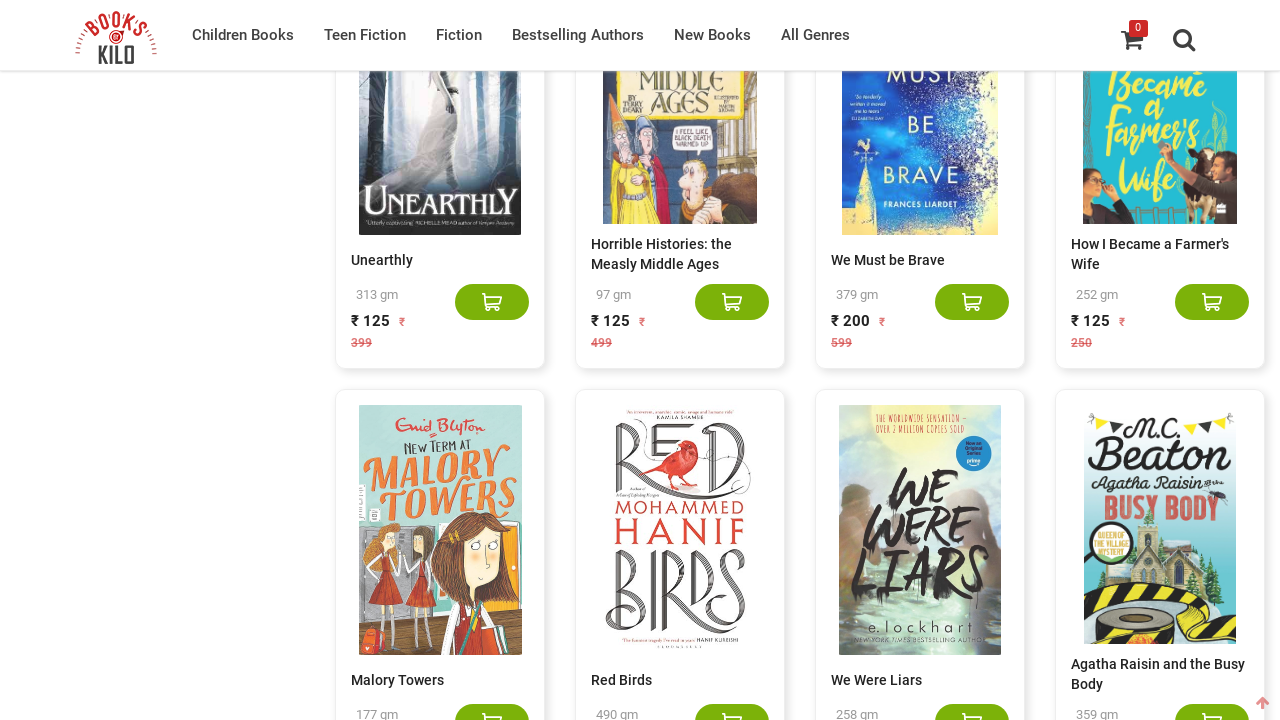

Counted 859 books currently loaded on page
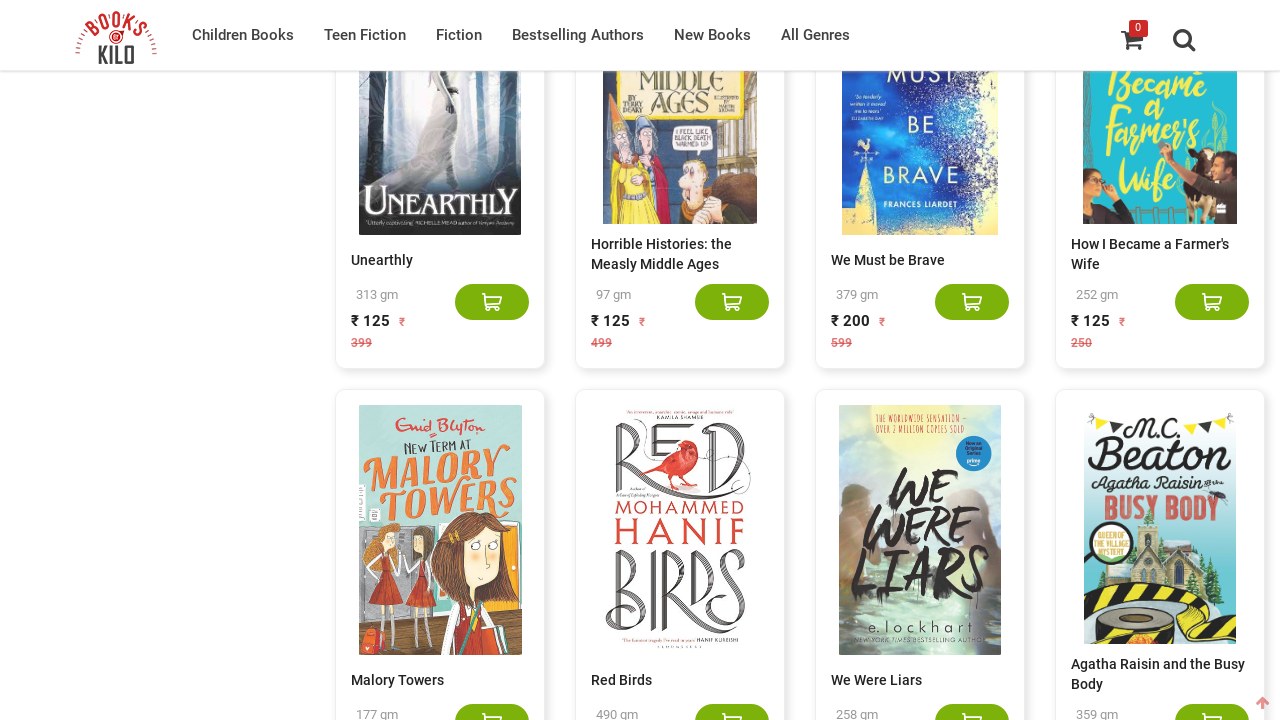

Scrolled to bottom of page to trigger loading more books
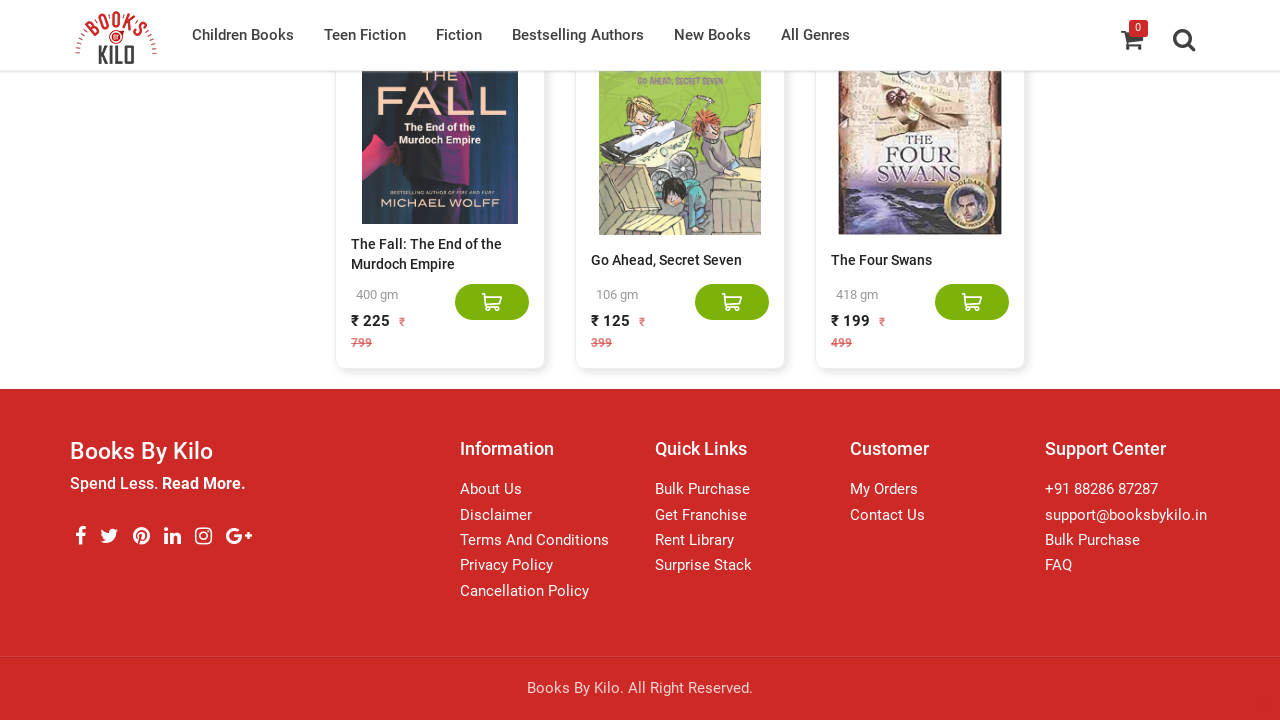

Waited 2 seconds for new books to load
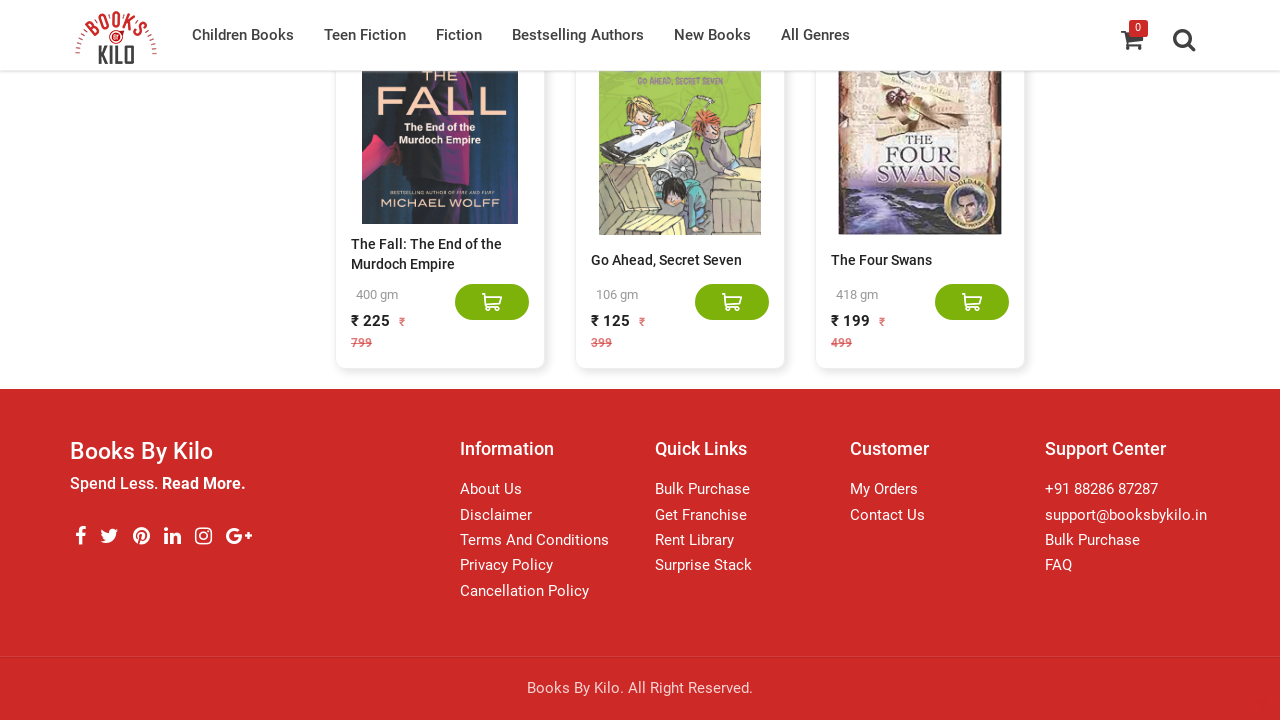

Counted 859 books currently loaded on page
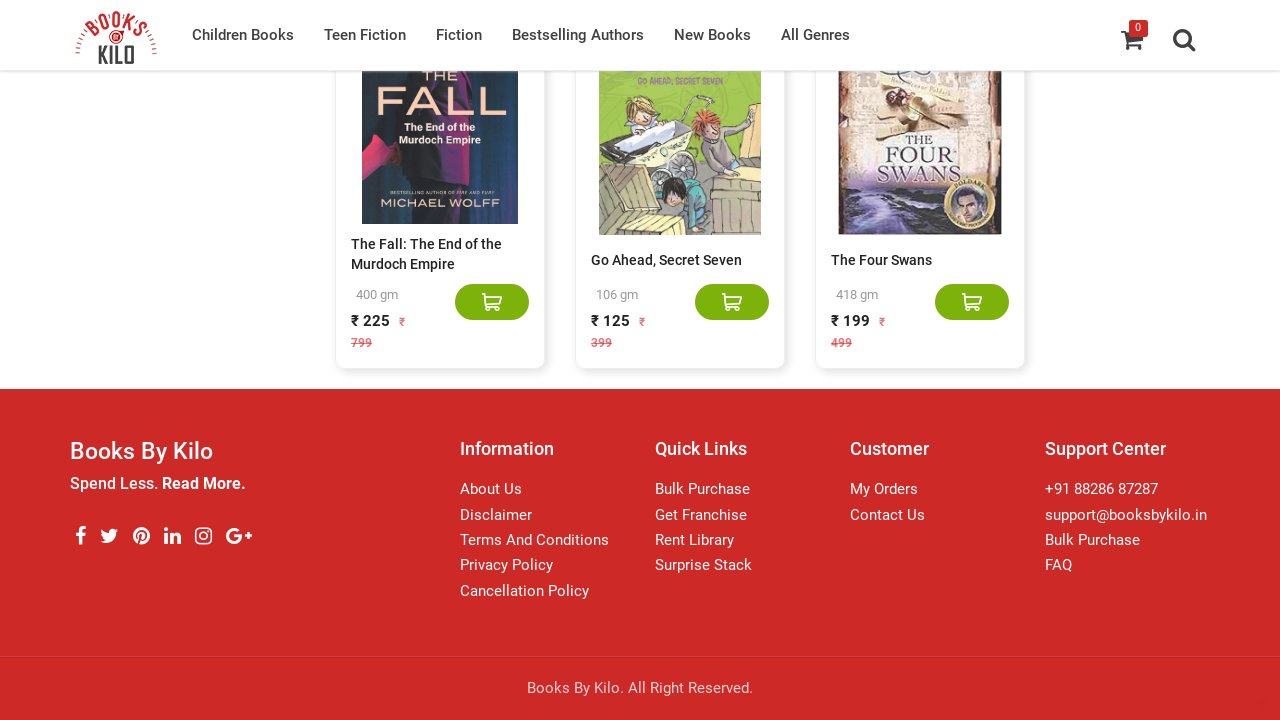

No new books loaded - reached end of infinite scroll
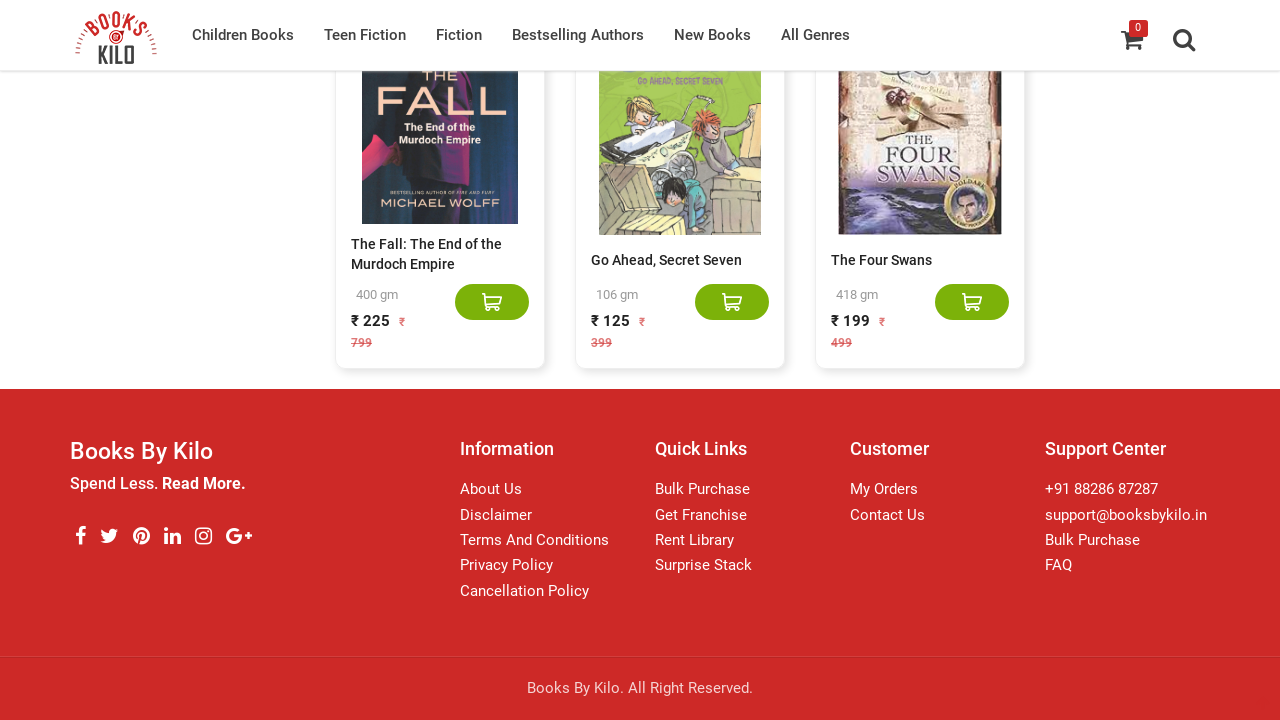

Assertion passed: 859 books found on page
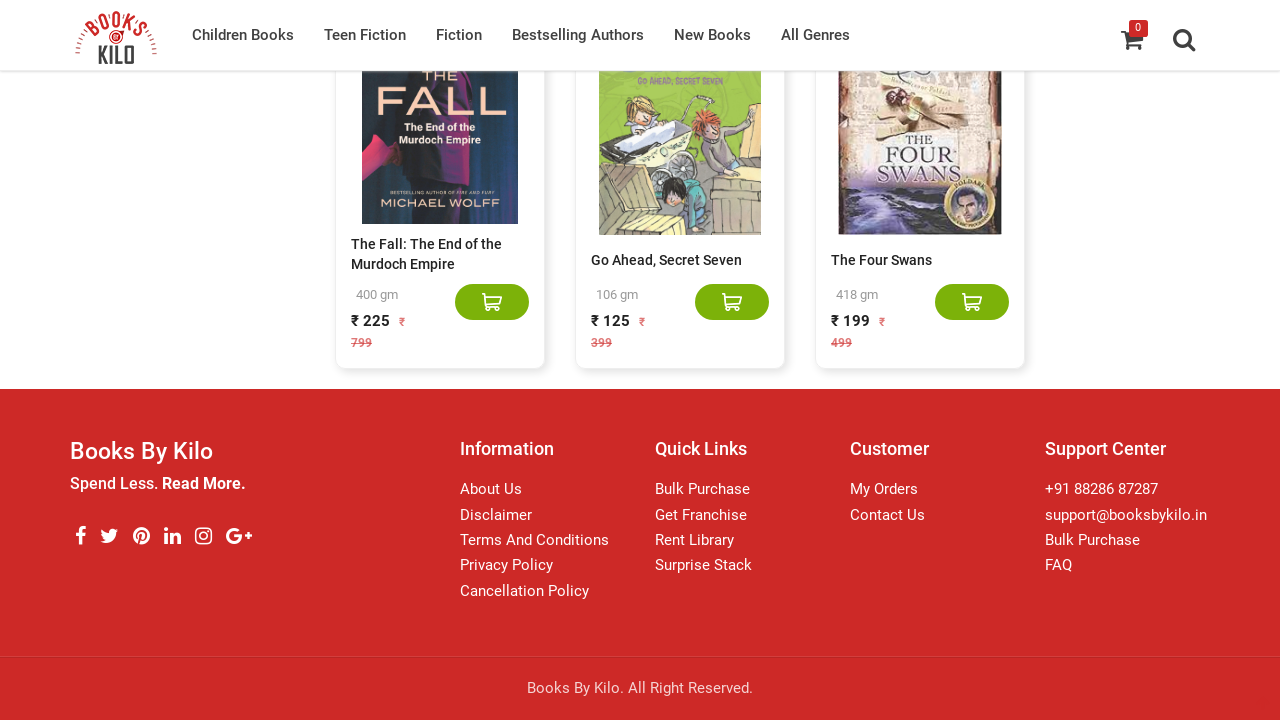

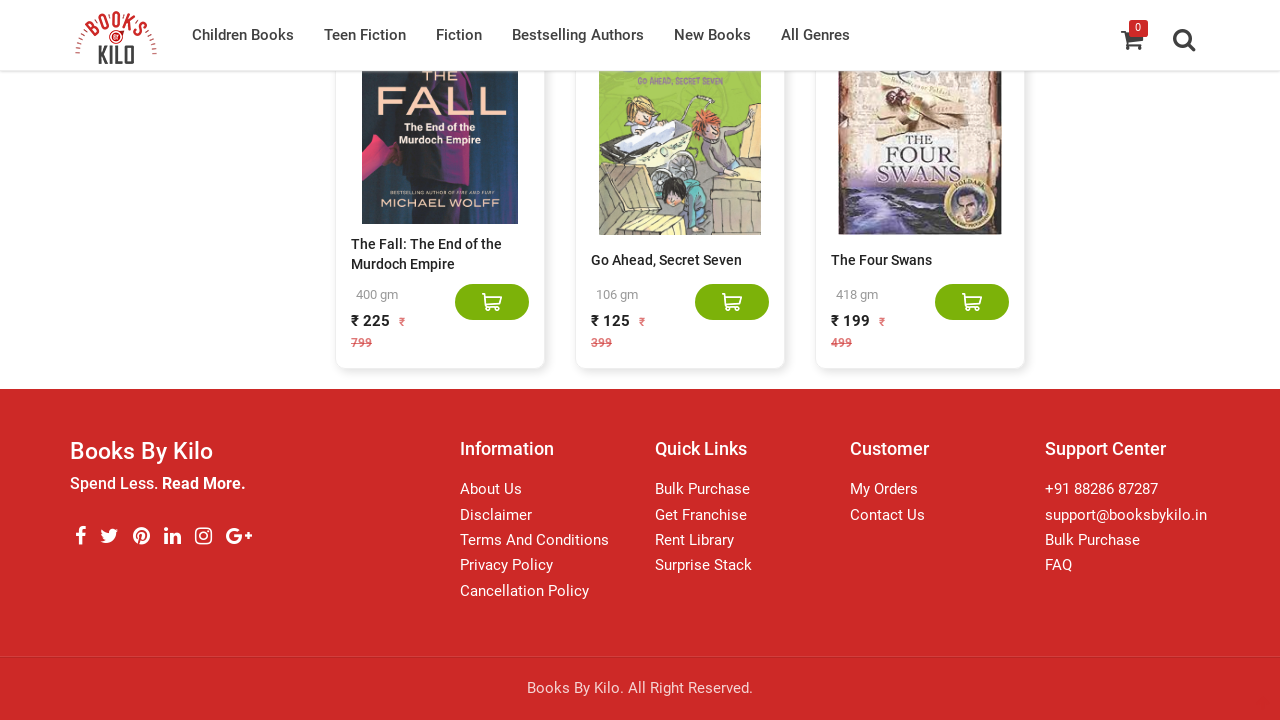